Navigates to Varley's Our Partners page, verifies the page title text, and hovers over partner company images to check if they are loaded and have hover animations.

Starting URL: https://www.varley.com/pages/our-partners

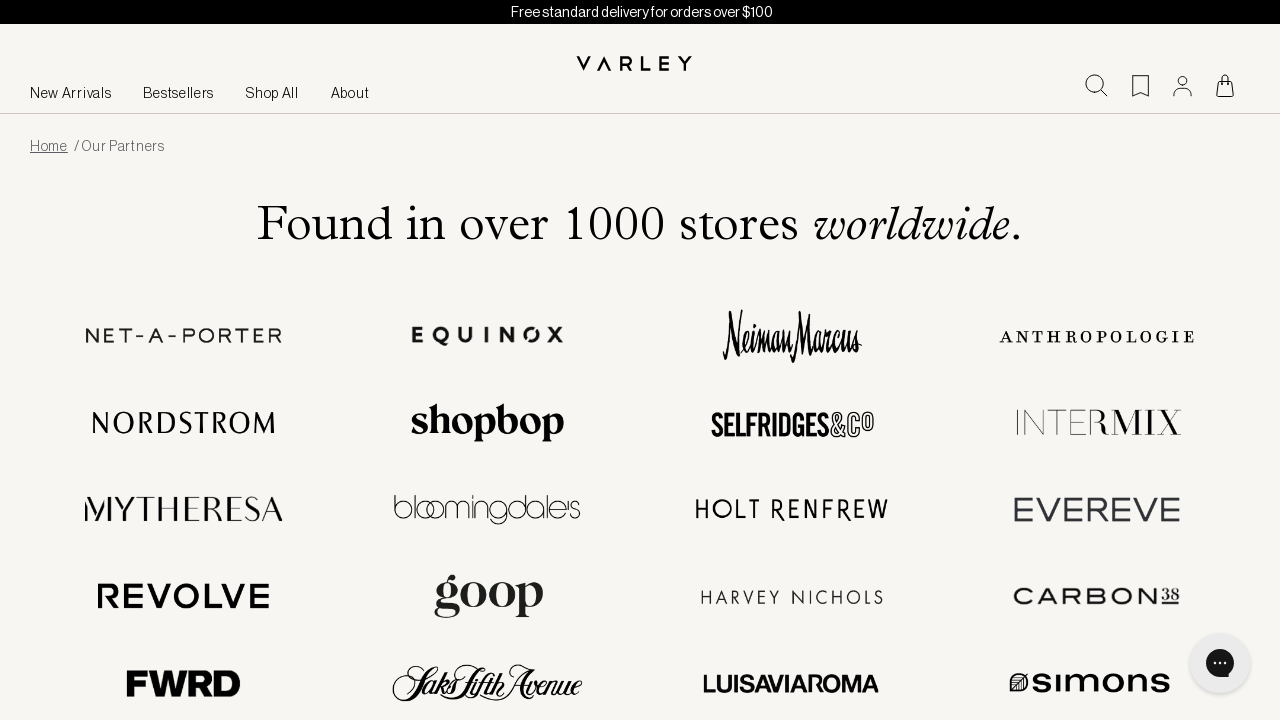

Waited for page to load (networkidle state)
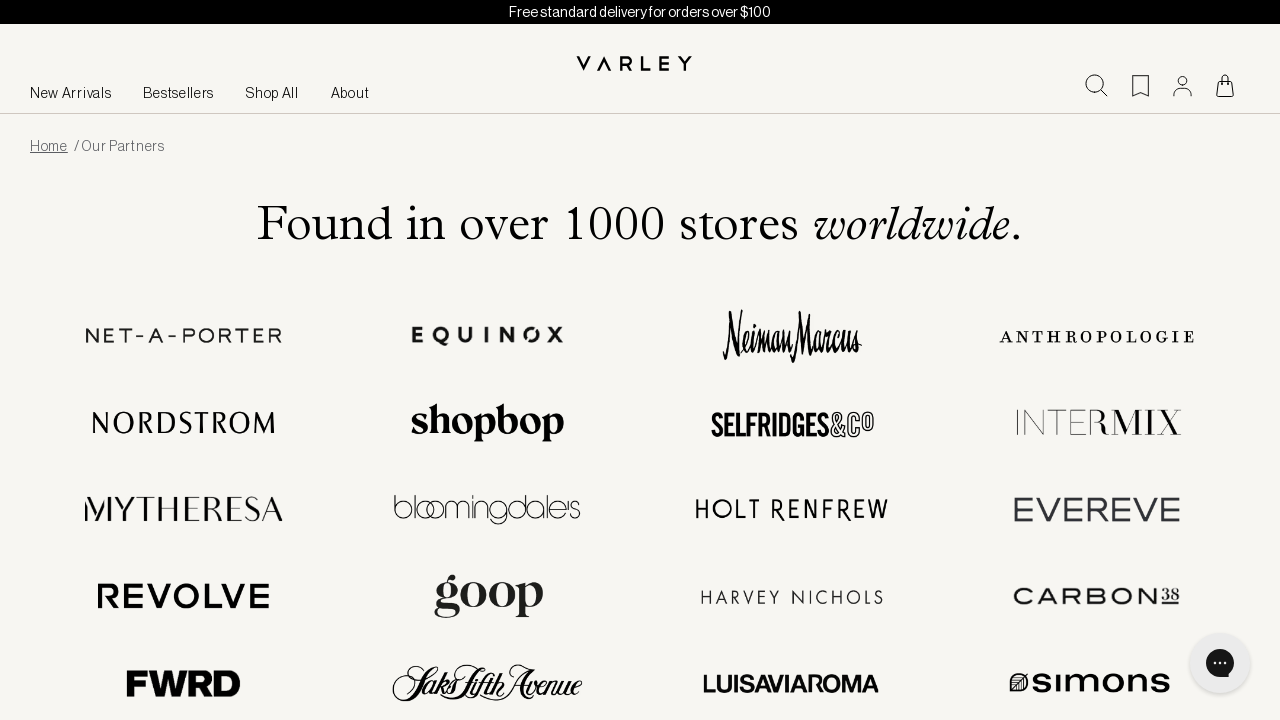

Located h1 element on page
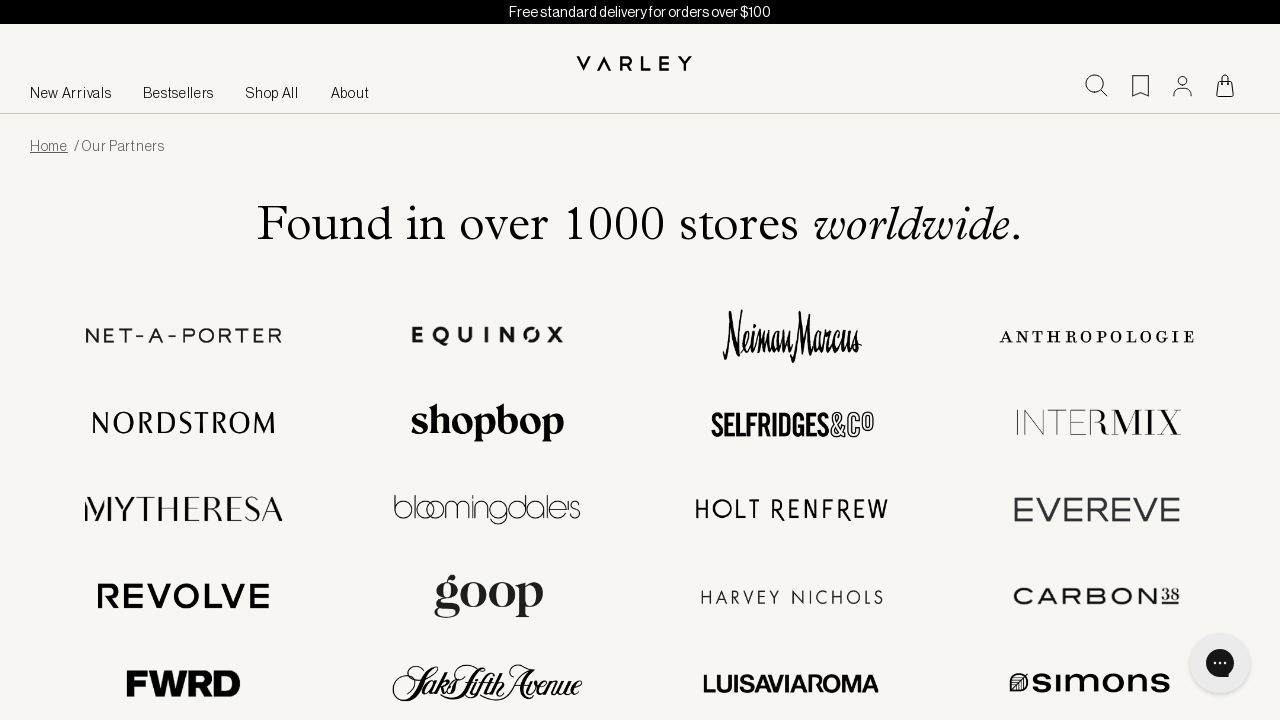

Waited for h1 element to be visible
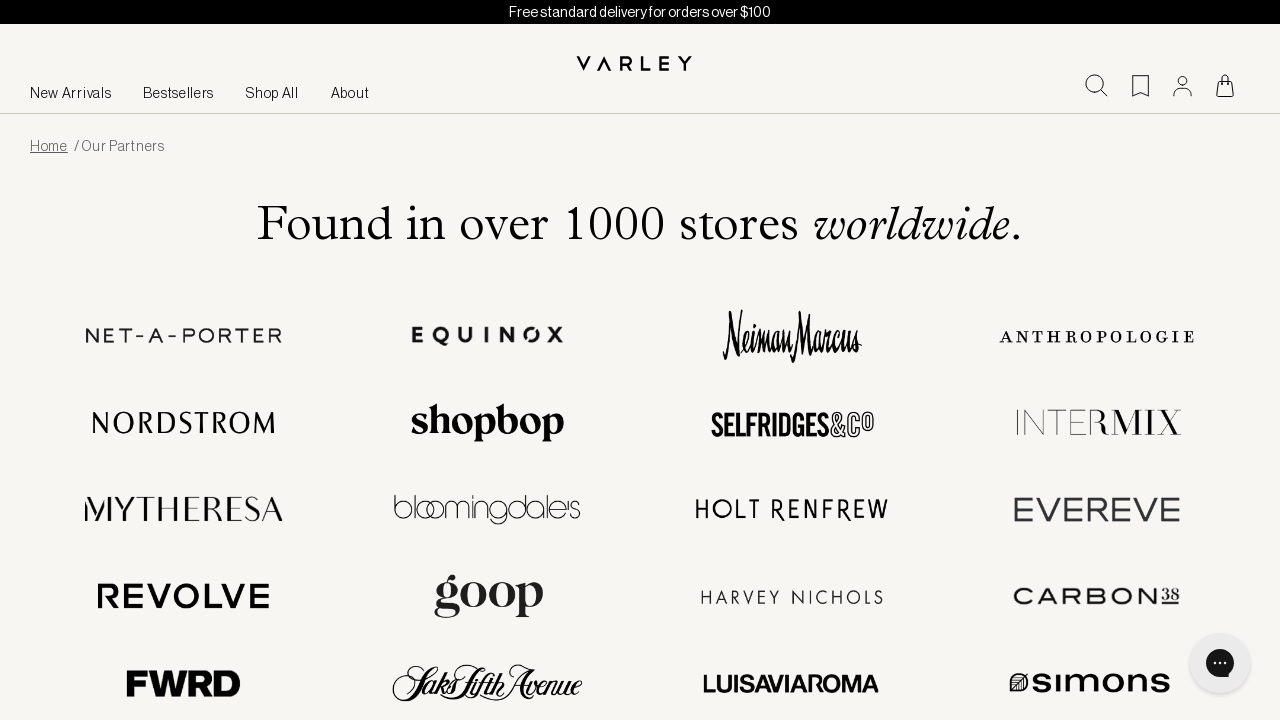

Verified h1 title text matches 'Found in over 1000 stores worldwide.'
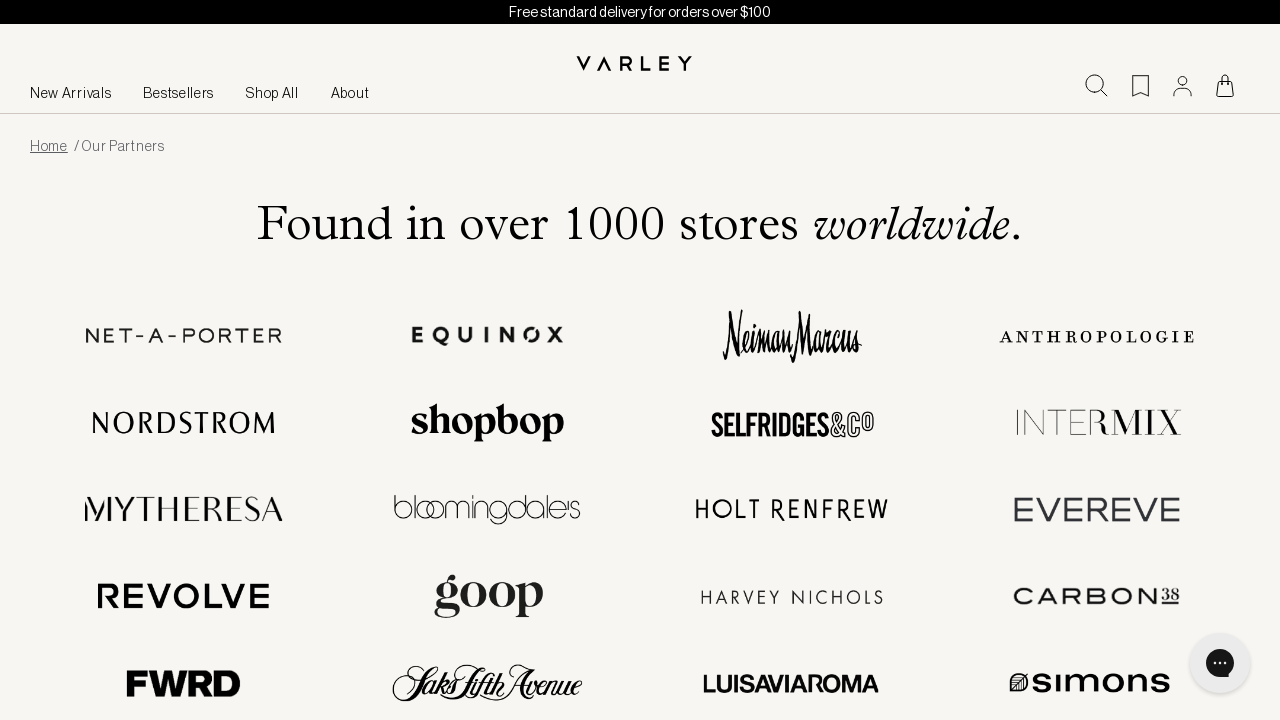

Retrieved all partner company divs from #our_partners section
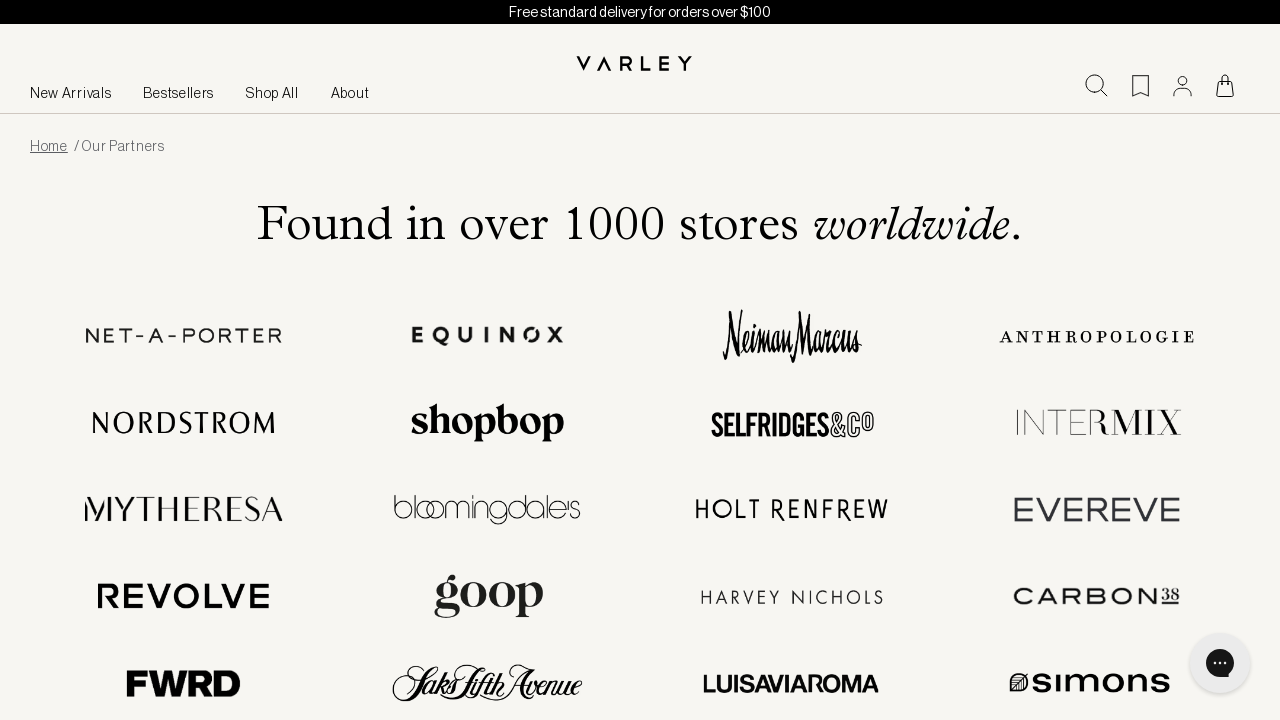

Scrolled partner div 1 into view
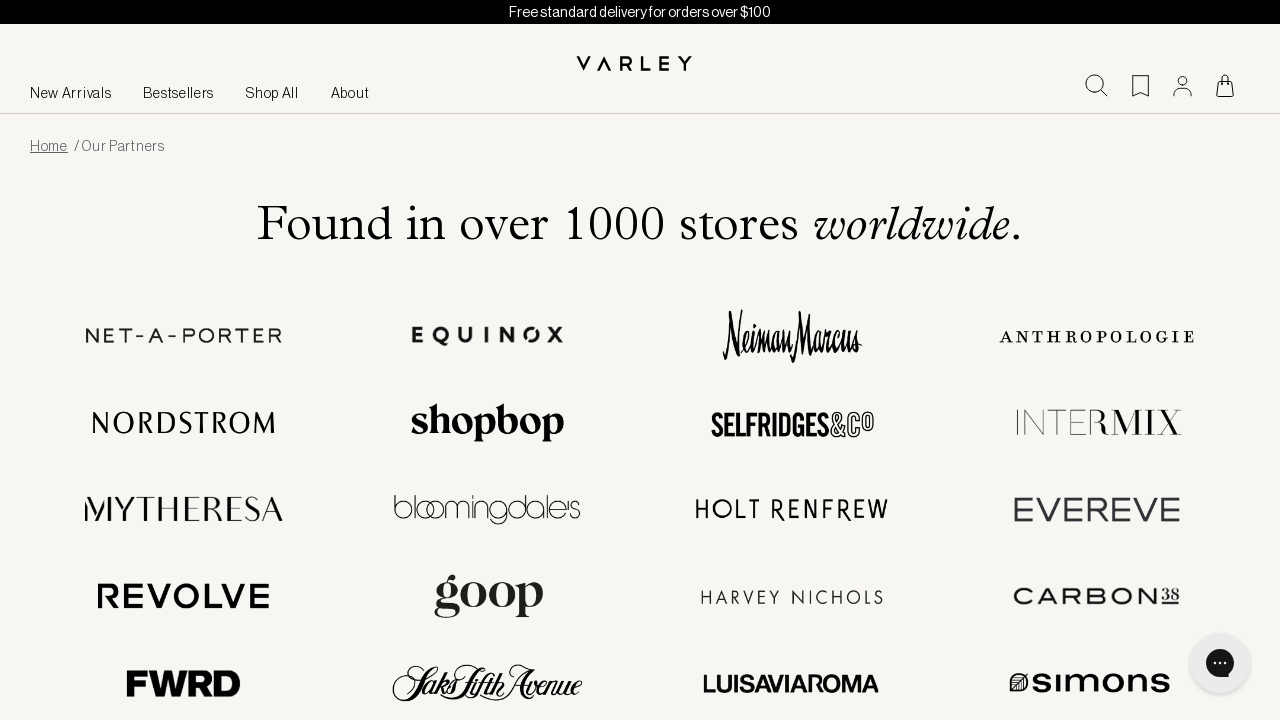

Hovered over partner company div 1 at (184, 335) on #our_partners .relative >> nth=0
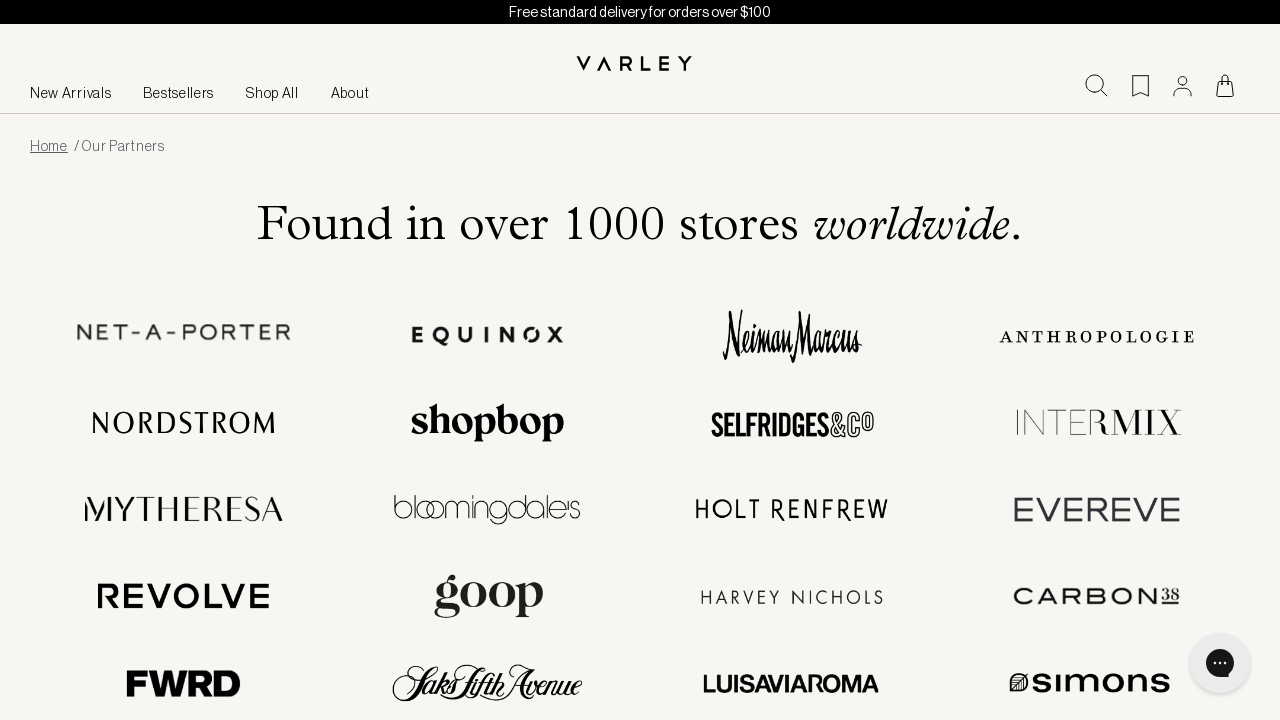

Waited 200ms for hover animation on partner div 1
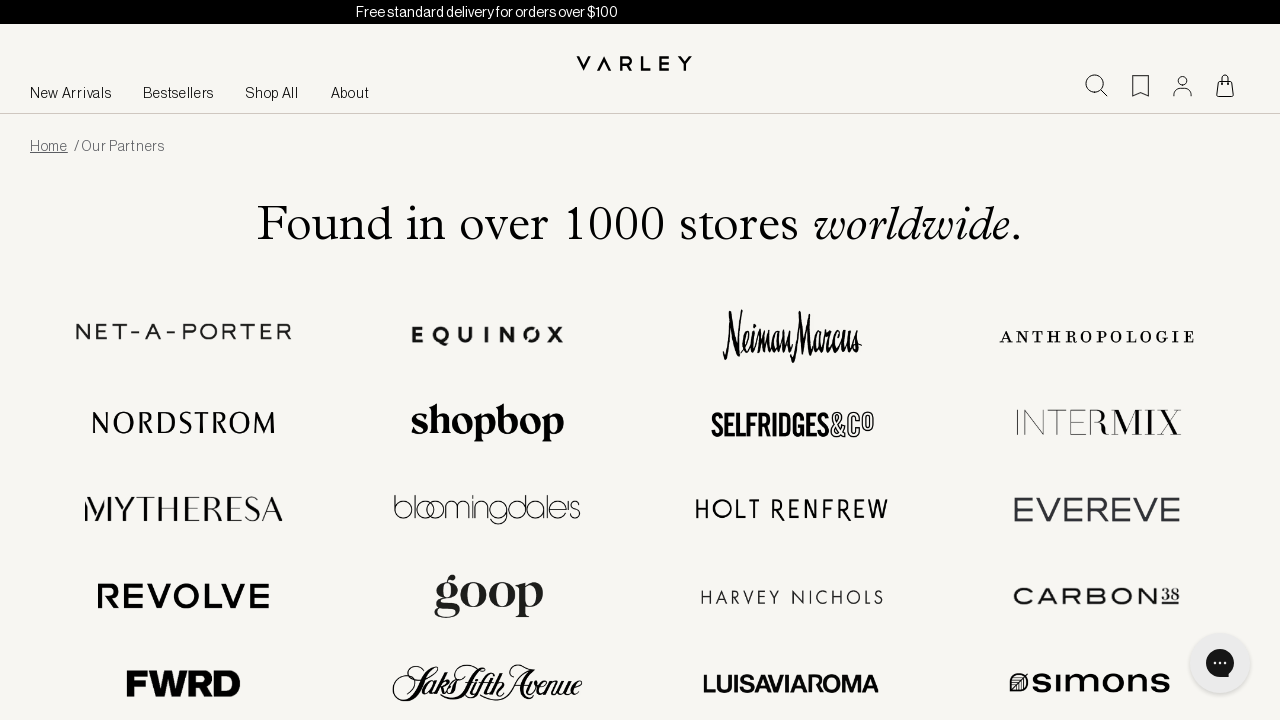

Scrolled partner div 2 into view
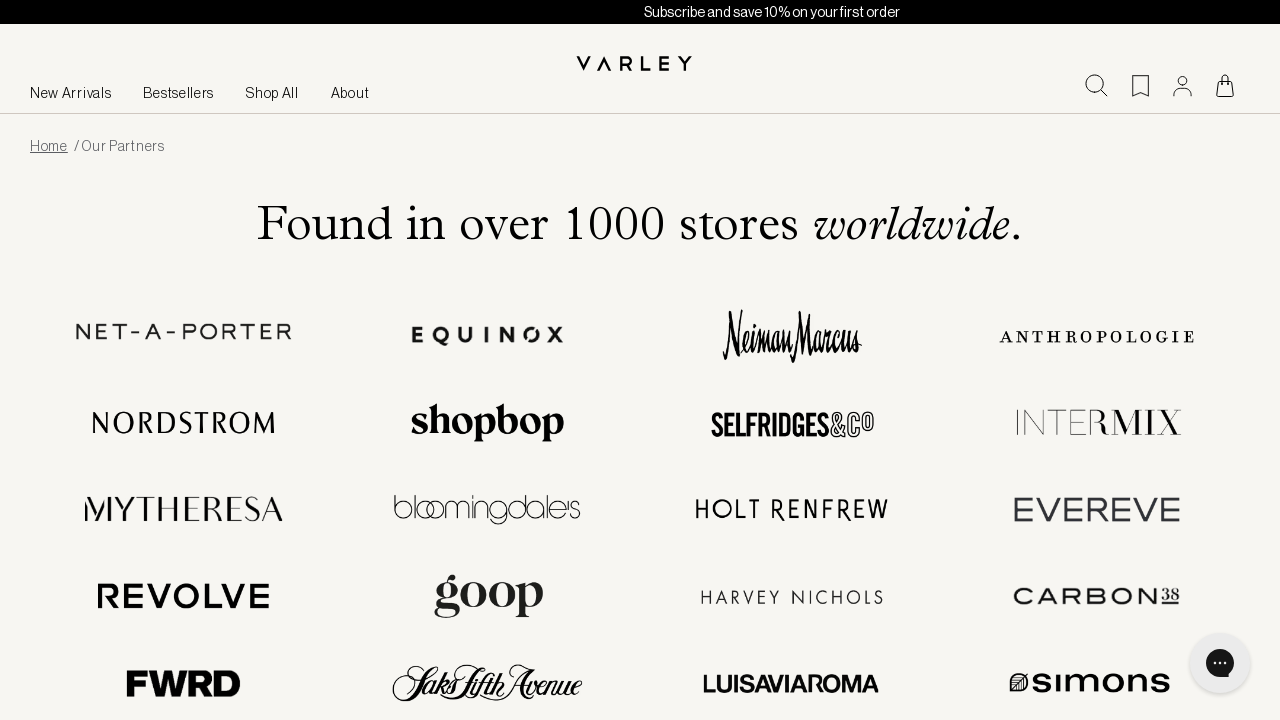

Hovered over partner company div 2 at (488, 335) on #our_partners .relative >> nth=1
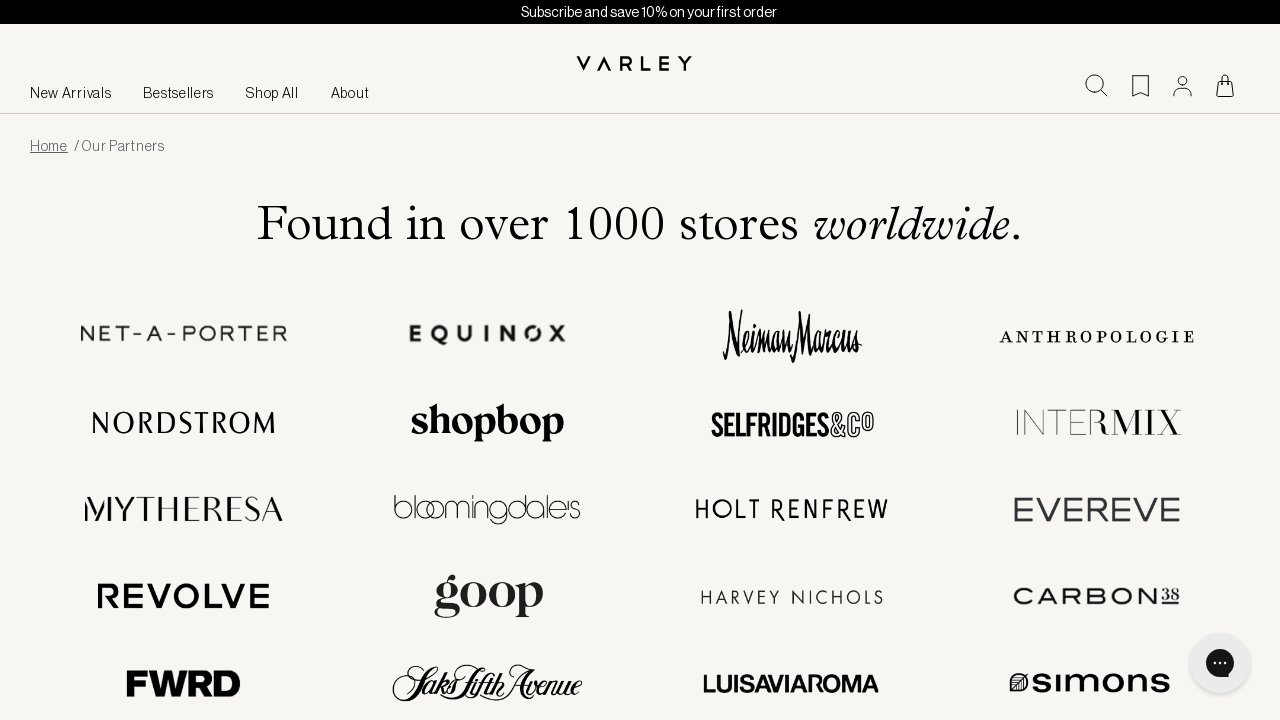

Waited 200ms for hover animation on partner div 2
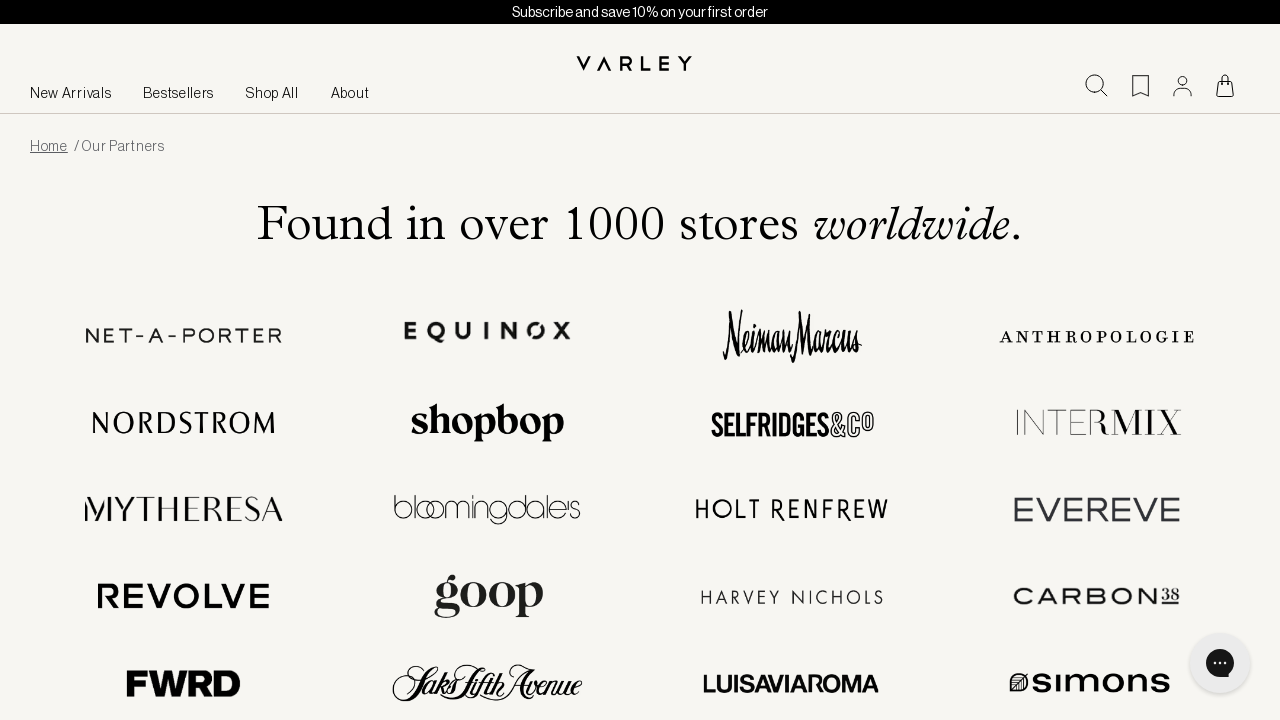

Scrolled partner div 3 into view
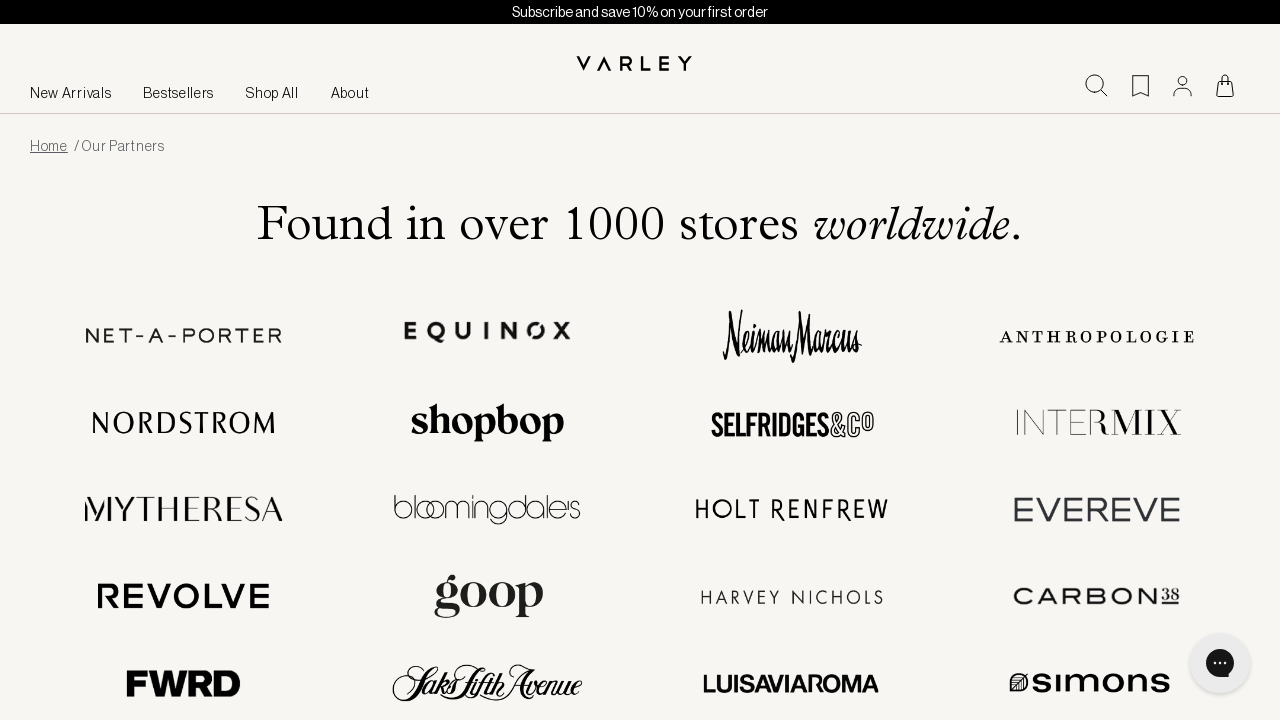

Hovered over partner company div 3 at (792, 335) on #our_partners .relative >> nth=2
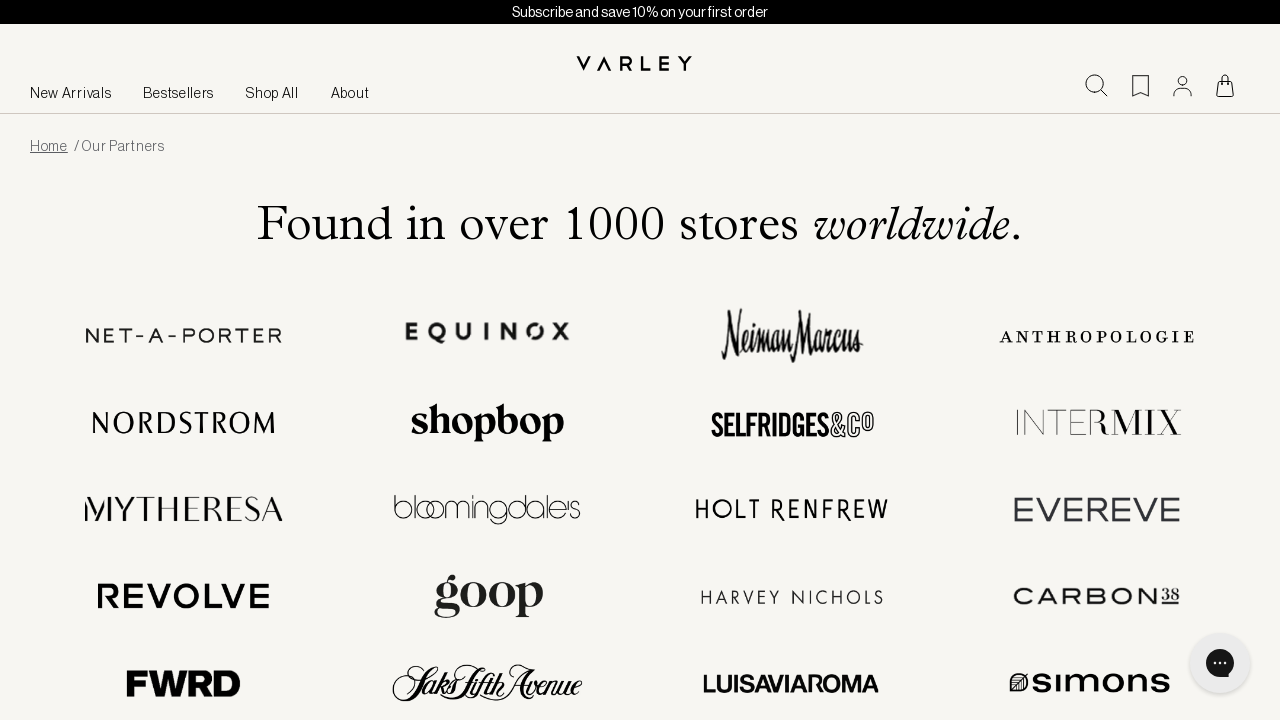

Waited 200ms for hover animation on partner div 3
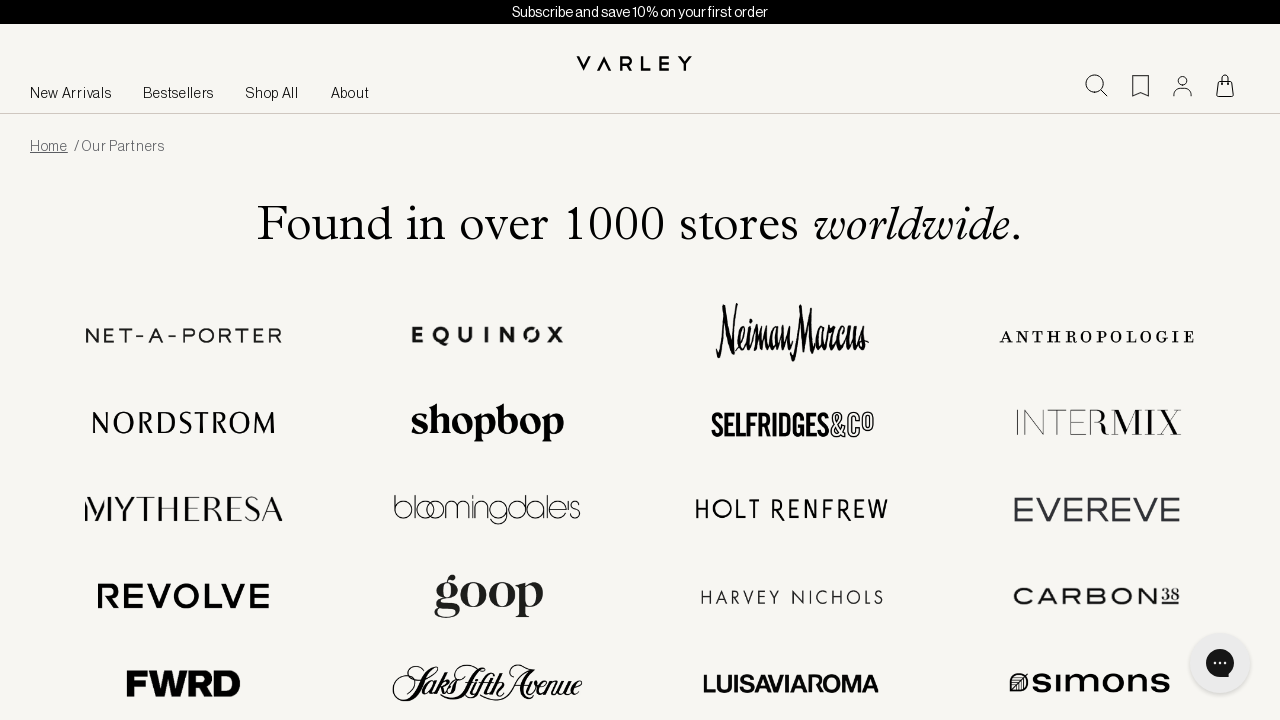

Scrolled partner div 4 into view
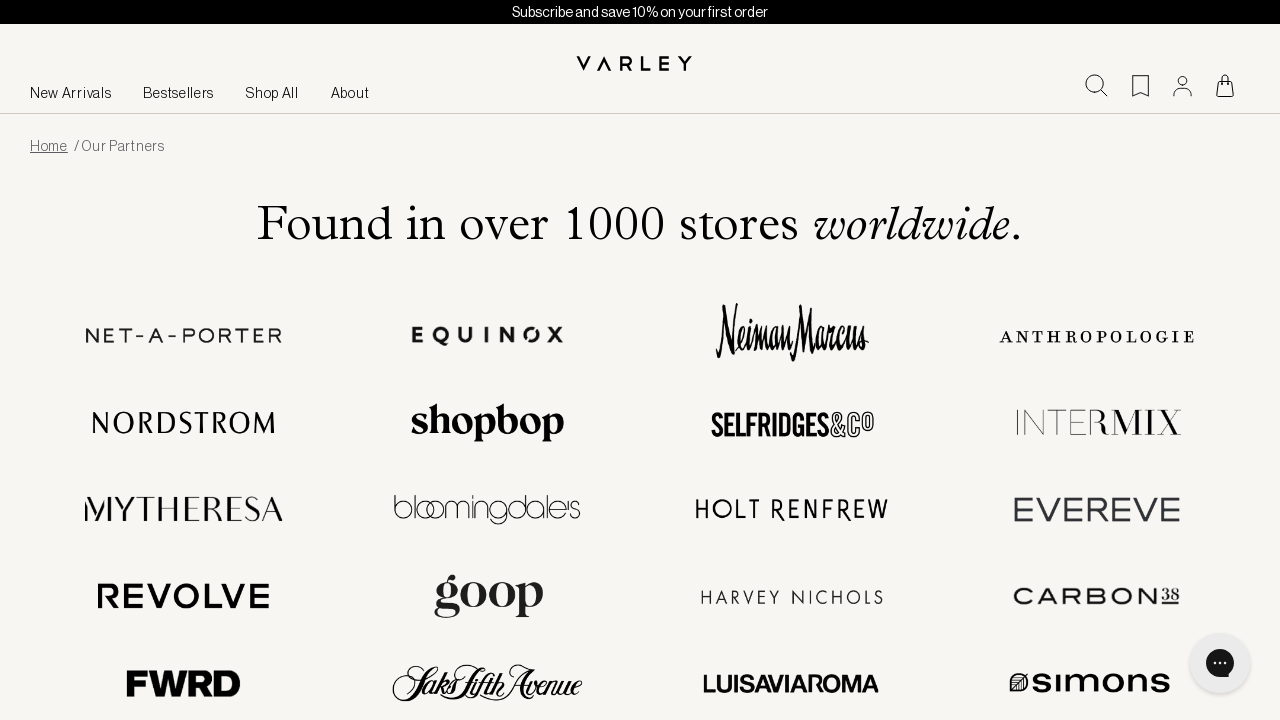

Hovered over partner company div 4 at (1096, 335) on #our_partners .relative >> nth=3
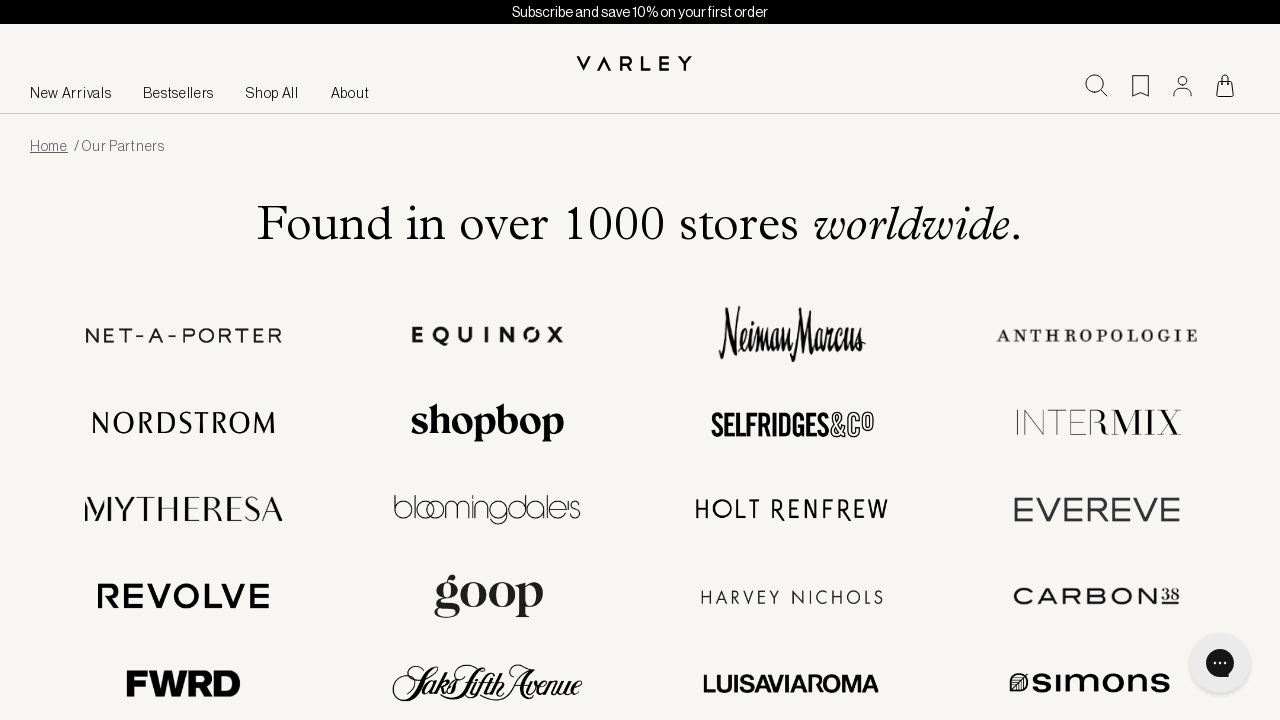

Waited 200ms for hover animation on partner div 4
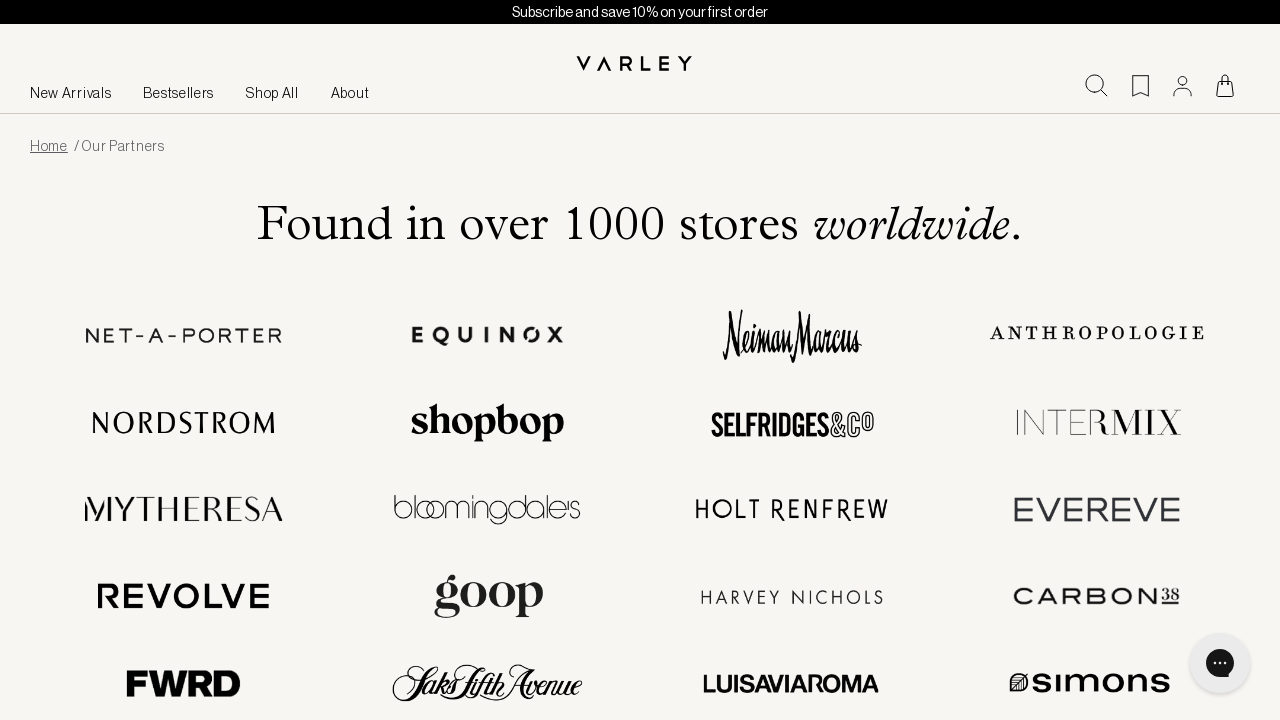

Scrolled partner div 5 into view
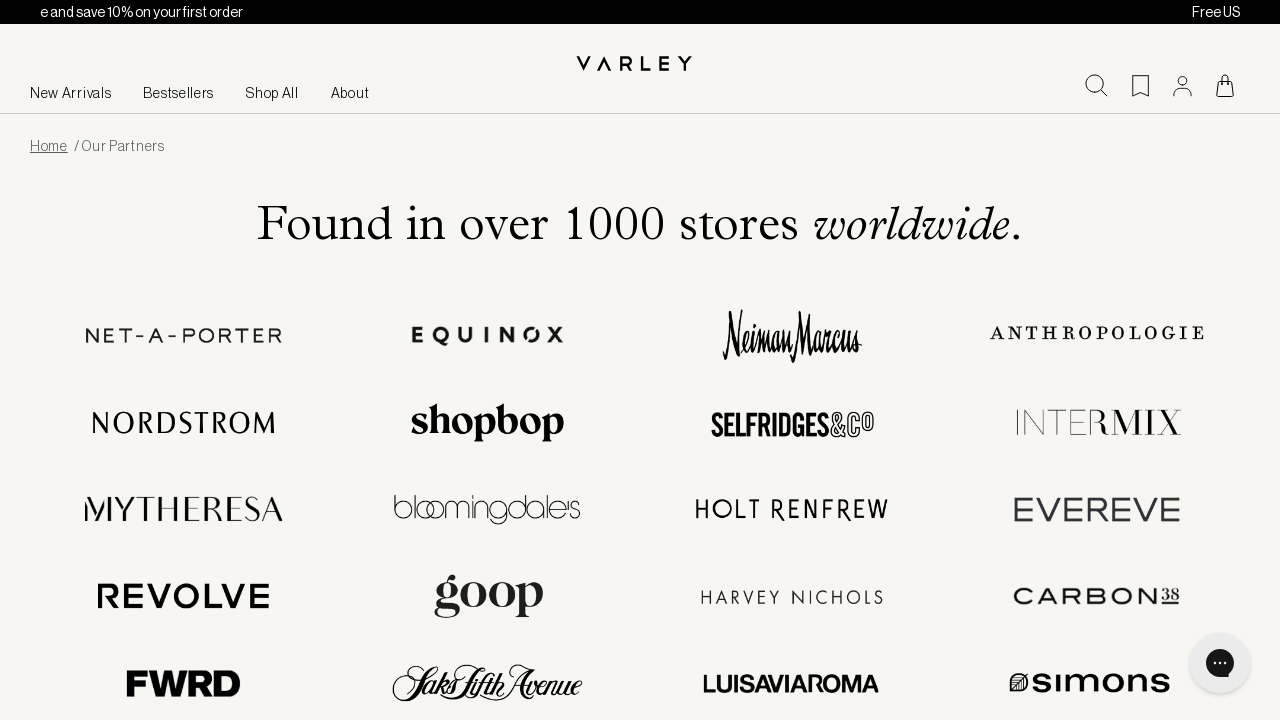

Hovered over partner company div 5 at (184, 423) on #our_partners .relative >> nth=4
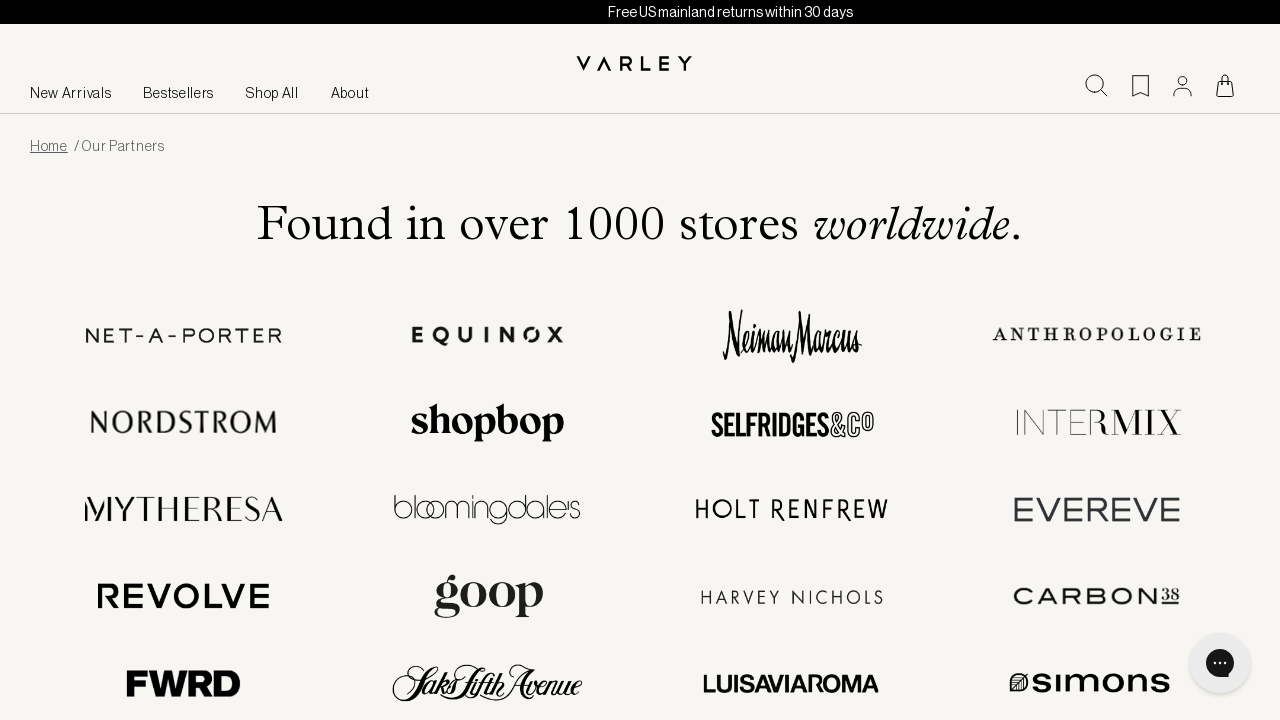

Waited 200ms for hover animation on partner div 5
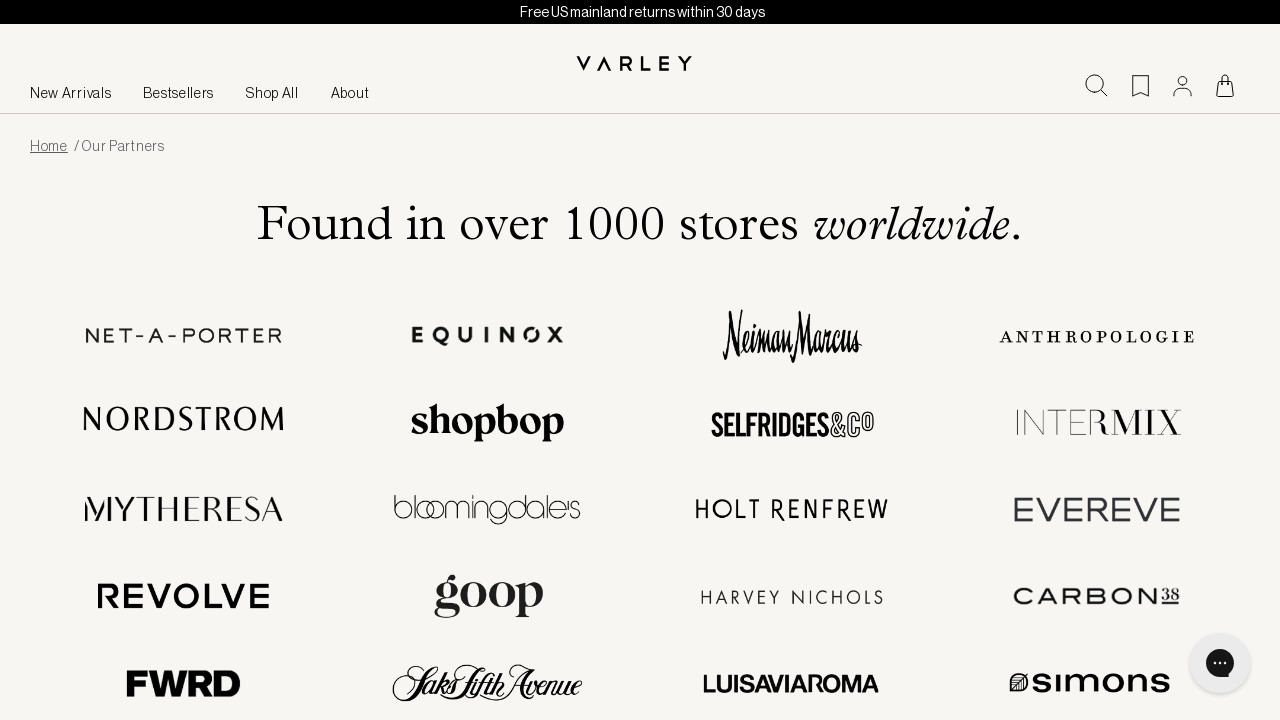

Scrolled partner div 6 into view
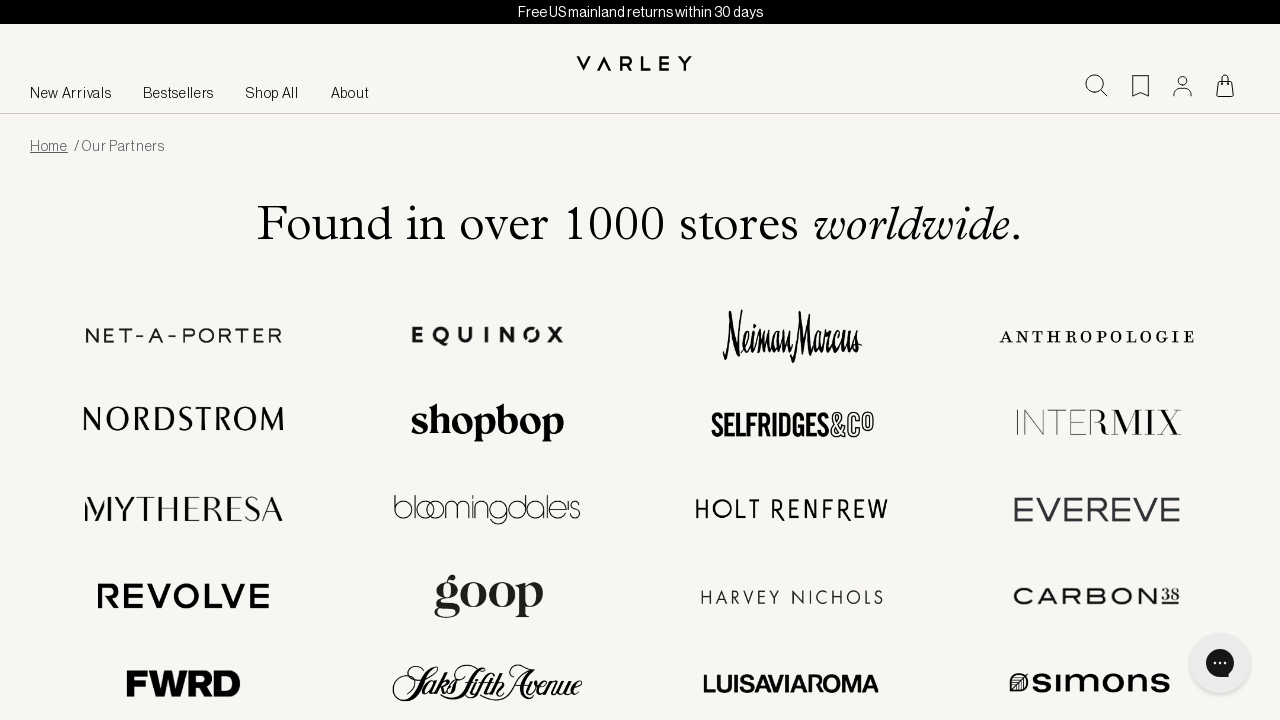

Hovered over partner company div 6 at (488, 423) on #our_partners .relative >> nth=5
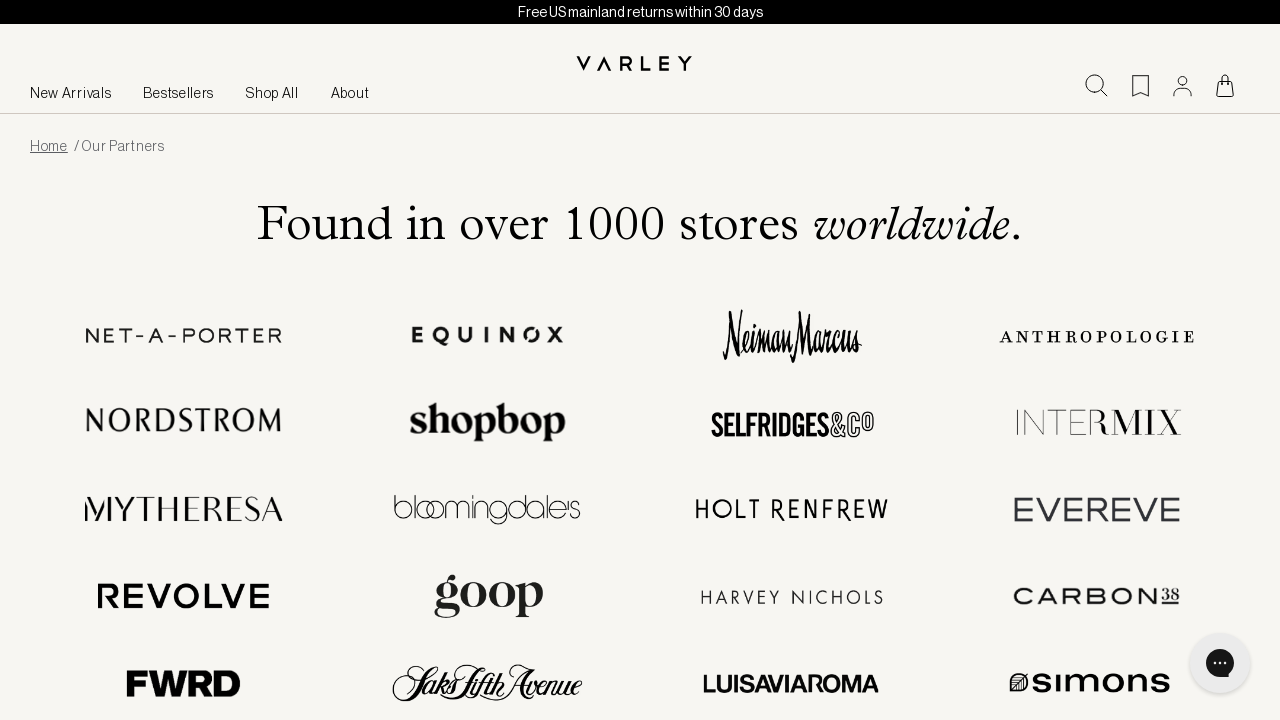

Waited 200ms for hover animation on partner div 6
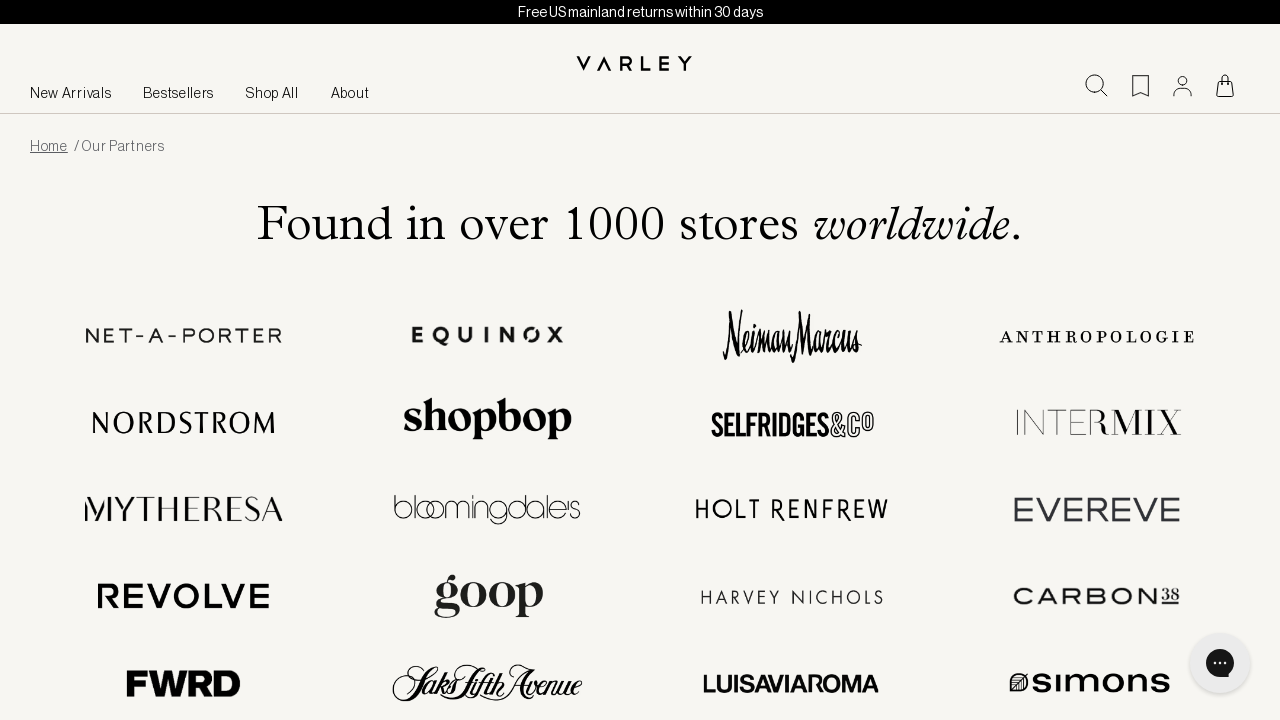

Scrolled partner div 7 into view
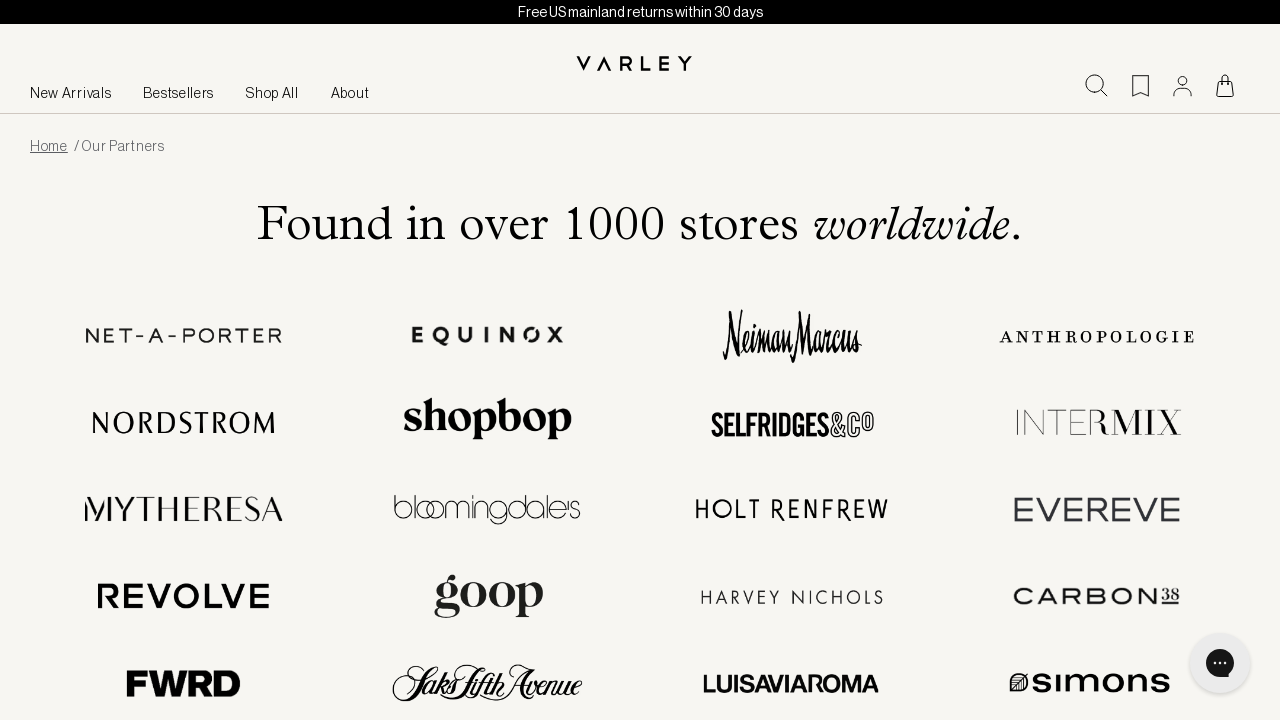

Hovered over partner company div 7 at (792, 423) on #our_partners .relative >> nth=6
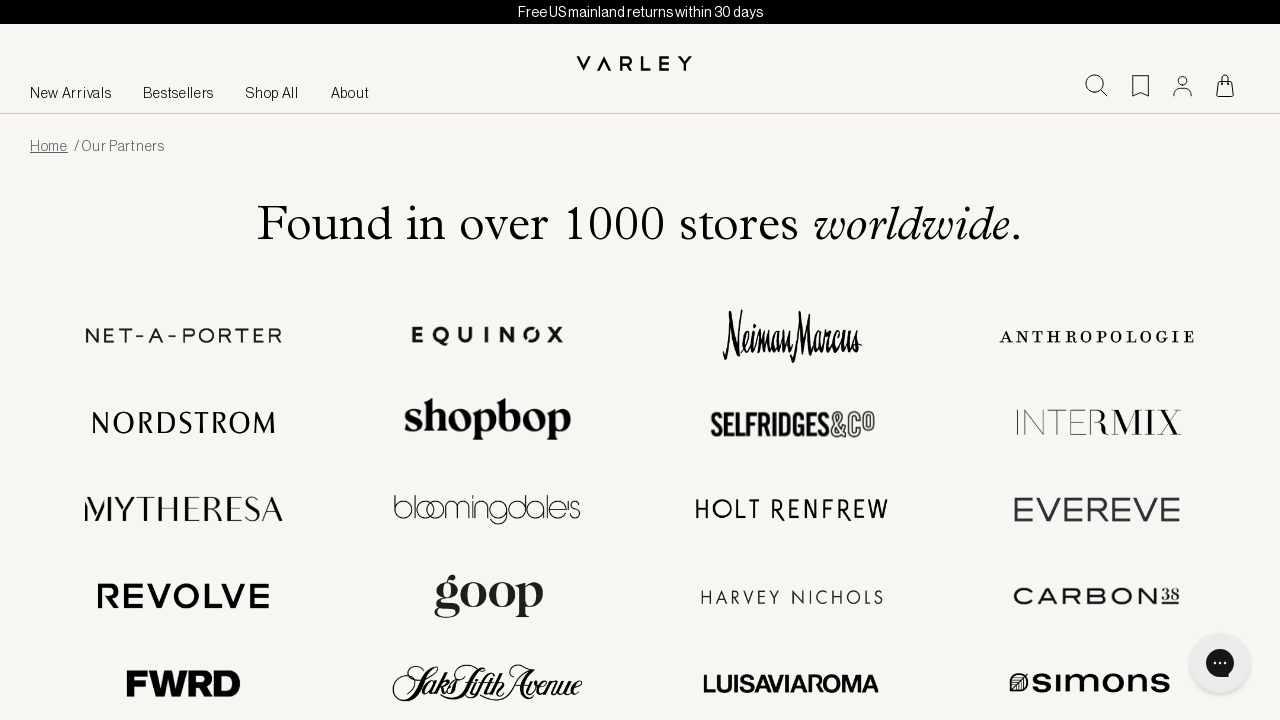

Waited 200ms for hover animation on partner div 7
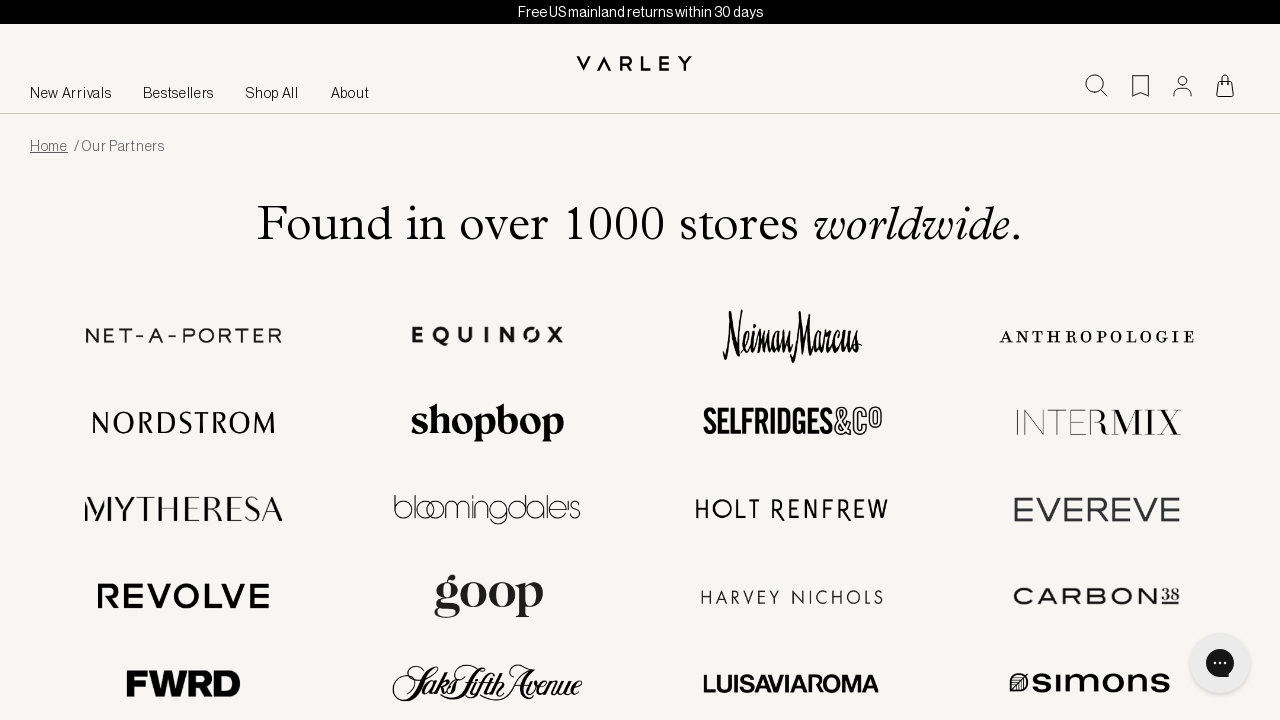

Scrolled partner div 8 into view
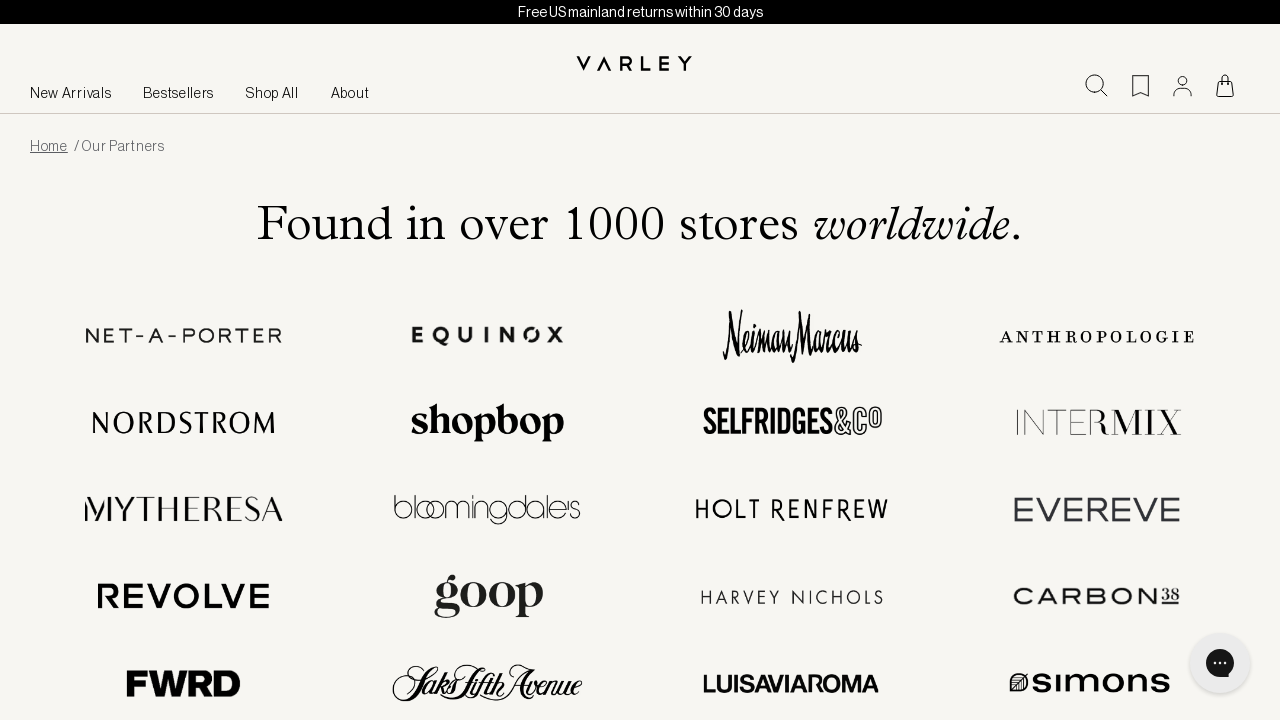

Hovered over partner company div 8 at (1096, 423) on #our_partners .relative >> nth=7
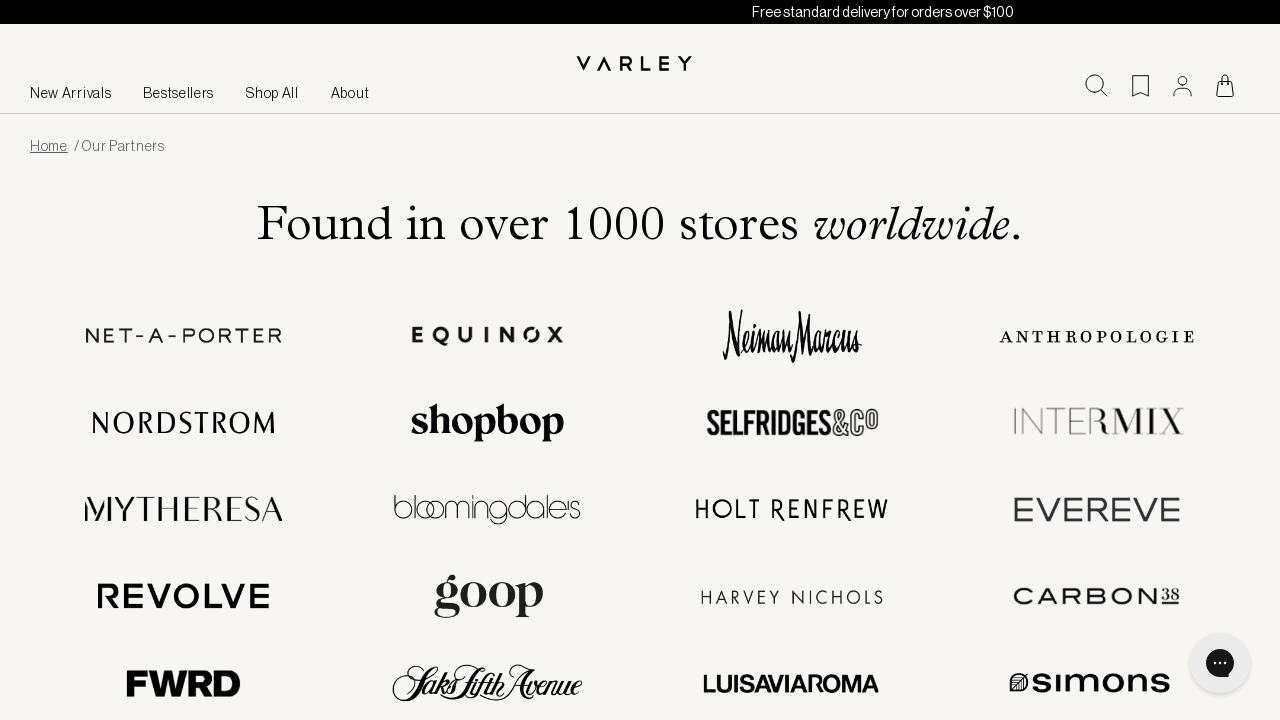

Waited 200ms for hover animation on partner div 8
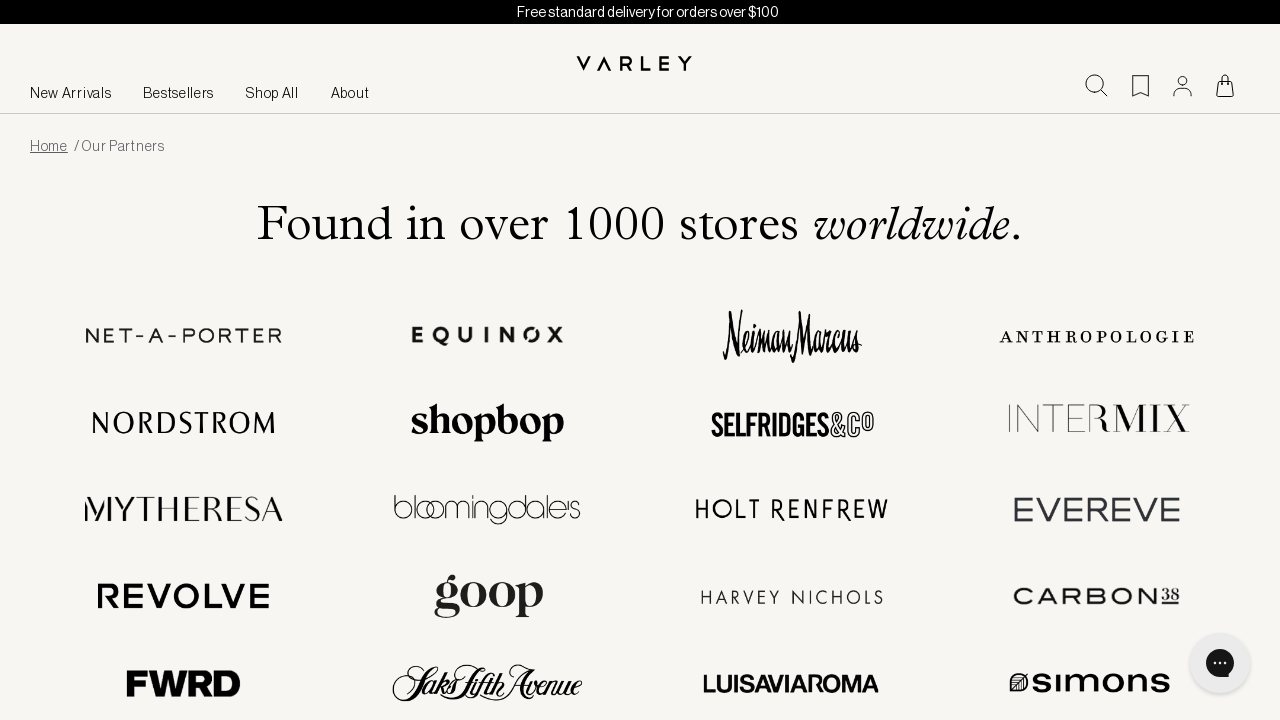

Scrolled partner div 9 into view
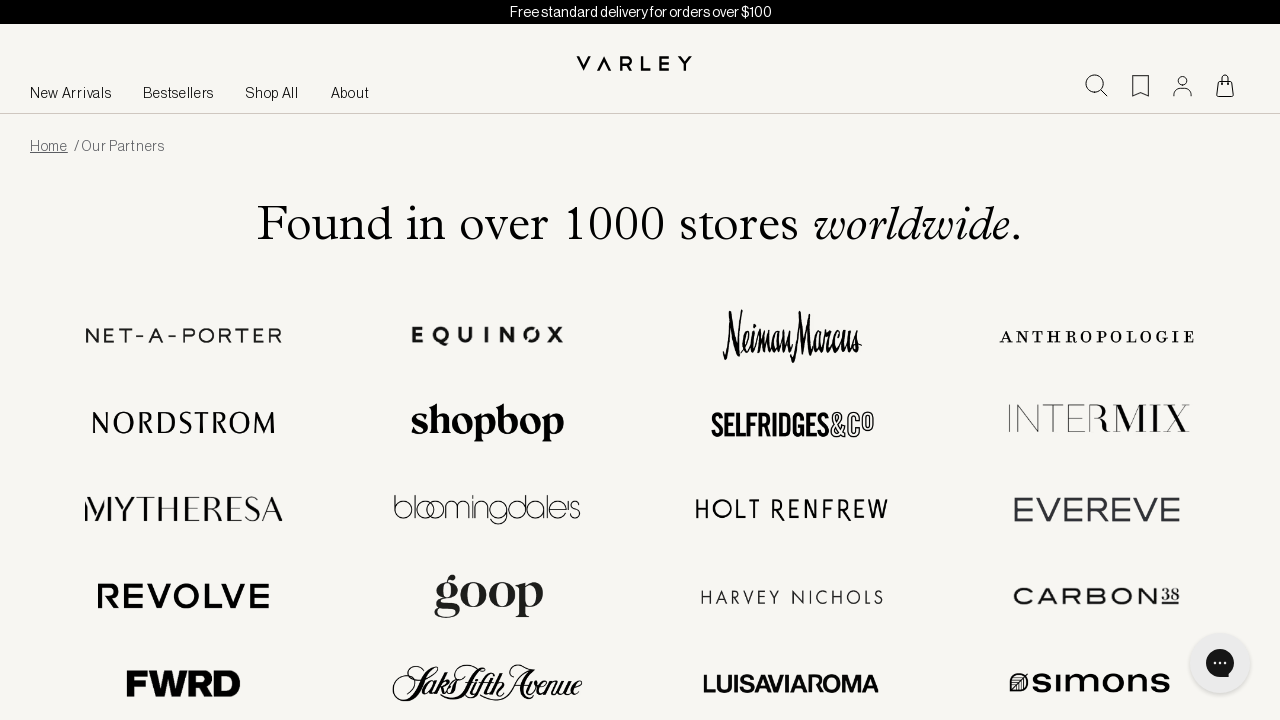

Hovered over partner company div 9 at (184, 510) on #our_partners .relative >> nth=8
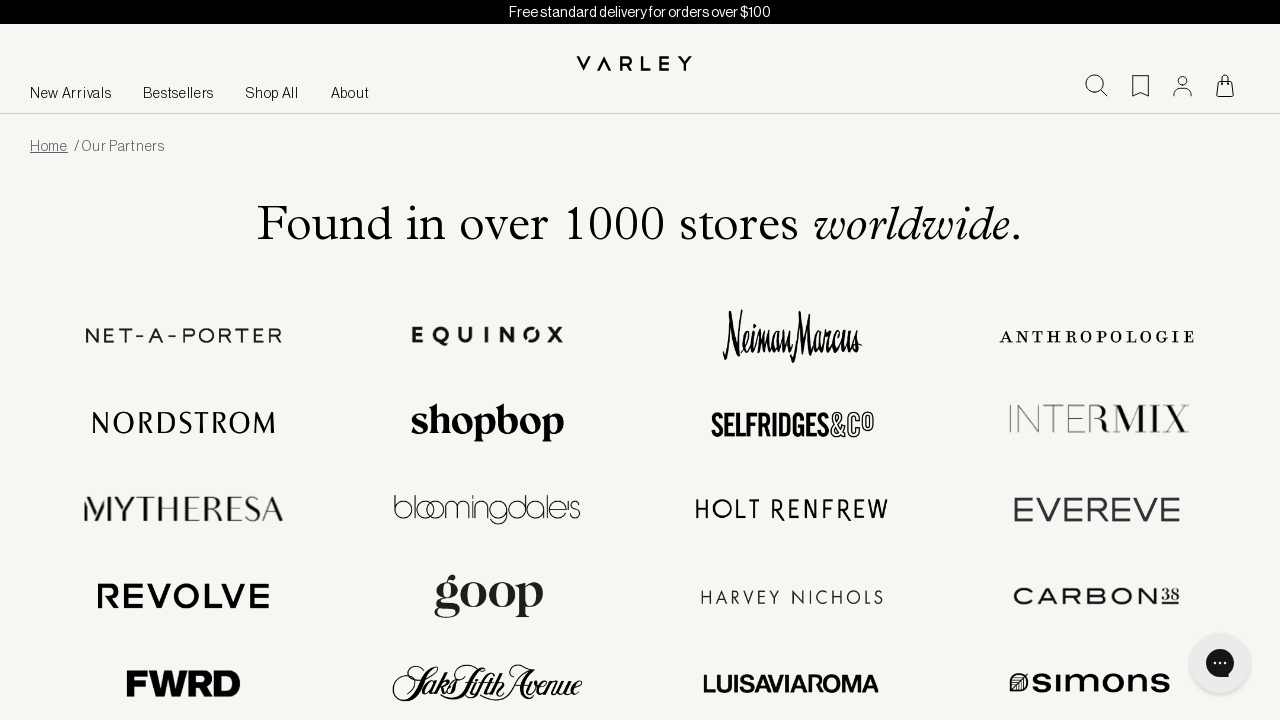

Waited 200ms for hover animation on partner div 9
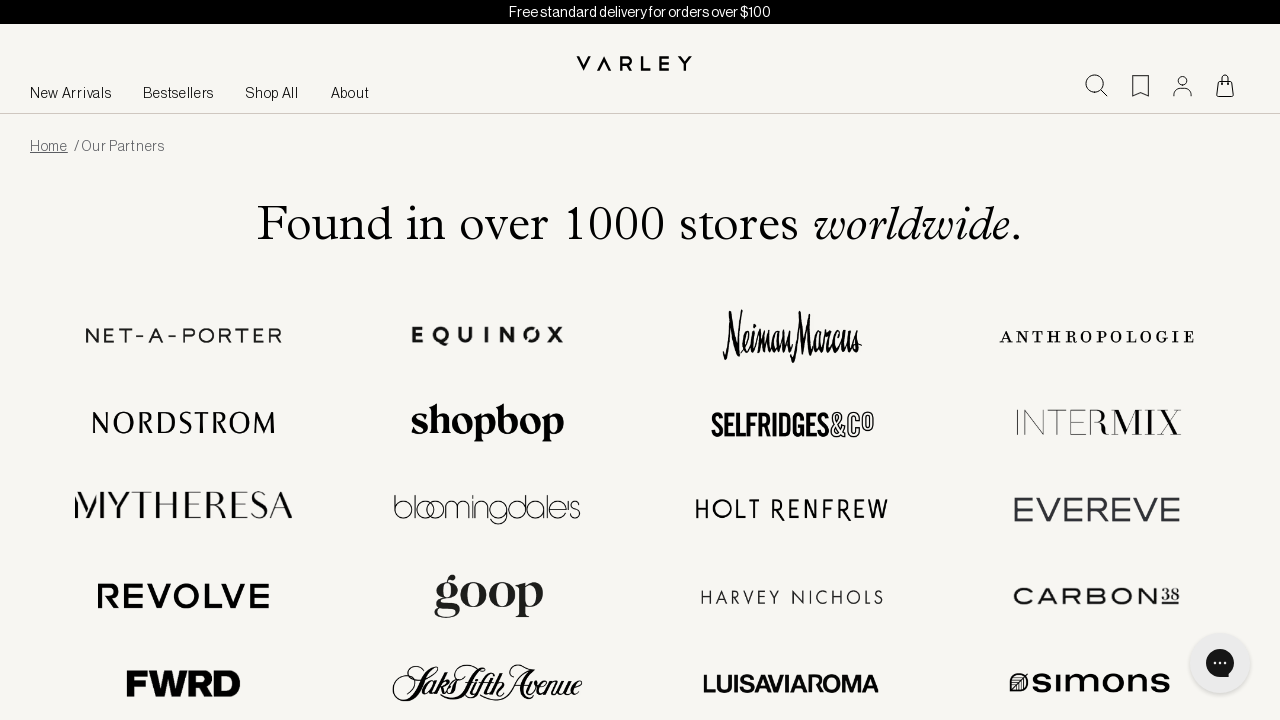

Scrolled partner div 10 into view
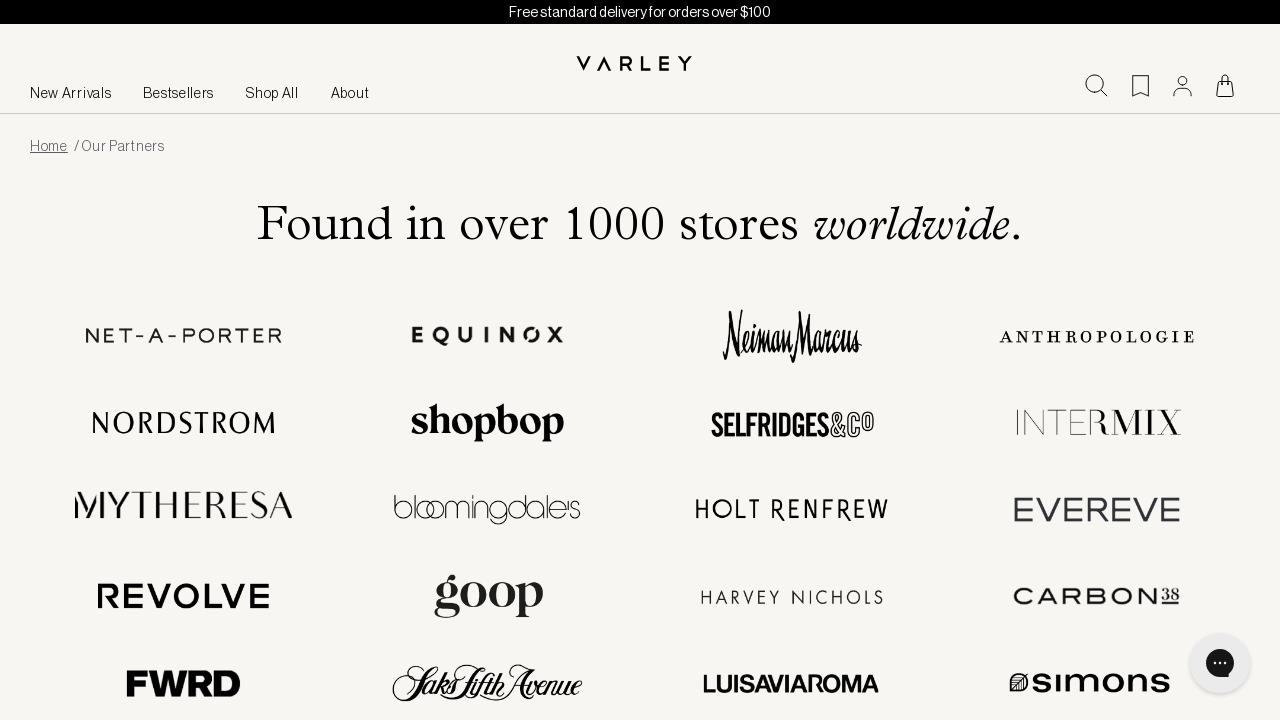

Hovered over partner company div 10 at (488, 510) on #our_partners .relative >> nth=9
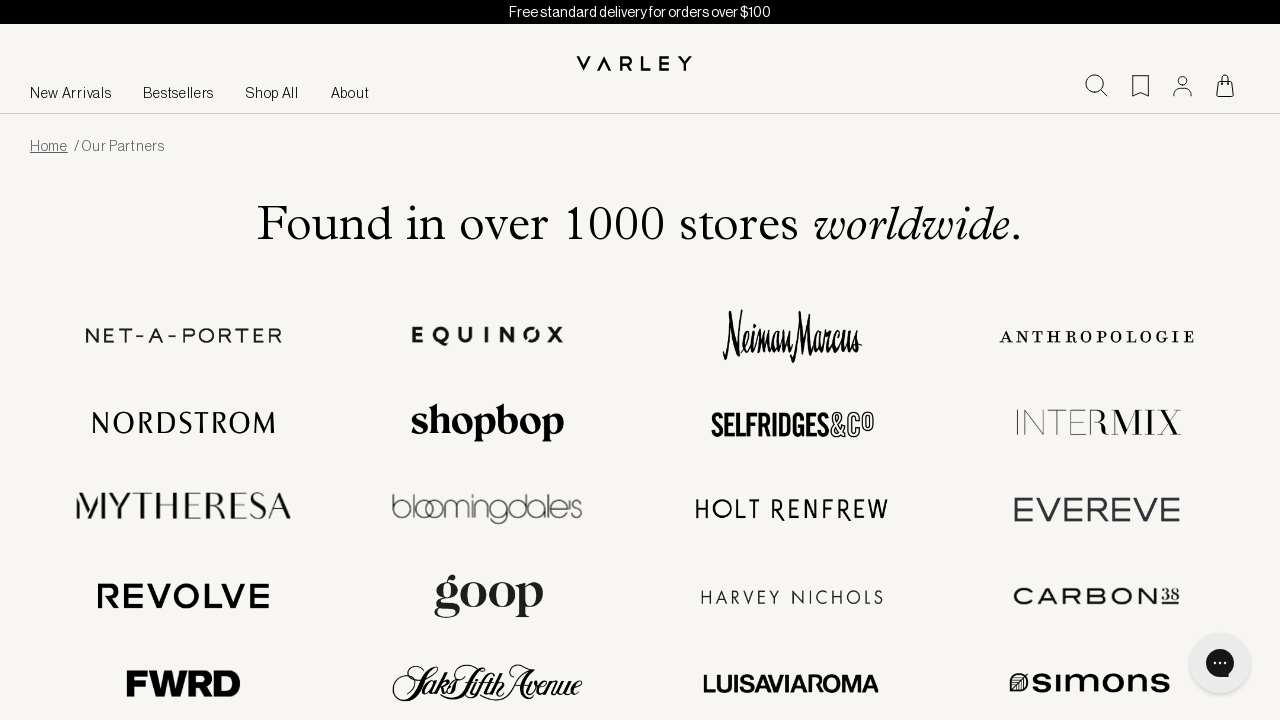

Waited 200ms for hover animation on partner div 10
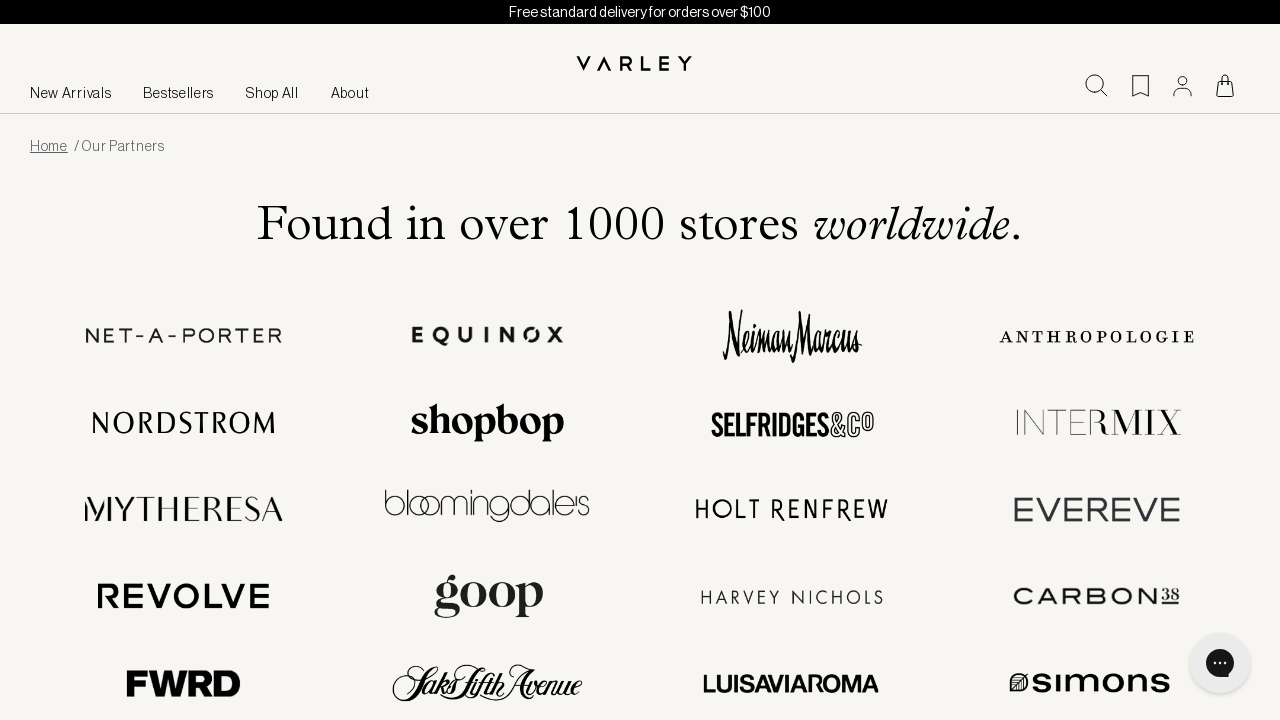

Scrolled partner div 11 into view
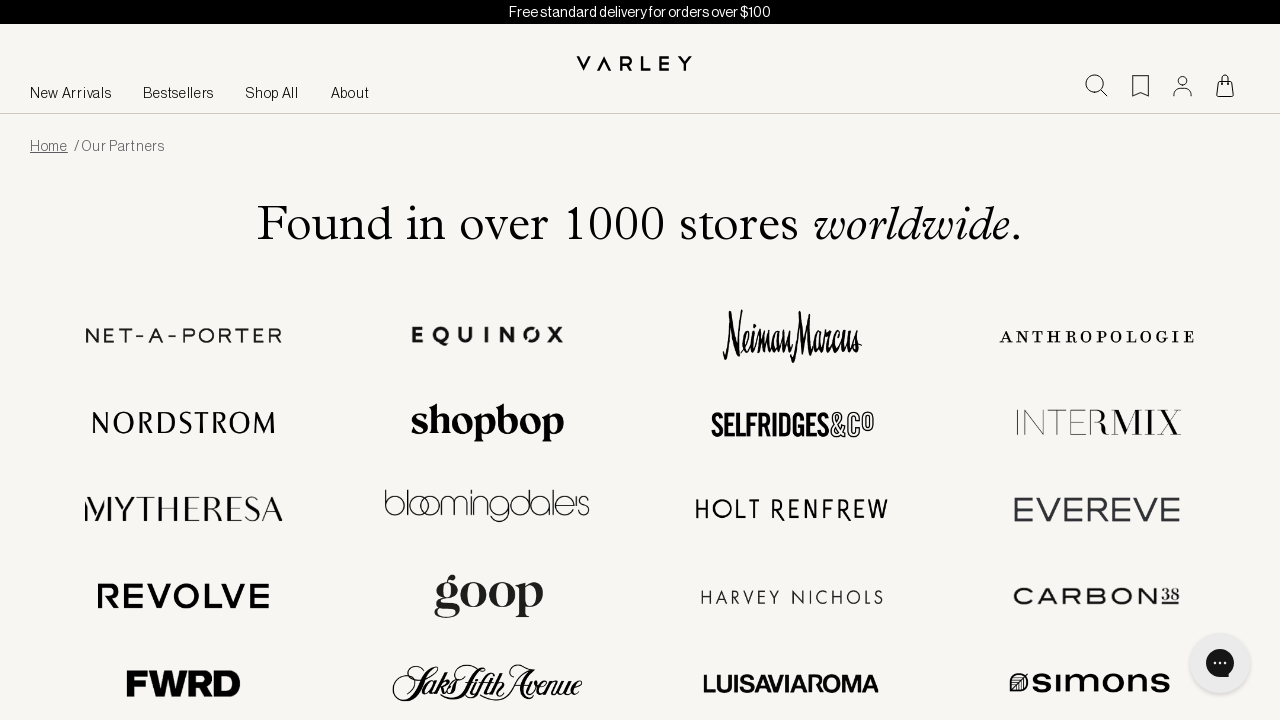

Hovered over partner company div 11 at (792, 510) on #our_partners .relative >> nth=10
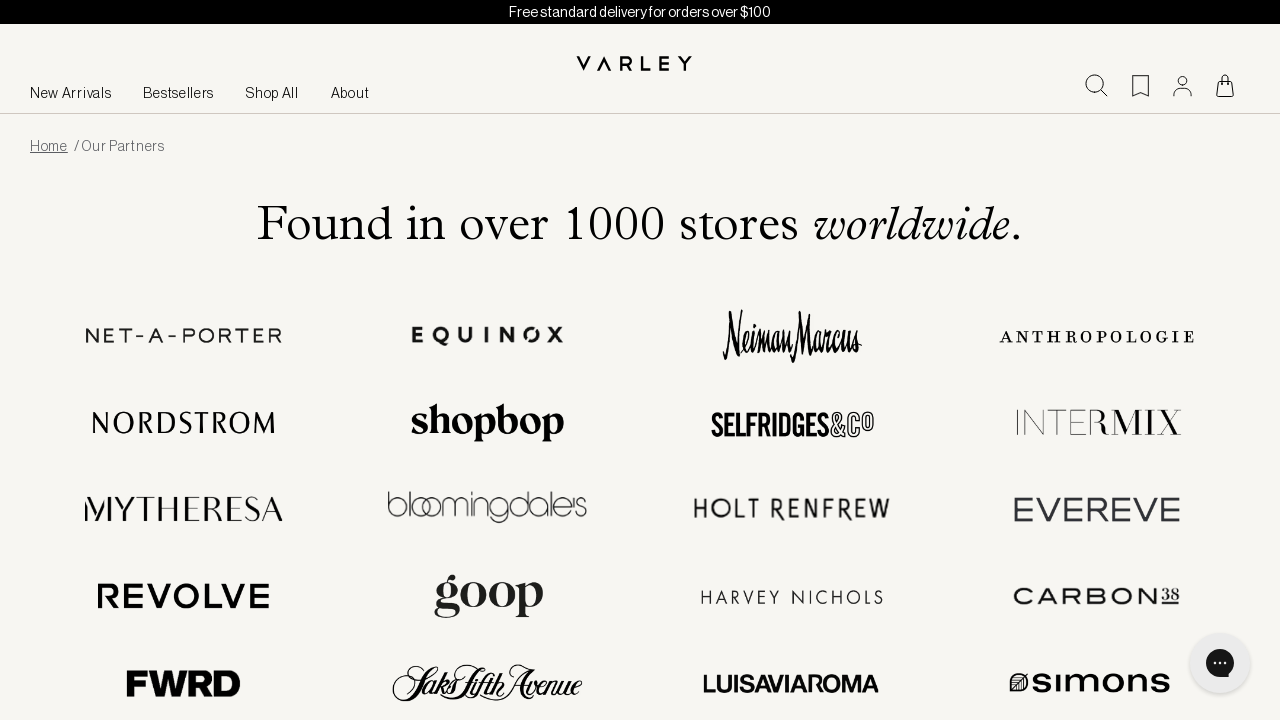

Waited 200ms for hover animation on partner div 11
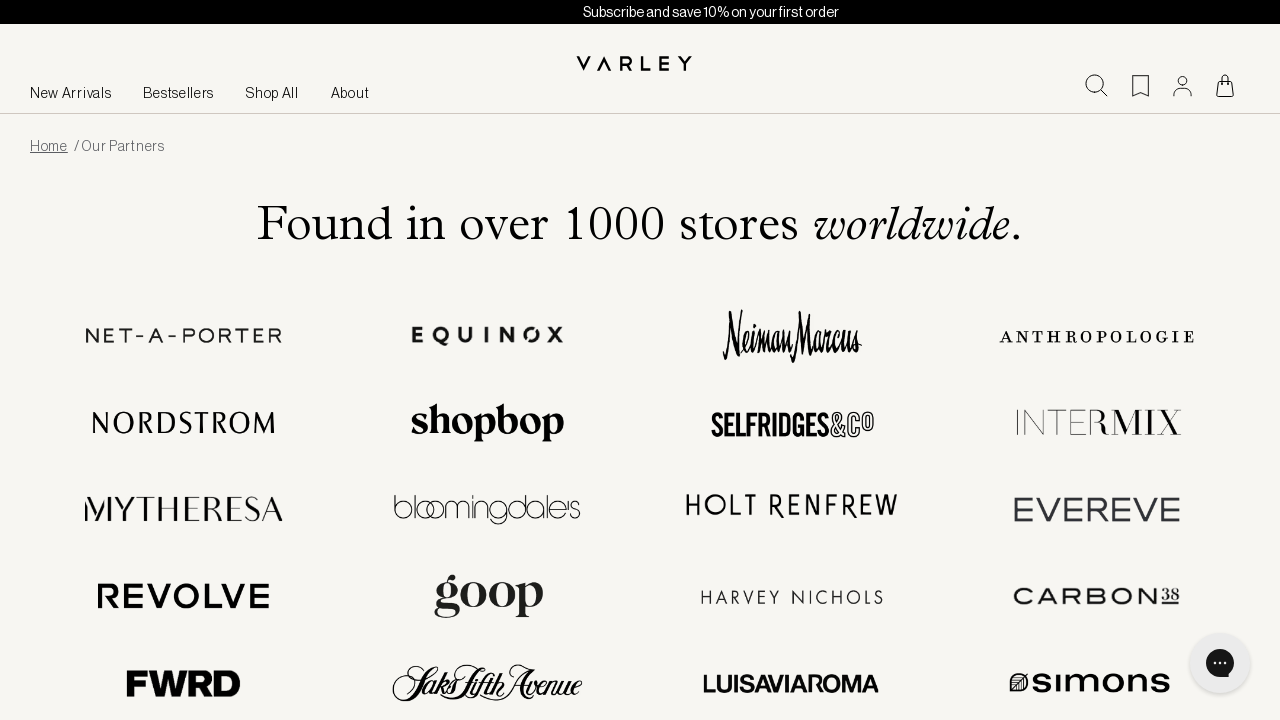

Scrolled partner div 12 into view
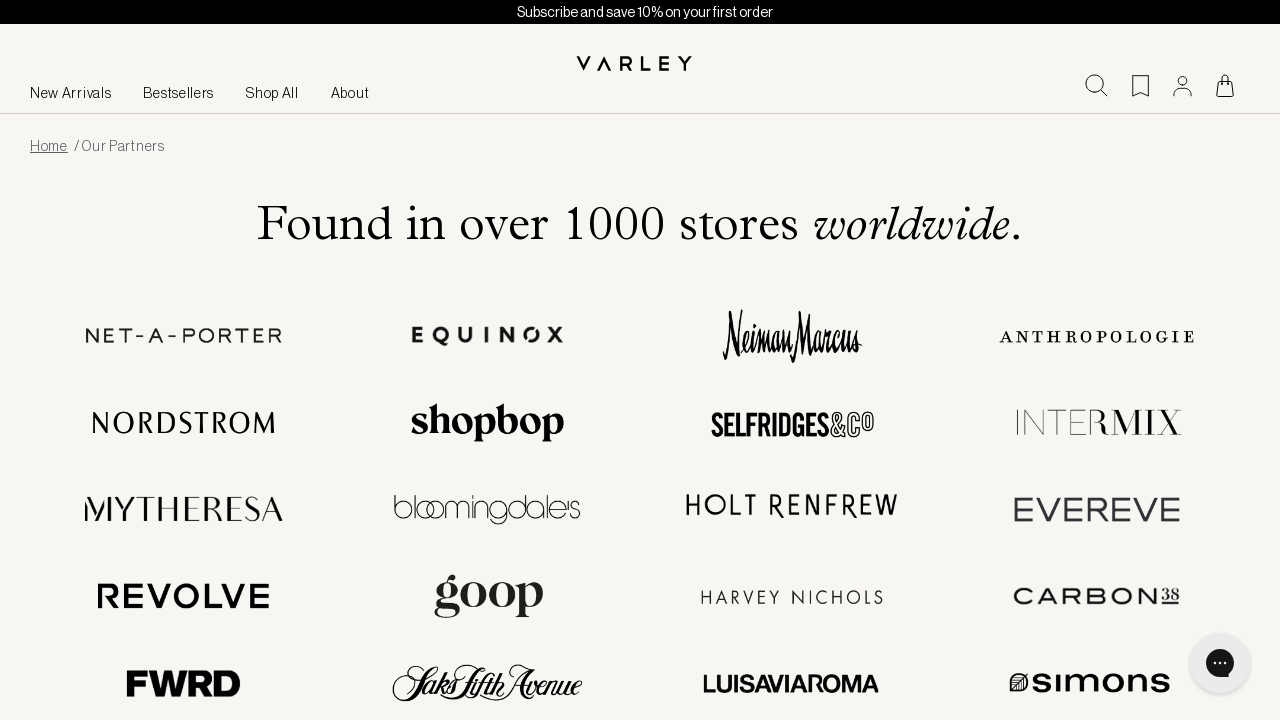

Hovered over partner company div 12 at (1096, 510) on #our_partners .relative >> nth=11
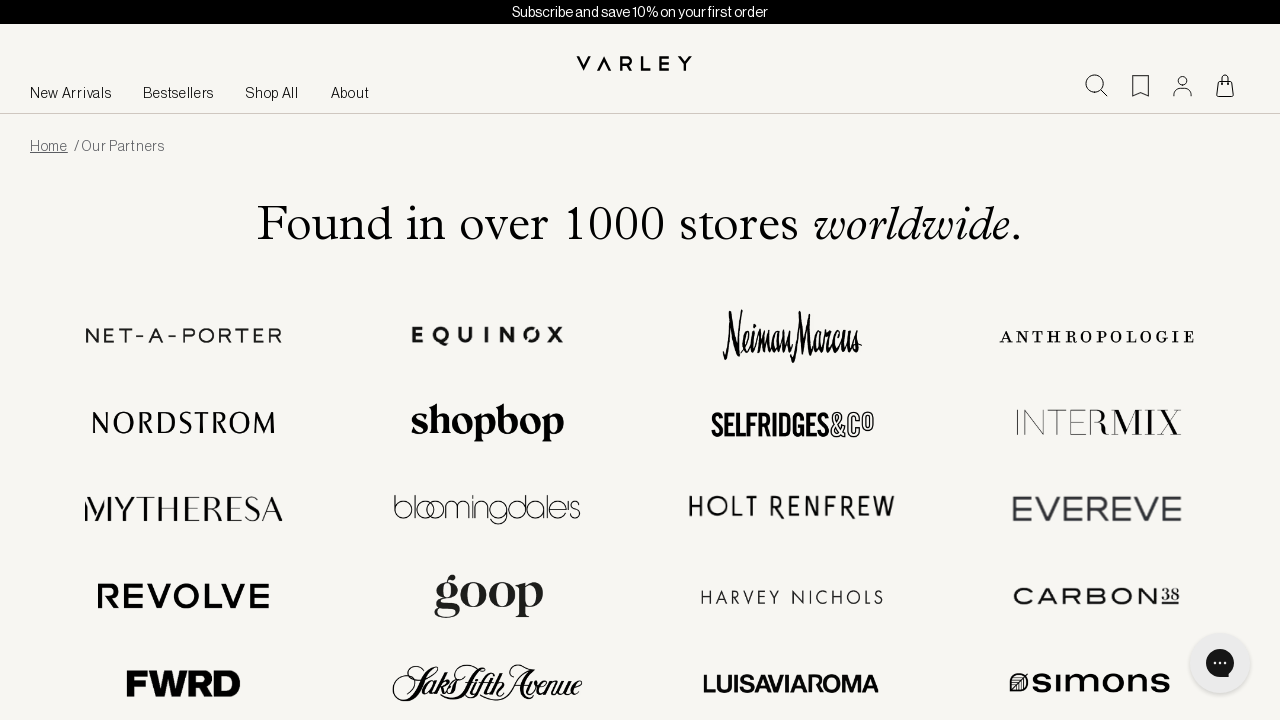

Waited 200ms for hover animation on partner div 12
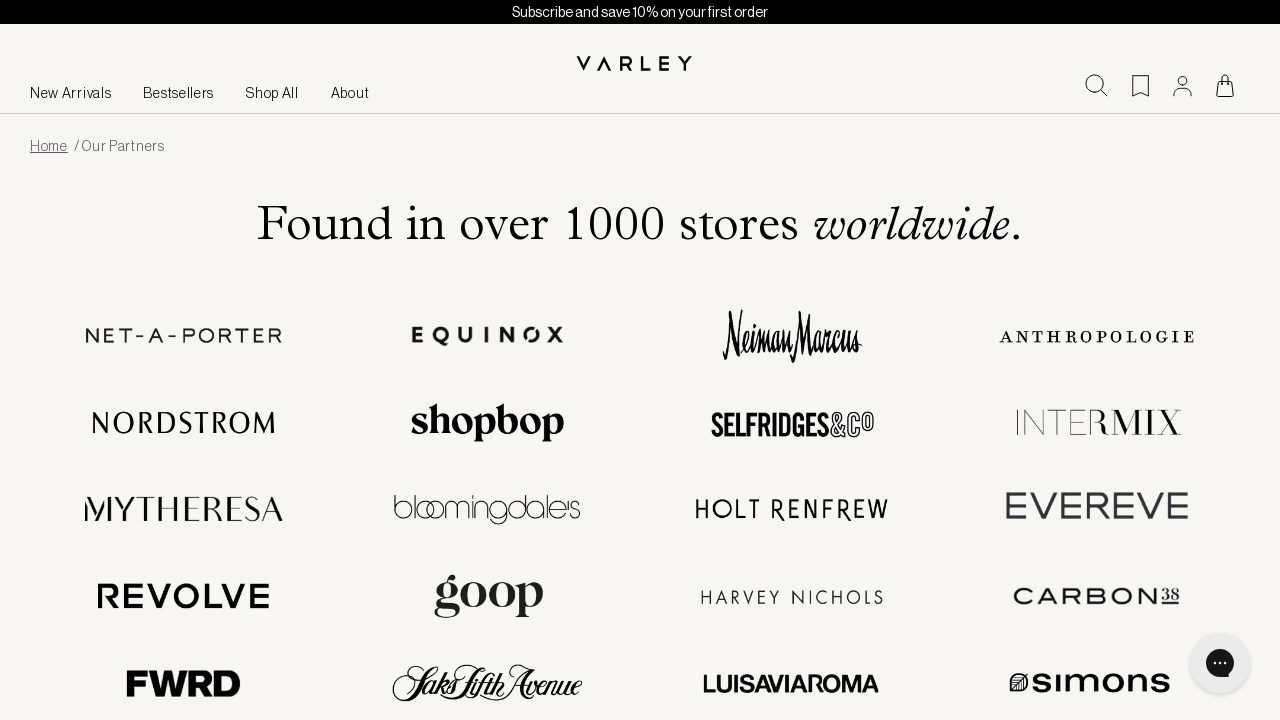

Scrolled partner div 13 into view
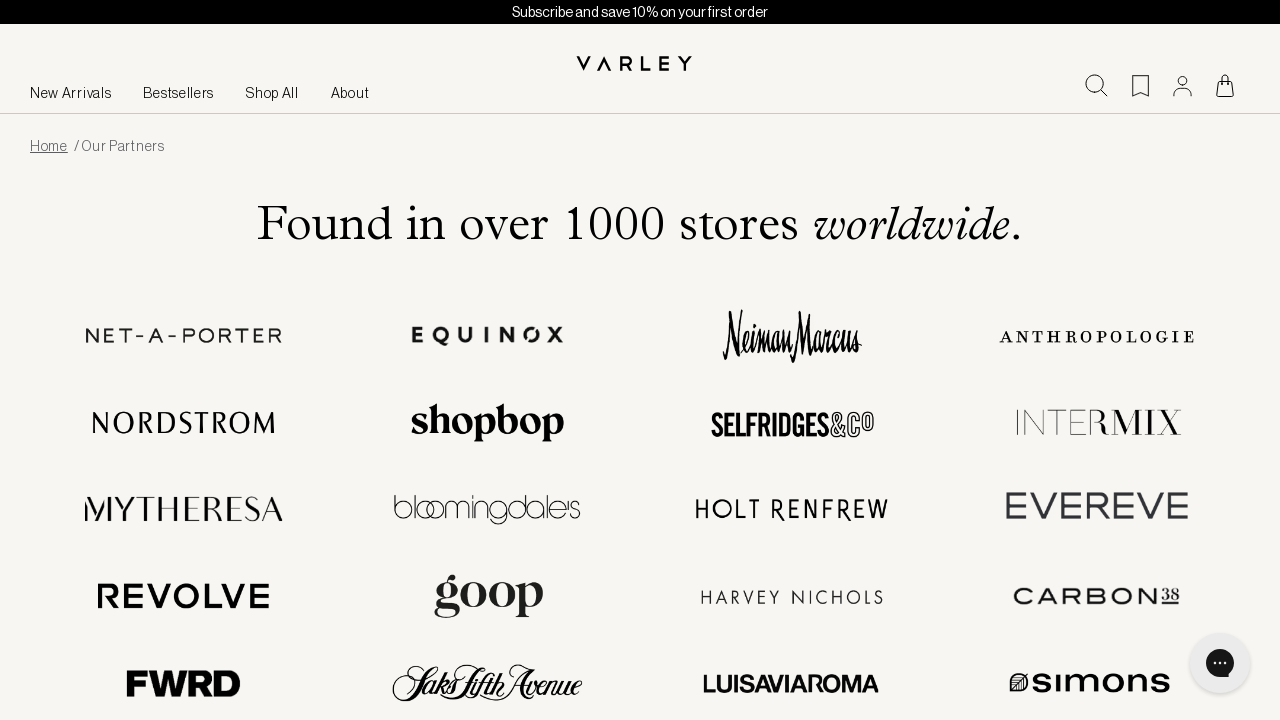

Hovered over partner company div 13 at (184, 597) on #our_partners .relative >> nth=12
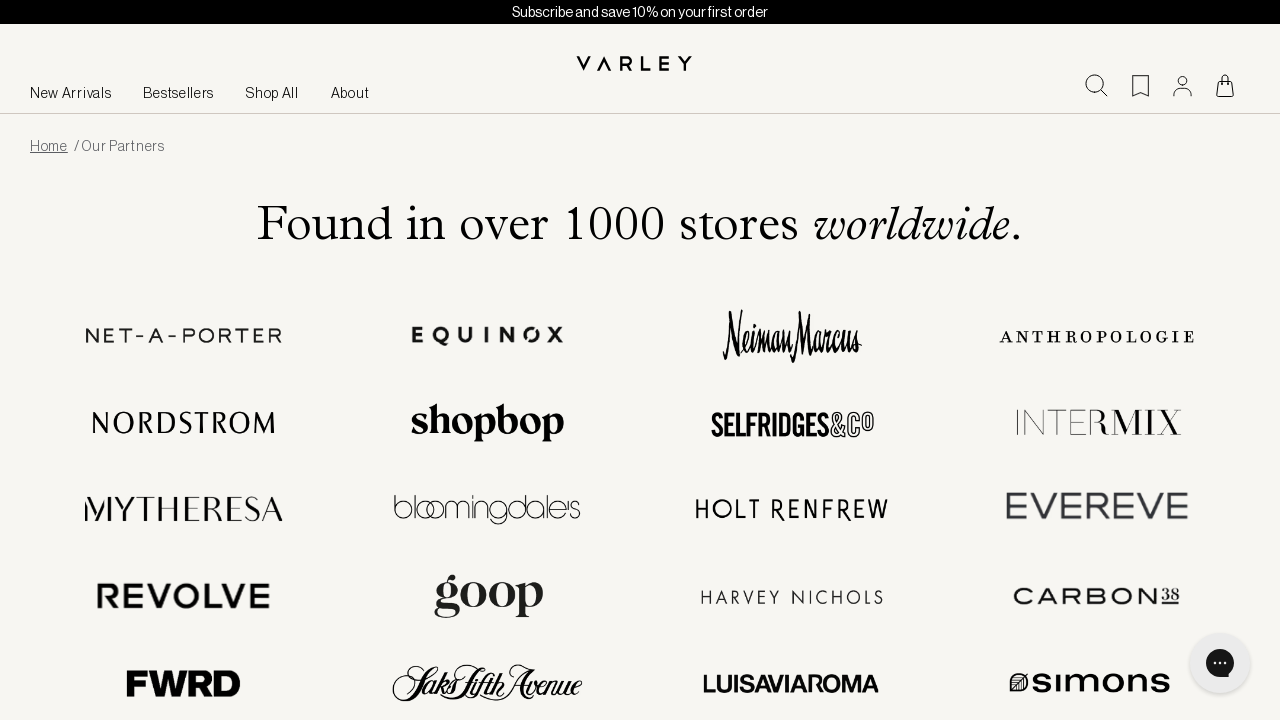

Waited 200ms for hover animation on partner div 13
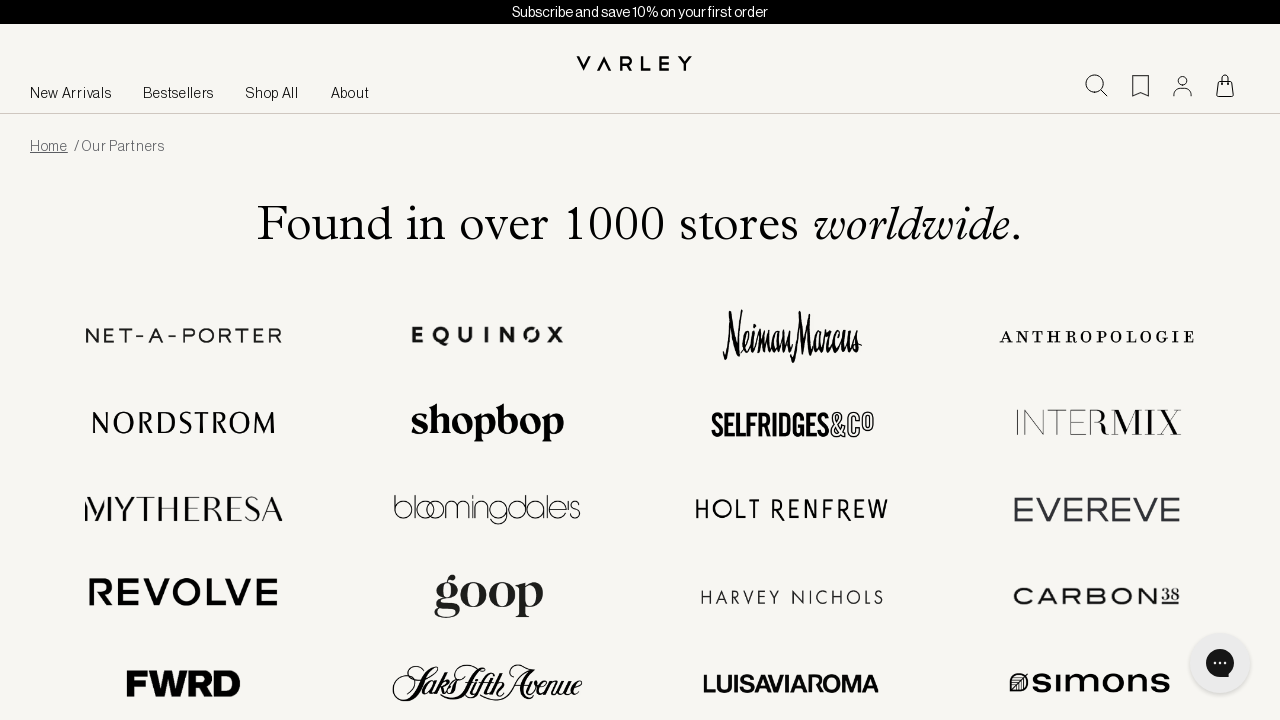

Scrolled partner div 14 into view
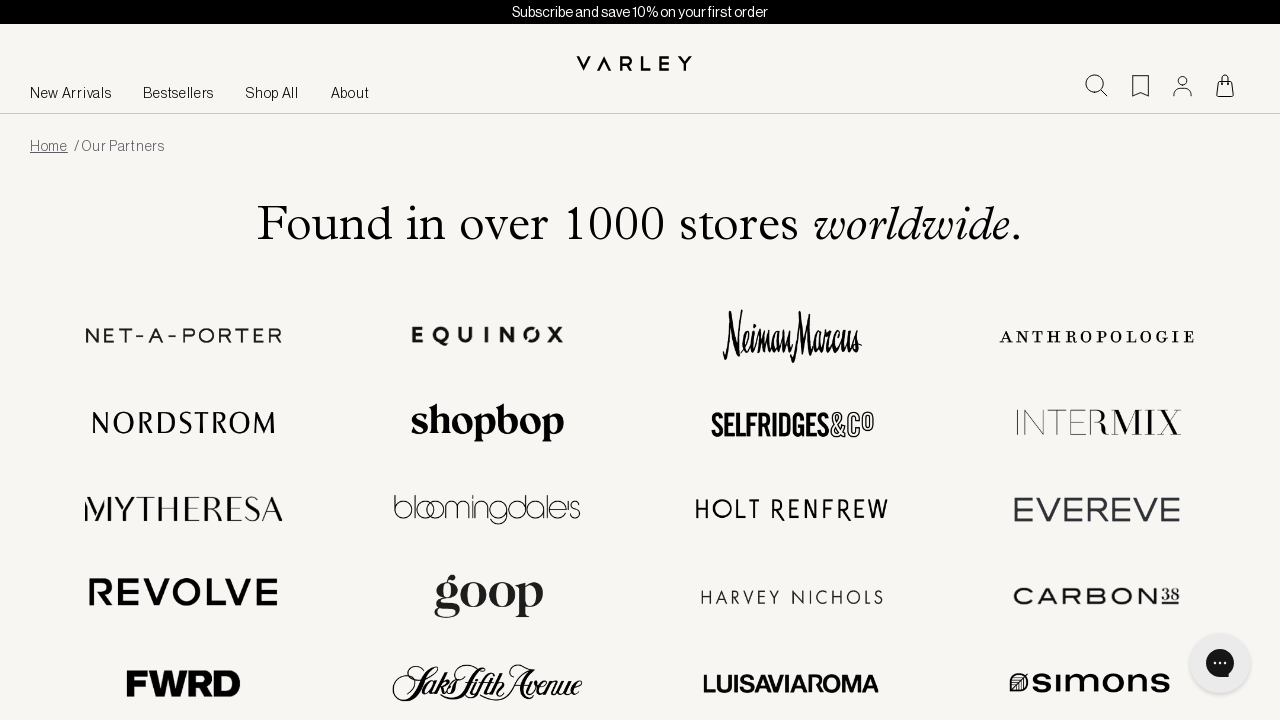

Hovered over partner company div 14 at (488, 597) on #our_partners .relative >> nth=13
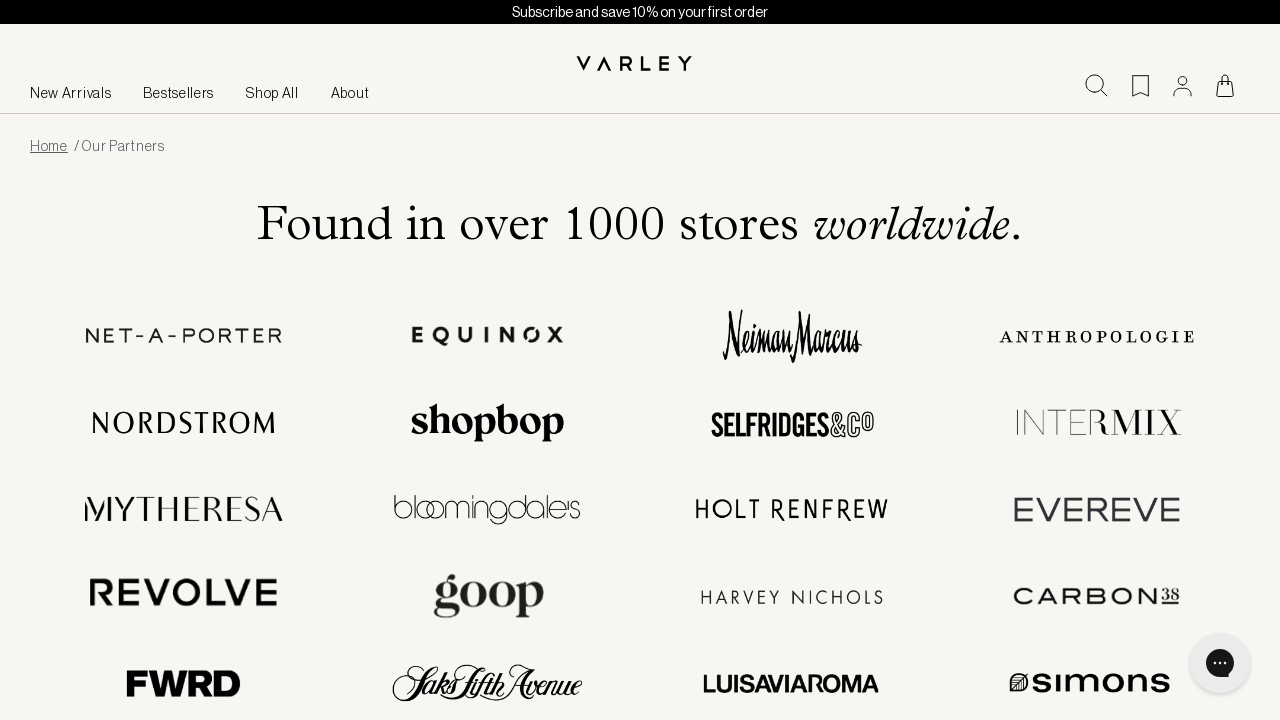

Waited 200ms for hover animation on partner div 14
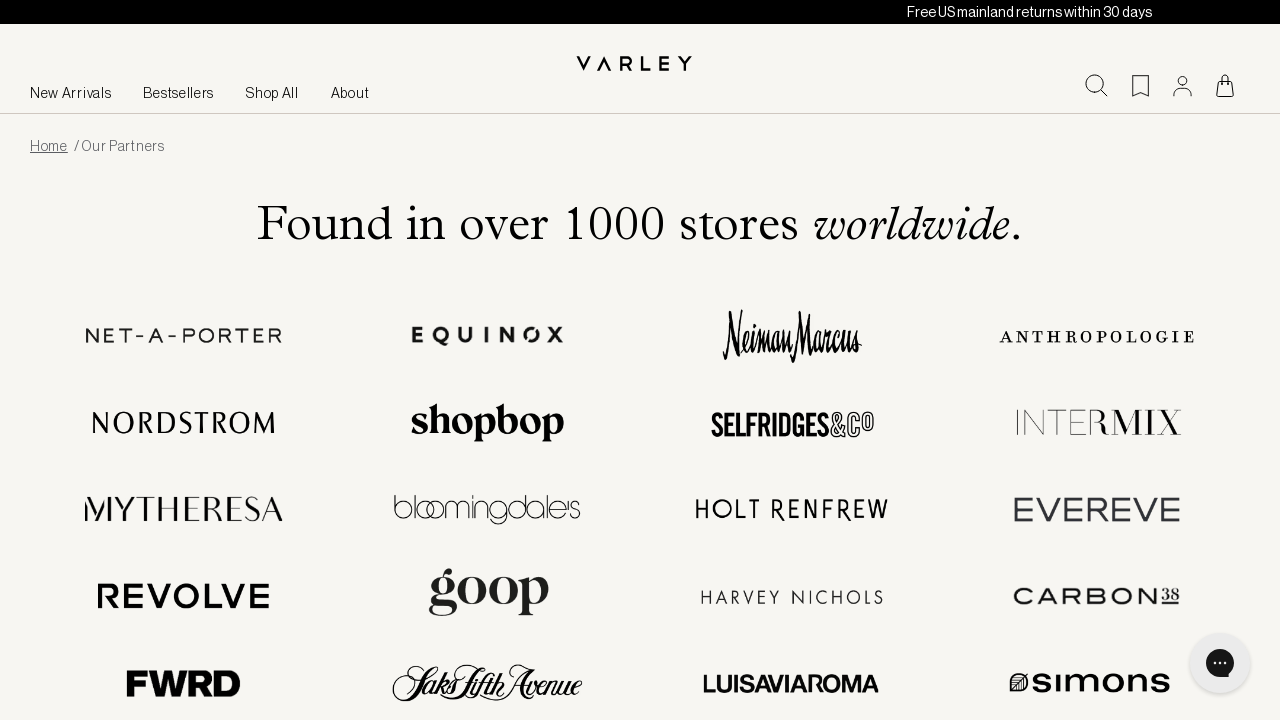

Scrolled partner div 15 into view
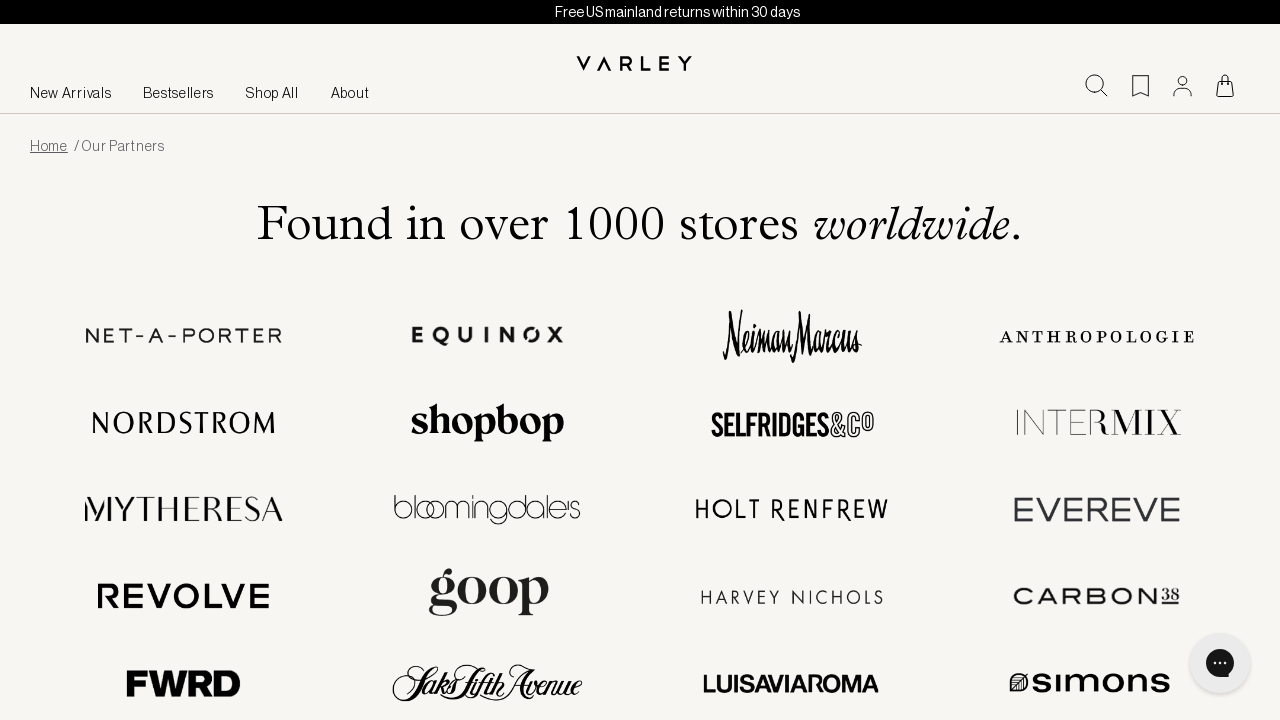

Hovered over partner company div 15 at (792, 597) on #our_partners .relative >> nth=14
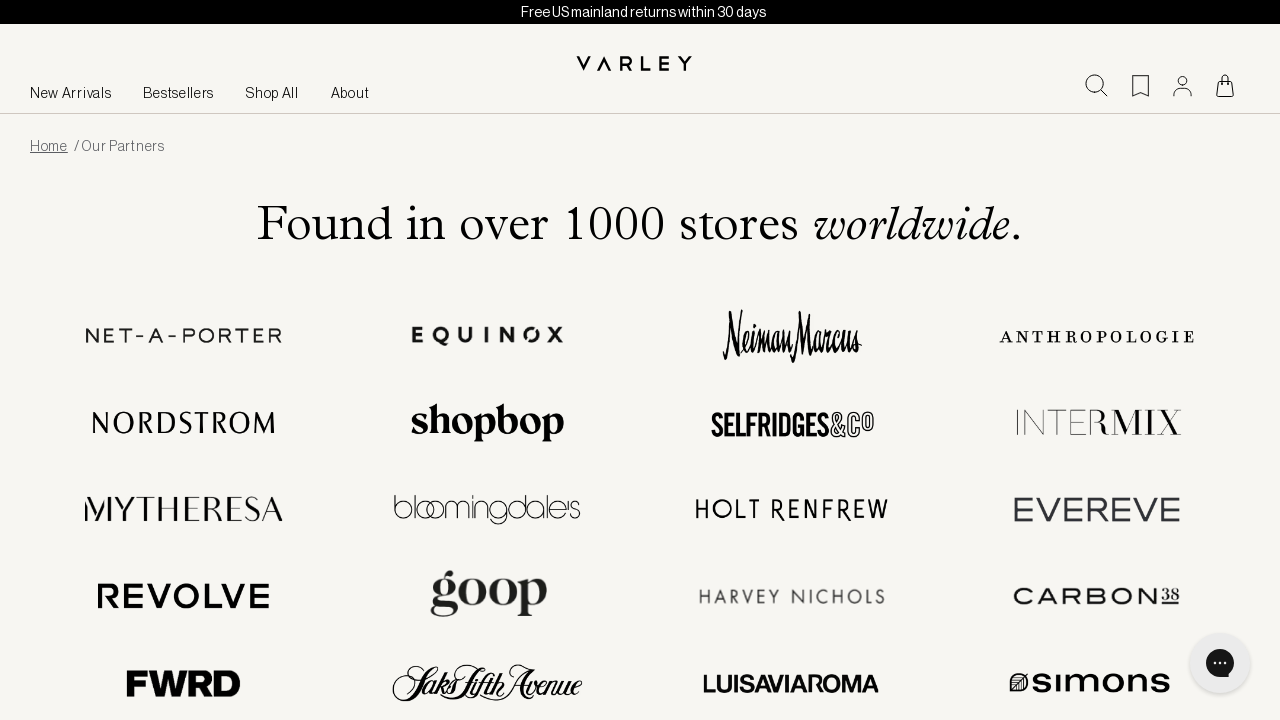

Waited 200ms for hover animation on partner div 15
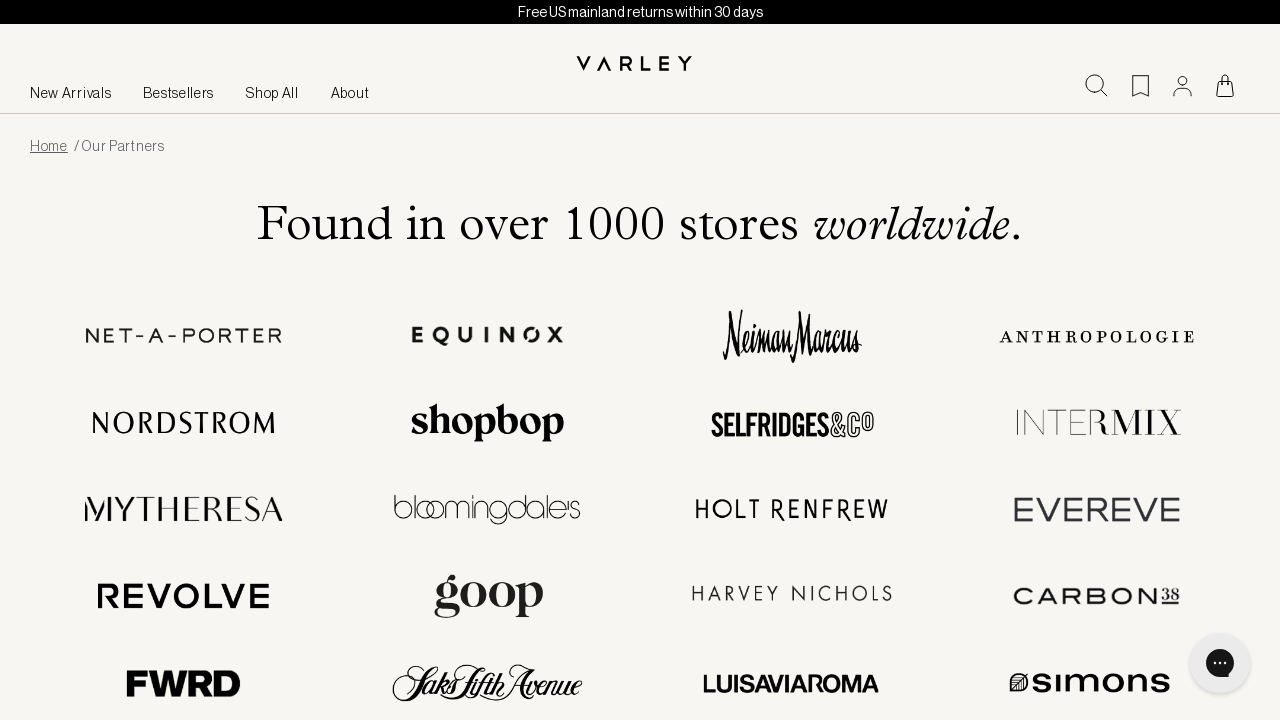

Scrolled partner div 16 into view
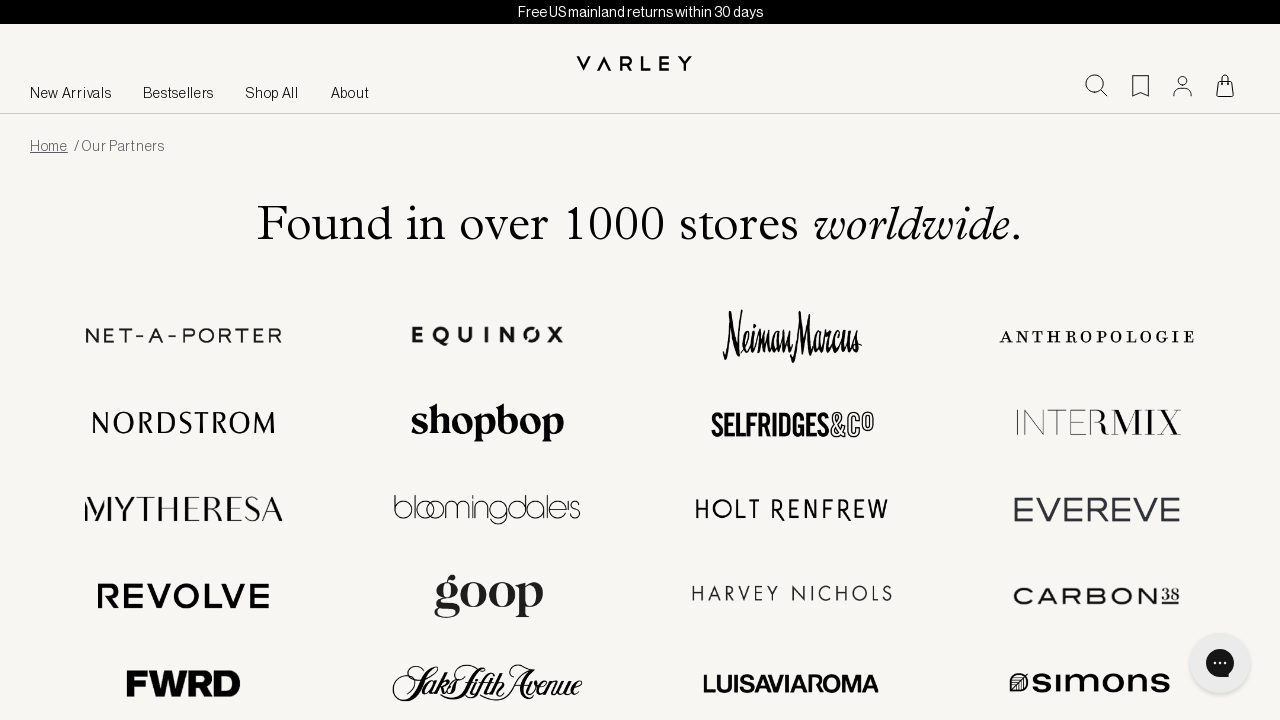

Hovered over partner company div 16 at (1096, 597) on #our_partners .relative >> nth=15
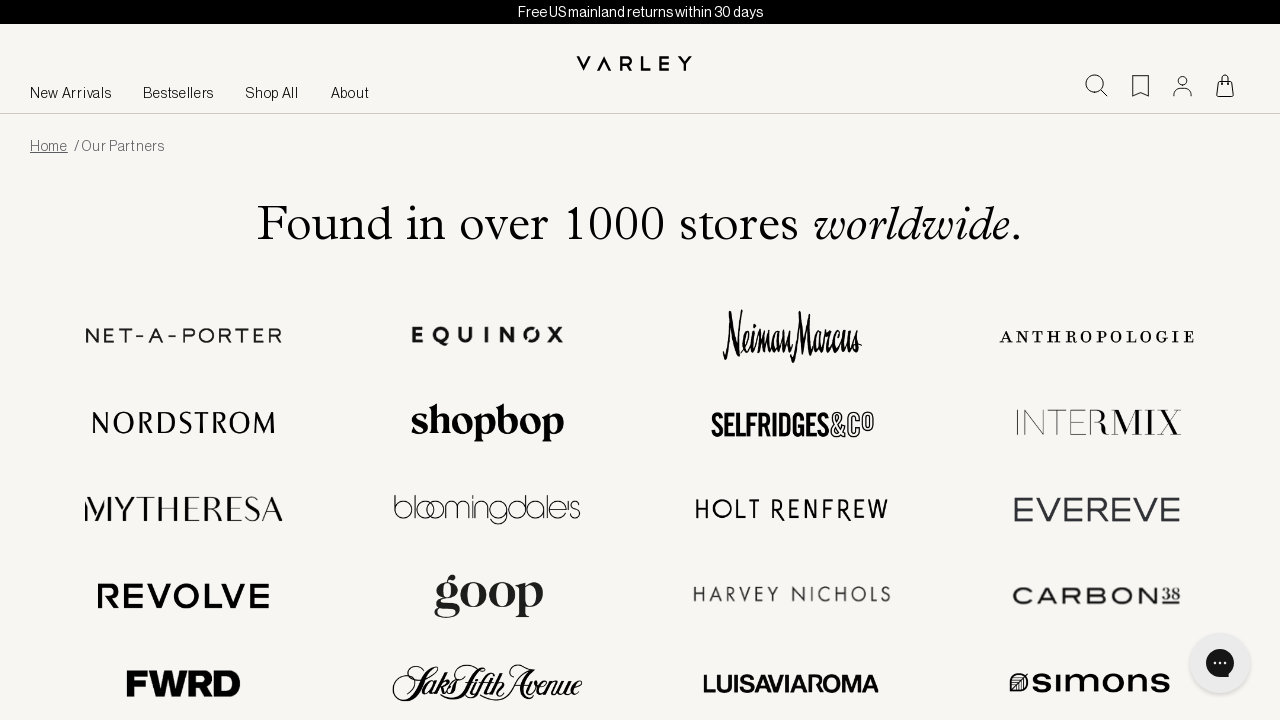

Waited 200ms for hover animation on partner div 16
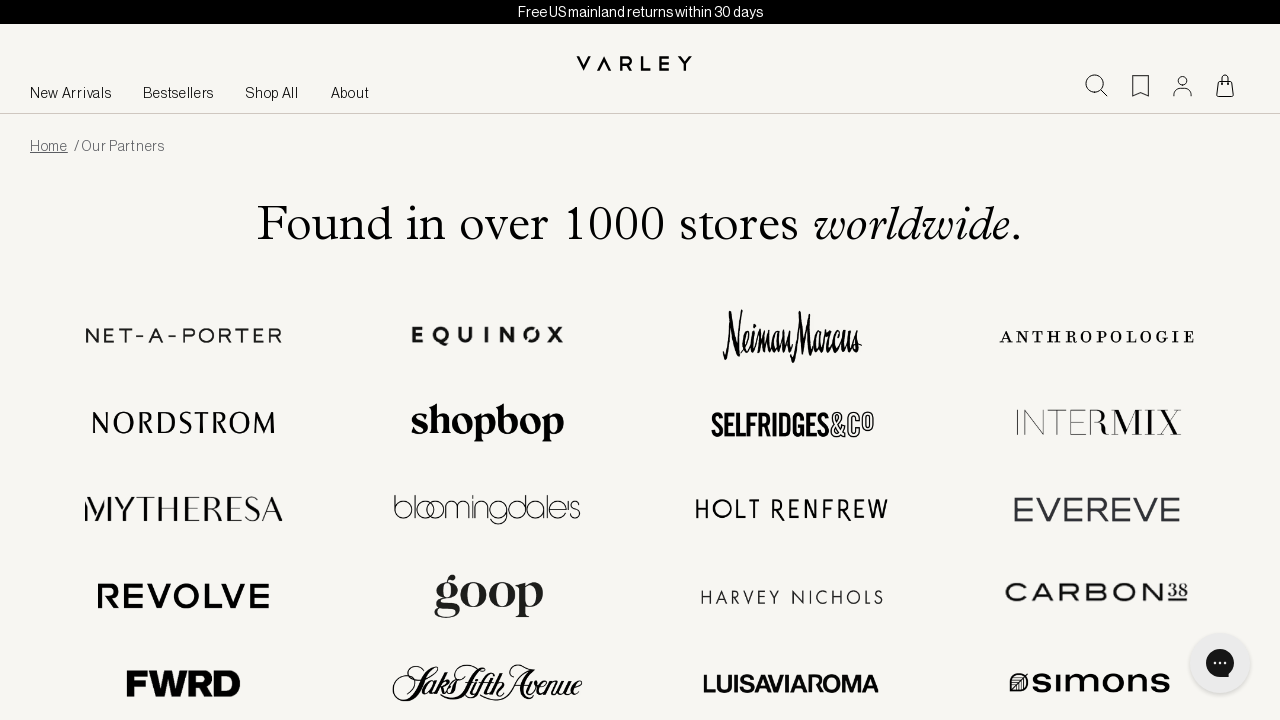

Scrolled partner div 17 into view
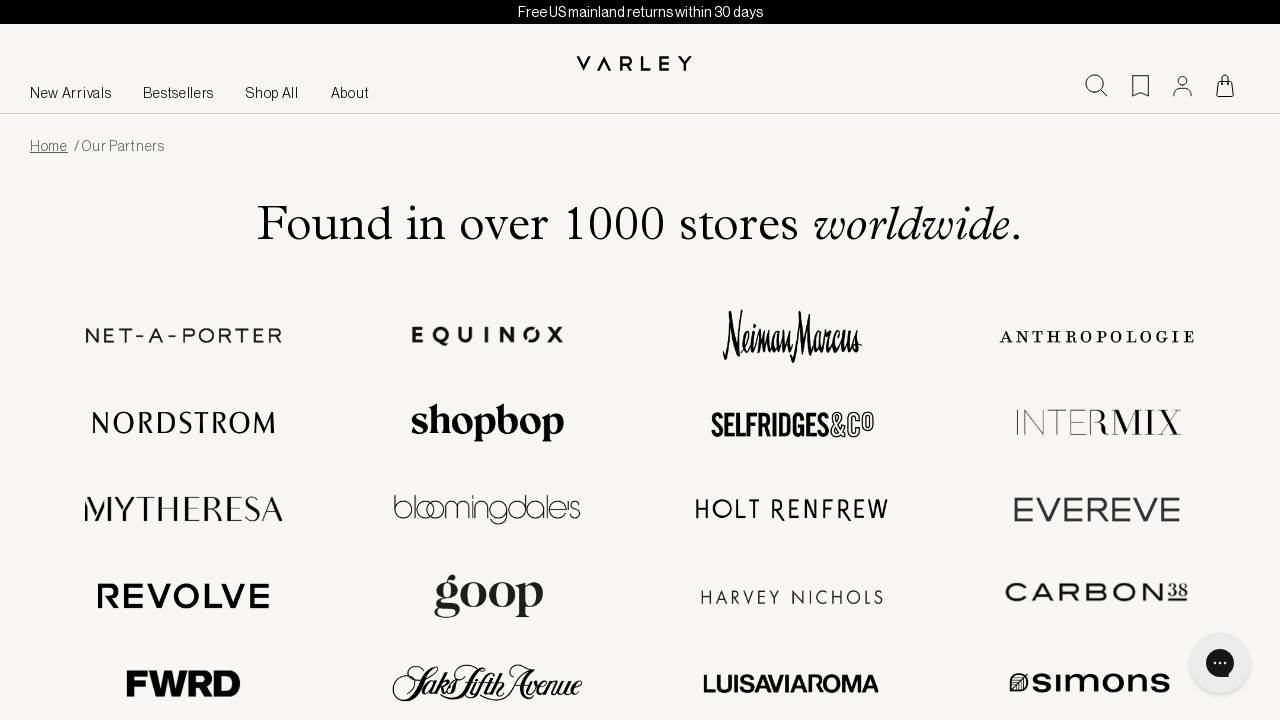

Hovered over partner company div 17 at (184, 684) on #our_partners .relative >> nth=16
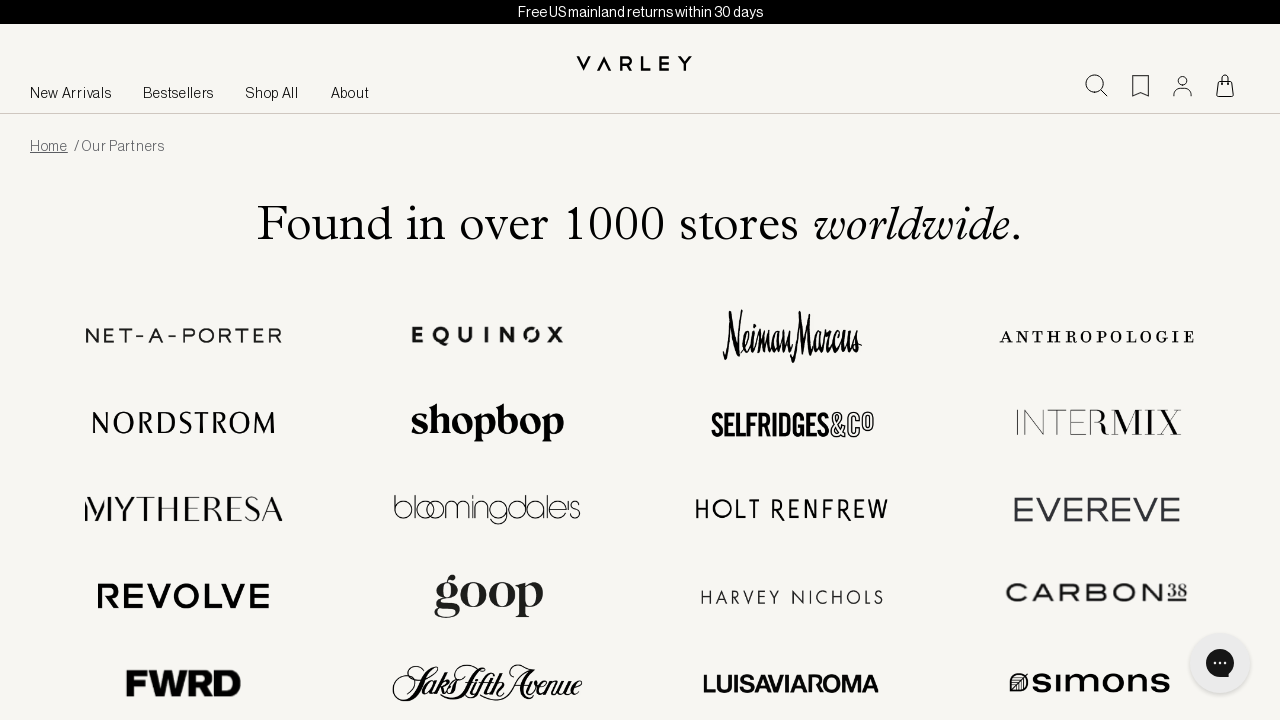

Waited 200ms for hover animation on partner div 17
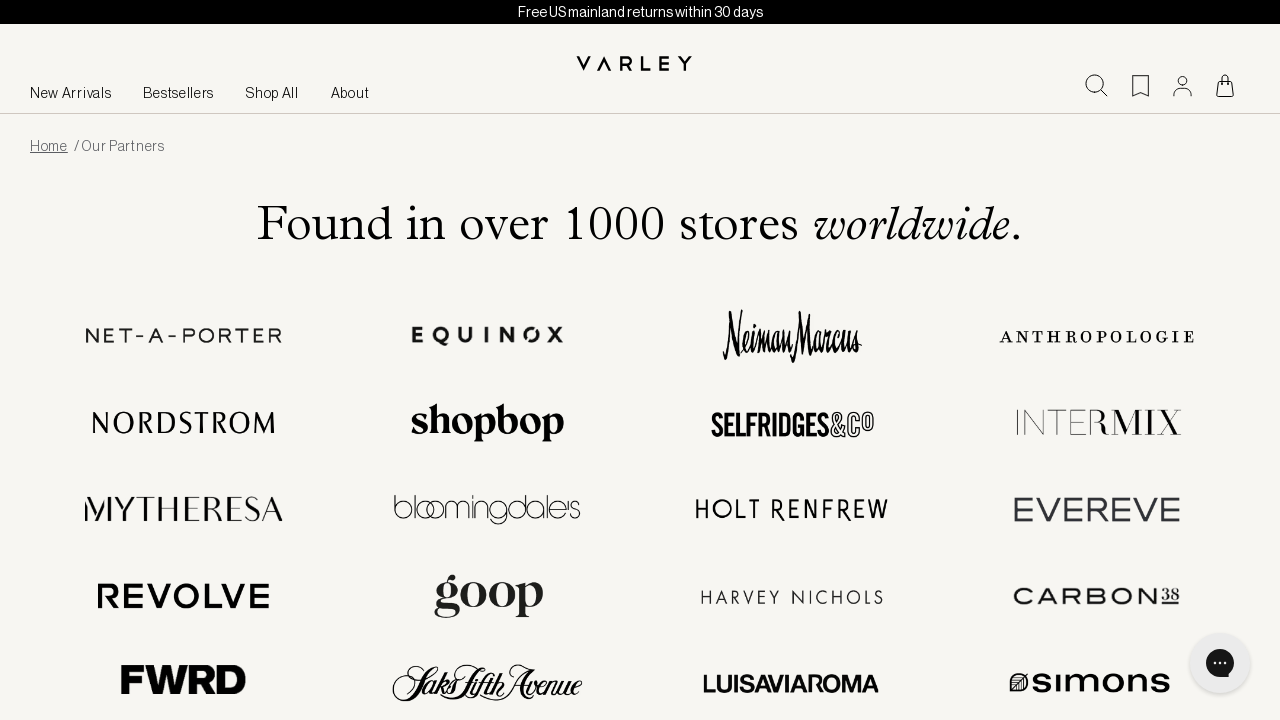

Scrolled partner div 18 into view
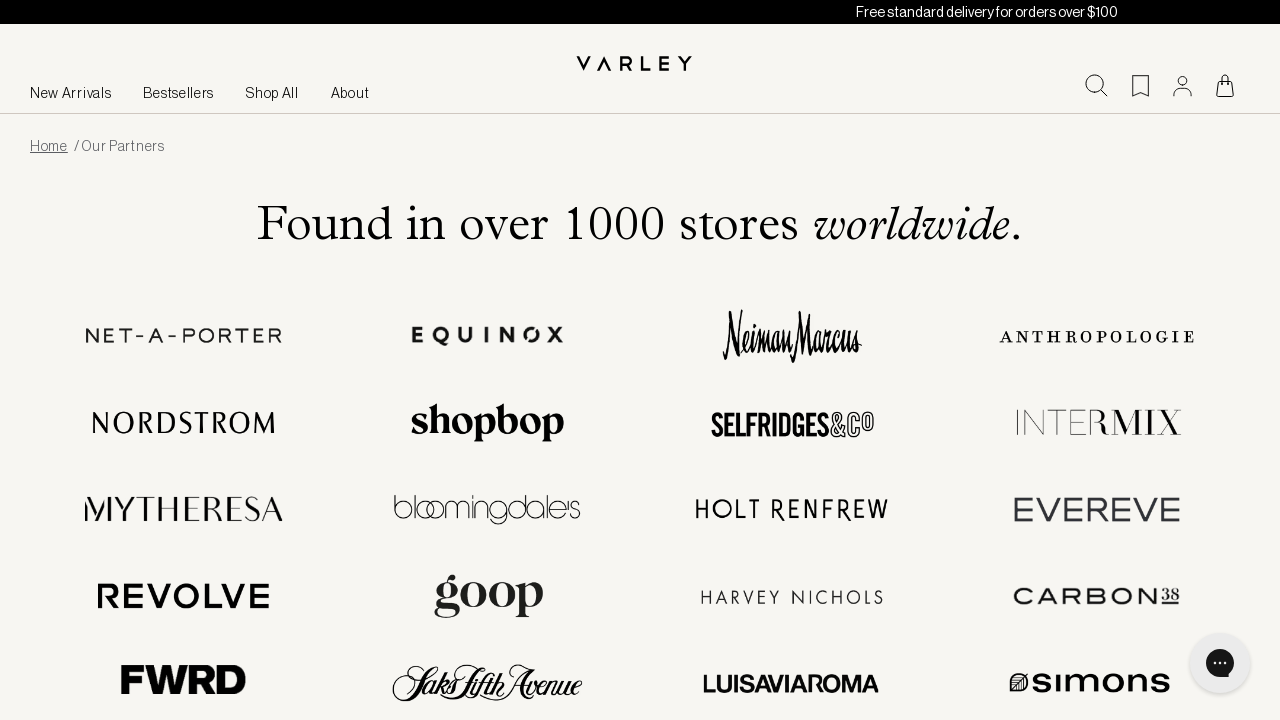

Hovered over partner company div 18 at (488, 684) on #our_partners .relative >> nth=17
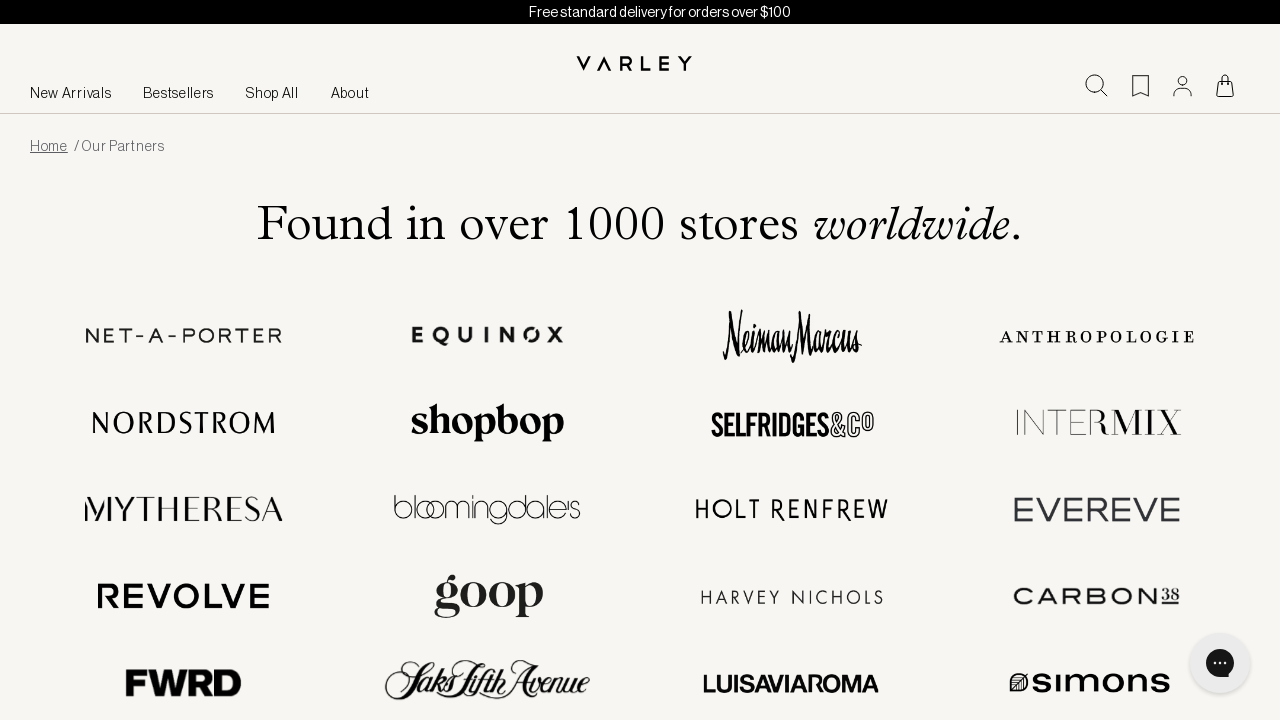

Waited 200ms for hover animation on partner div 18
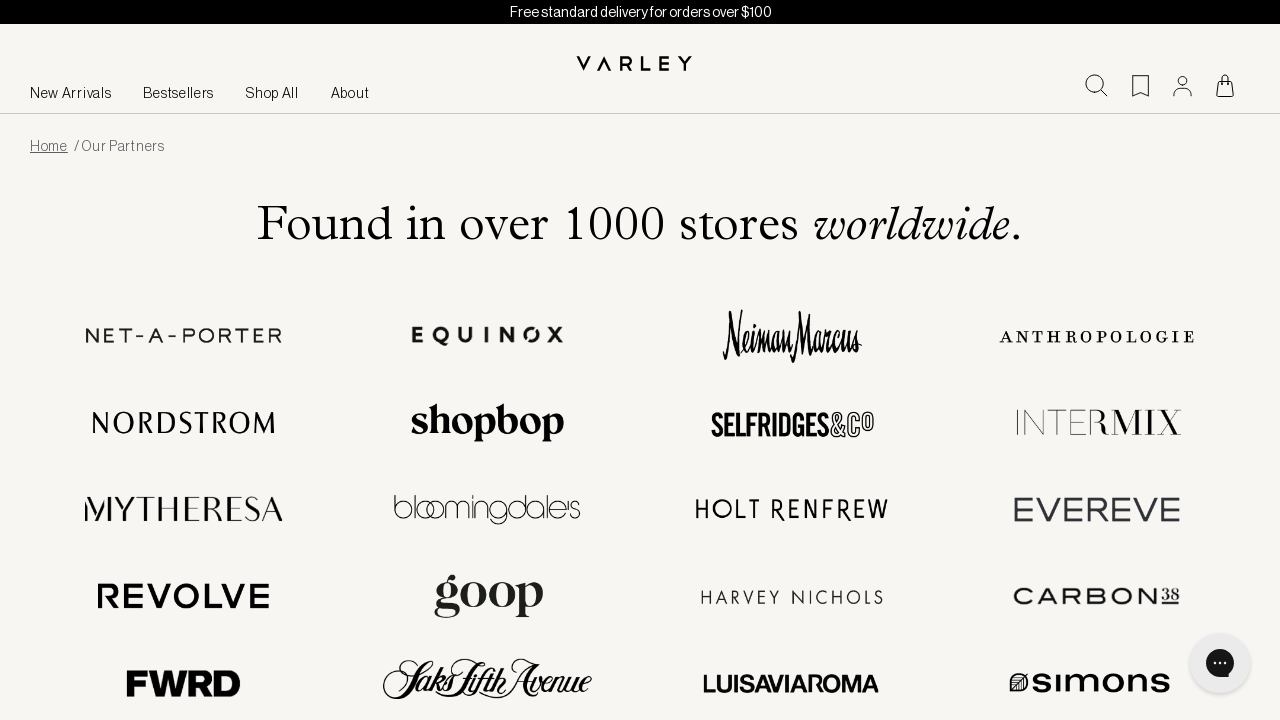

Scrolled partner div 19 into view
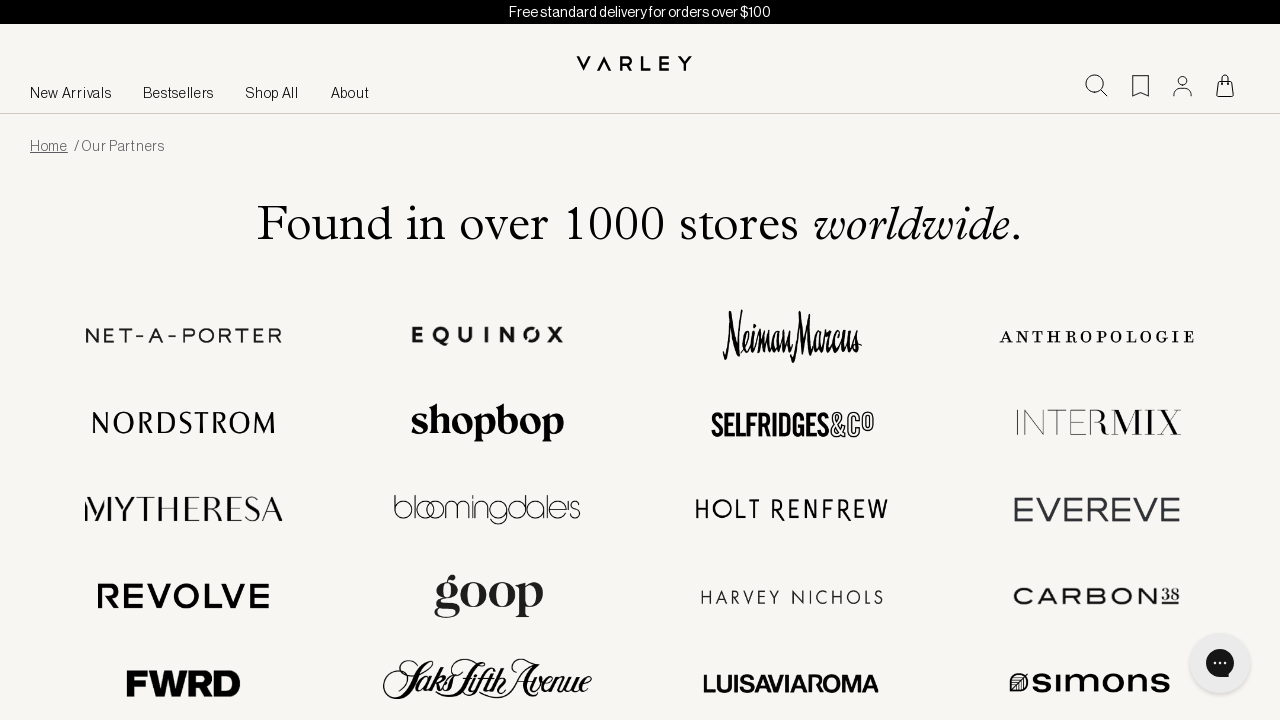

Hovered over partner company div 19 at (792, 684) on #our_partners .relative >> nth=18
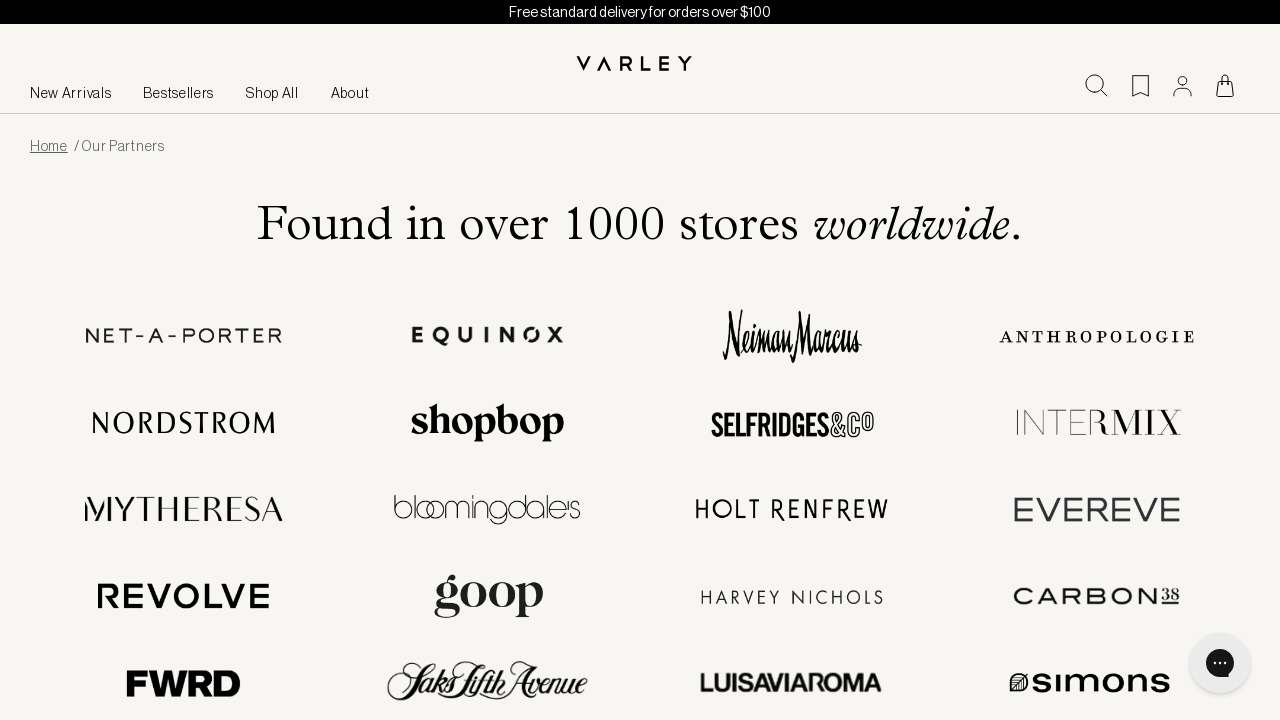

Waited 200ms for hover animation on partner div 19
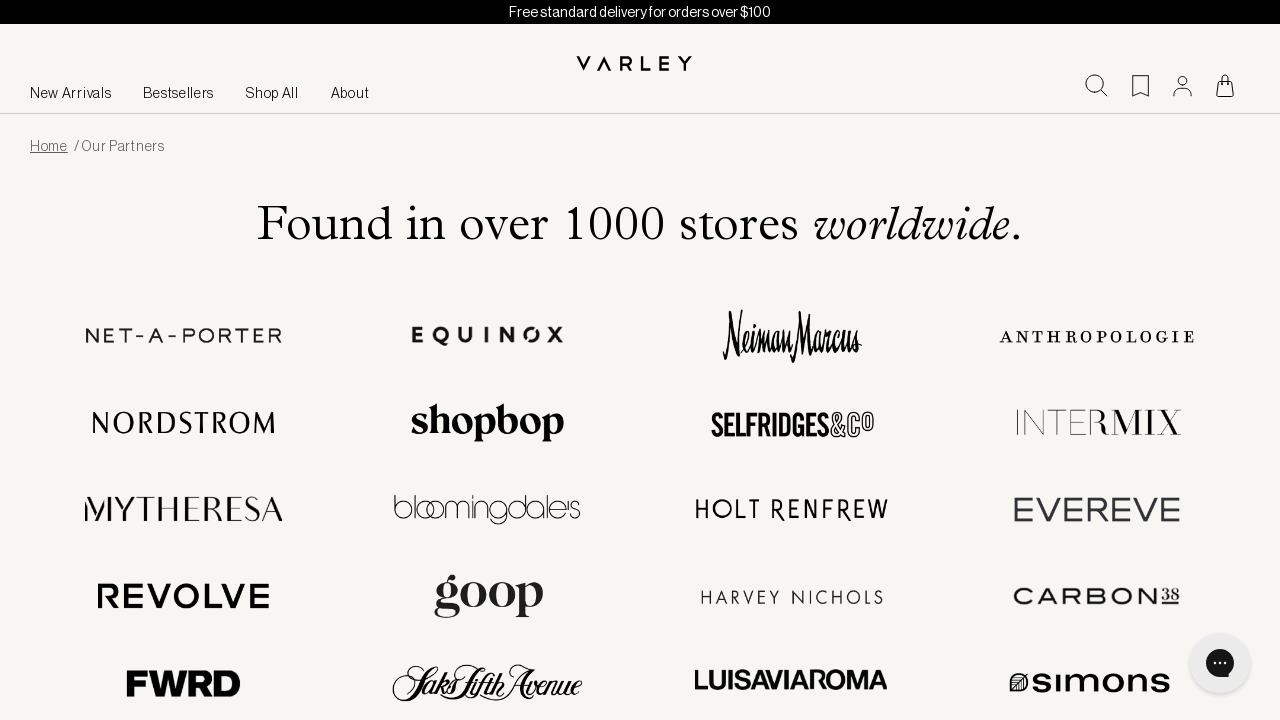

Scrolled partner div 20 into view
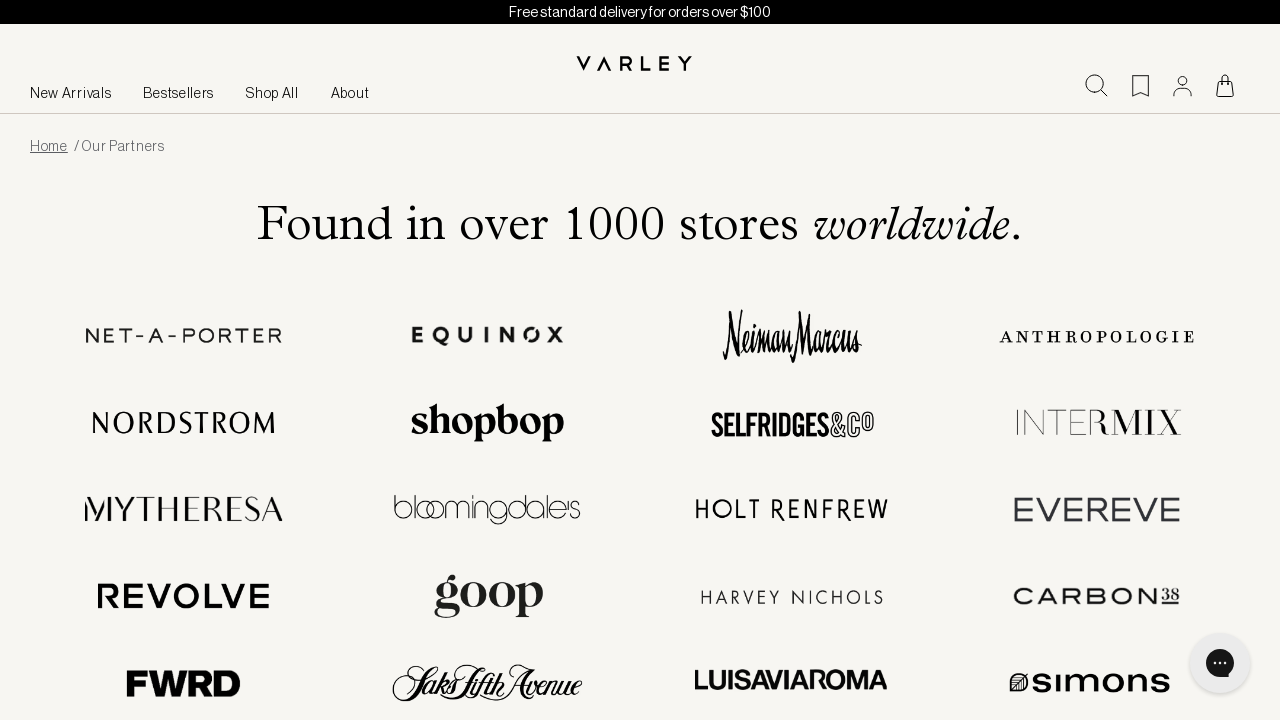

Hovered over partner company div 20 at (1096, 684) on #our_partners .relative >> nth=19
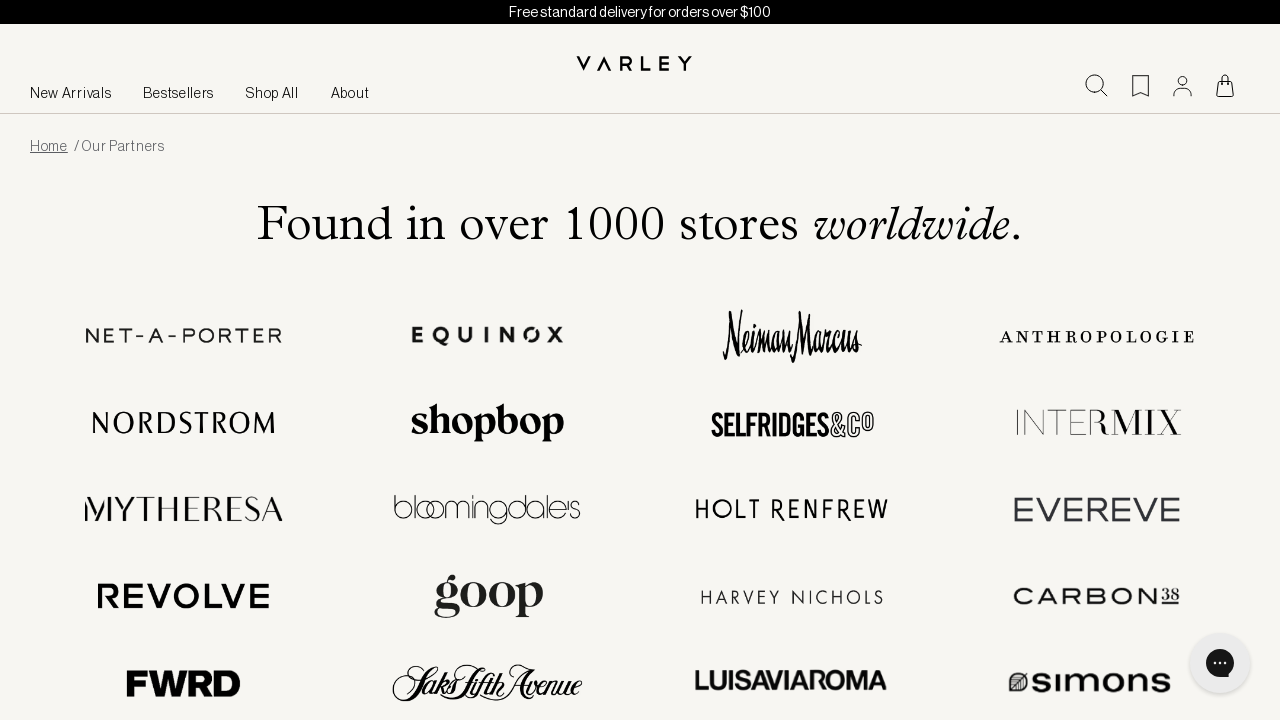

Waited 200ms for hover animation on partner div 20
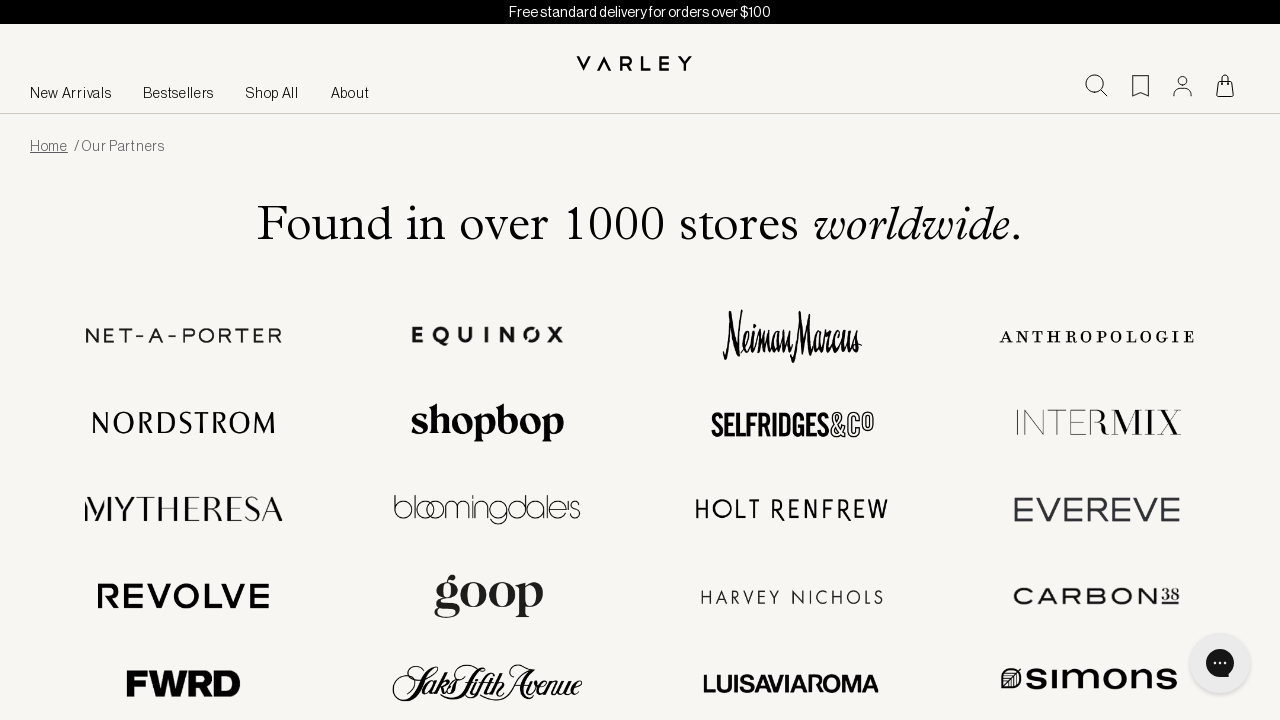

Scrolled partner div 21 into view
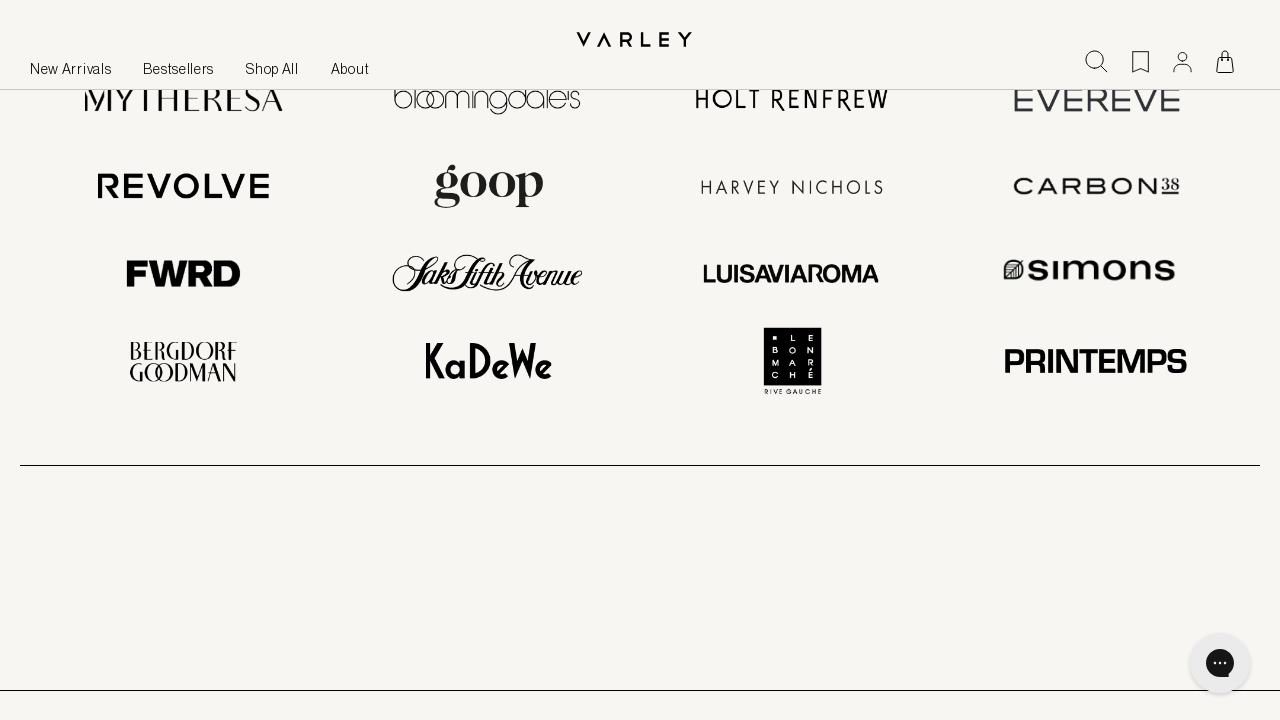

Hovered over partner company div 21 at (184, 361) on #our_partners .relative >> nth=20
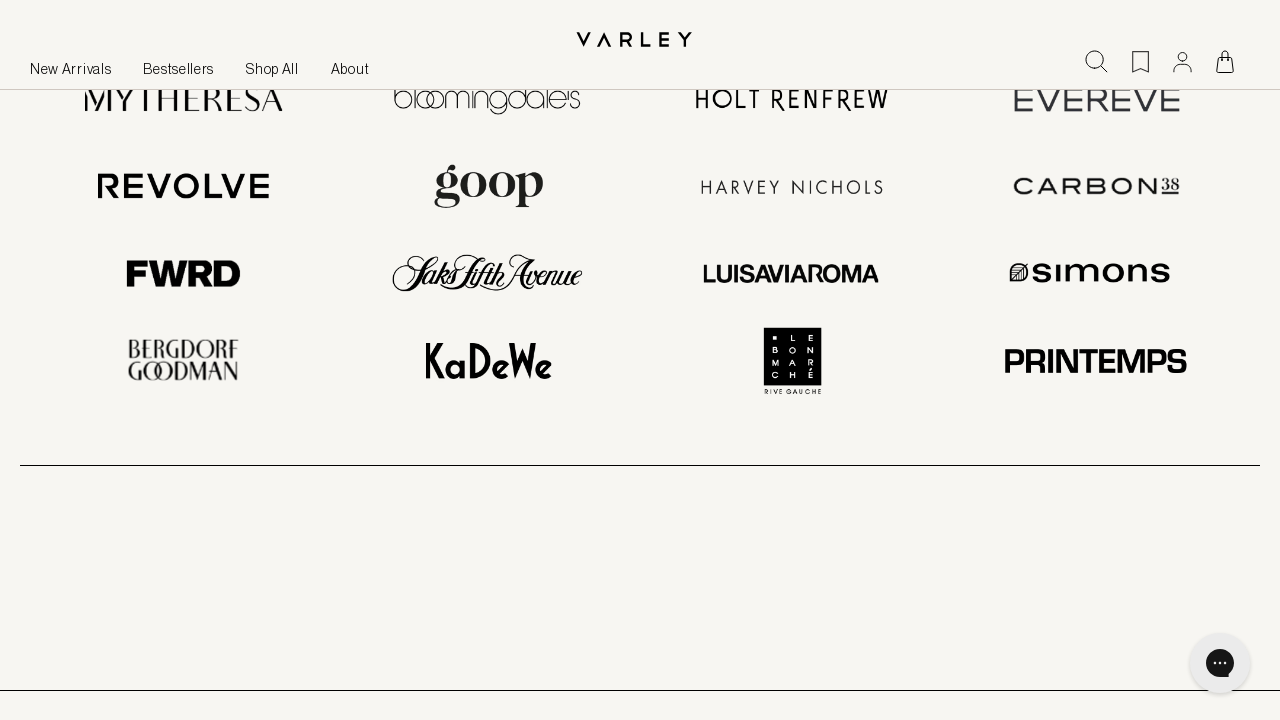

Waited 200ms for hover animation on partner div 21
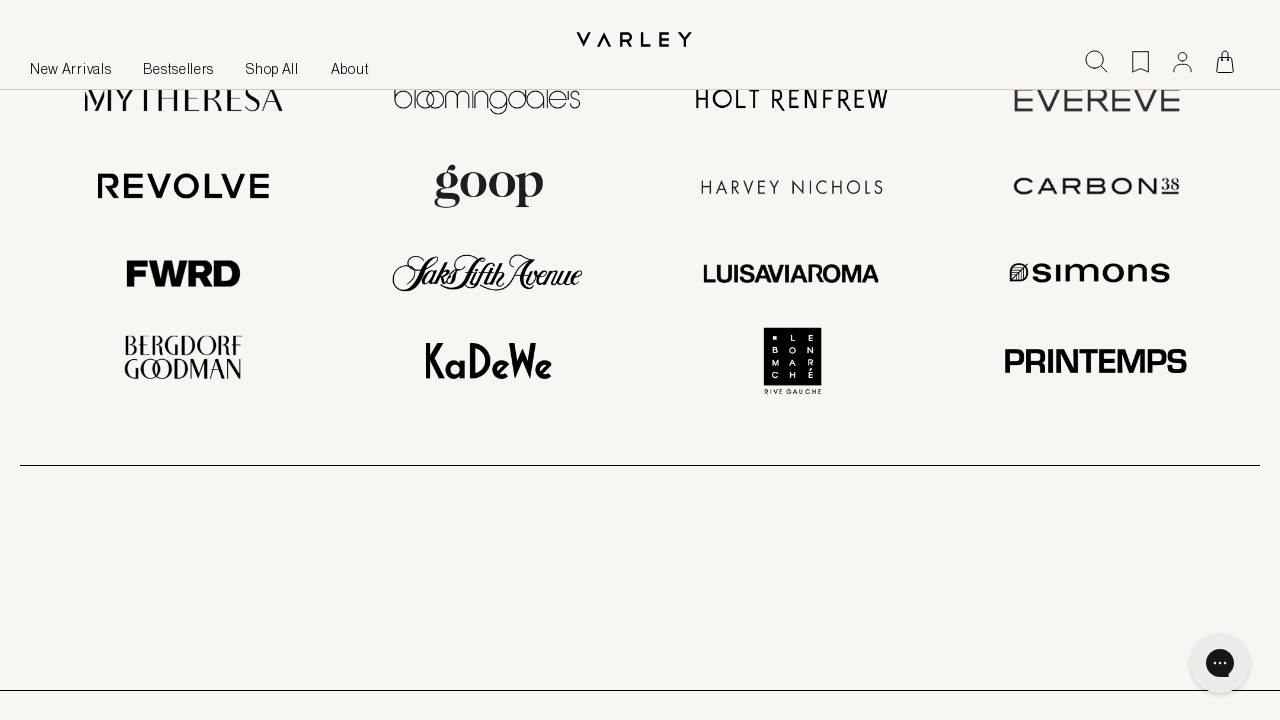

Scrolled partner div 22 into view
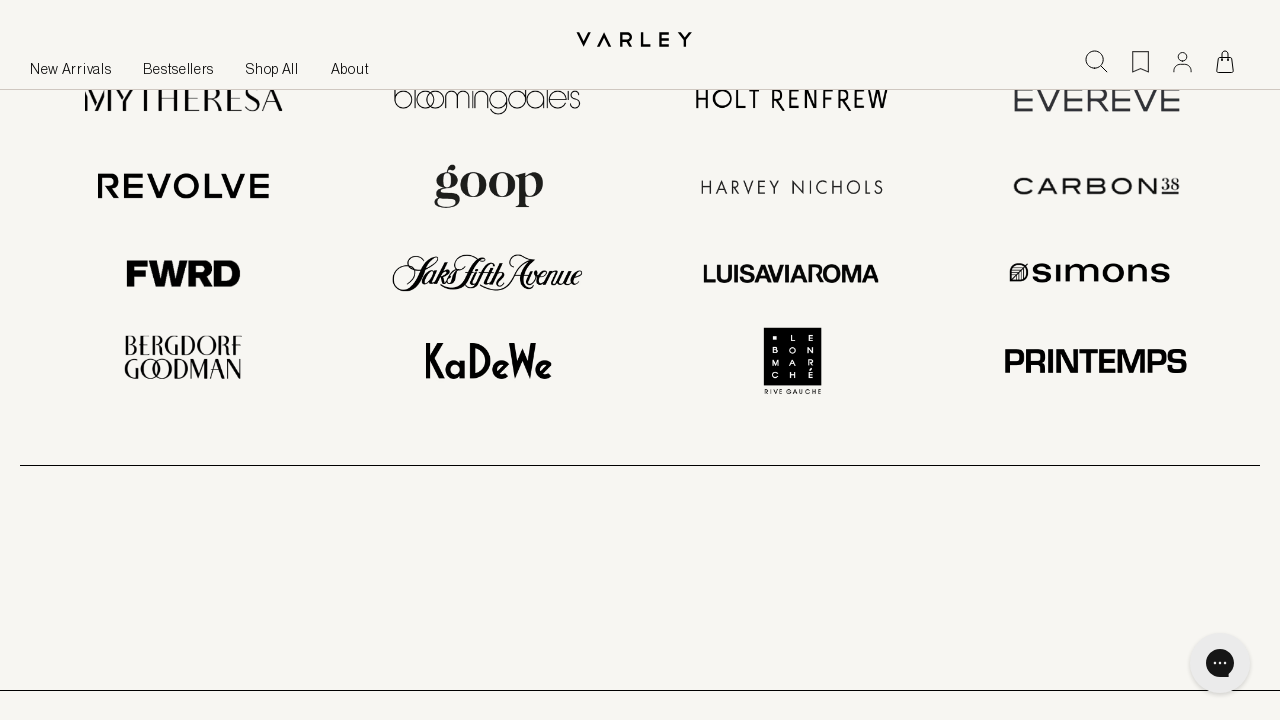

Hovered over partner company div 22 at (488, 361) on #our_partners .relative >> nth=21
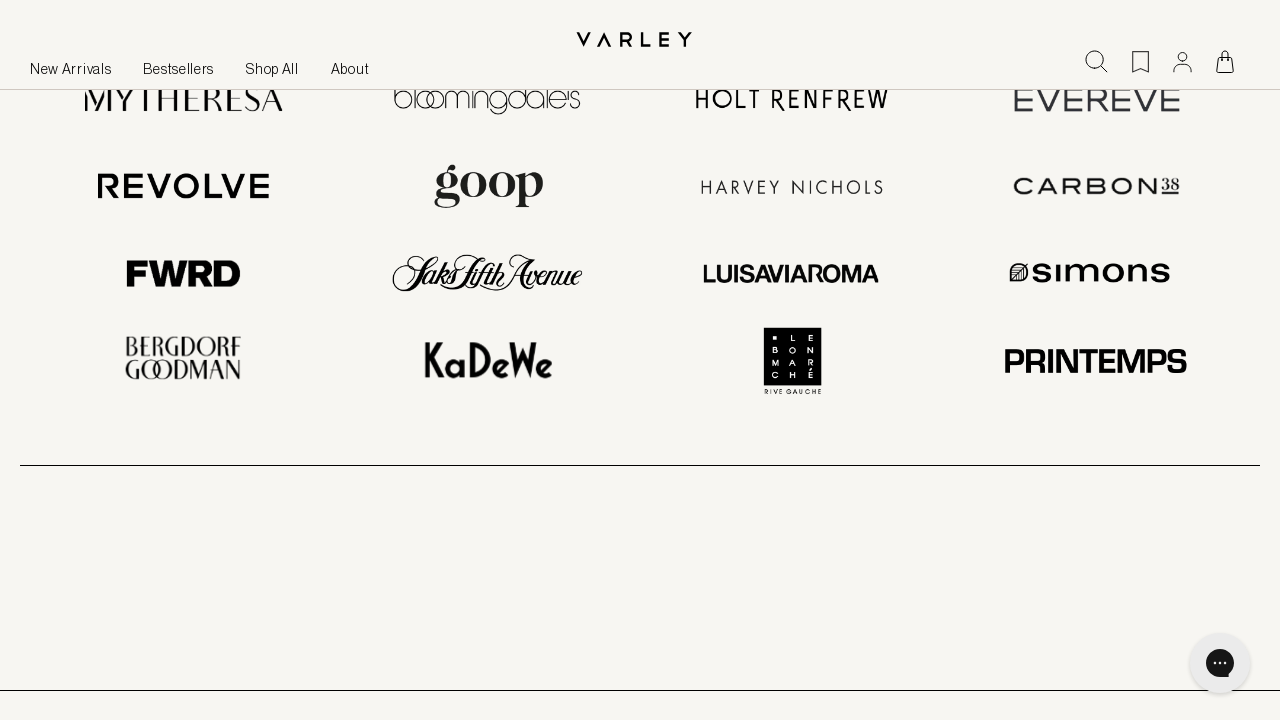

Waited 200ms for hover animation on partner div 22
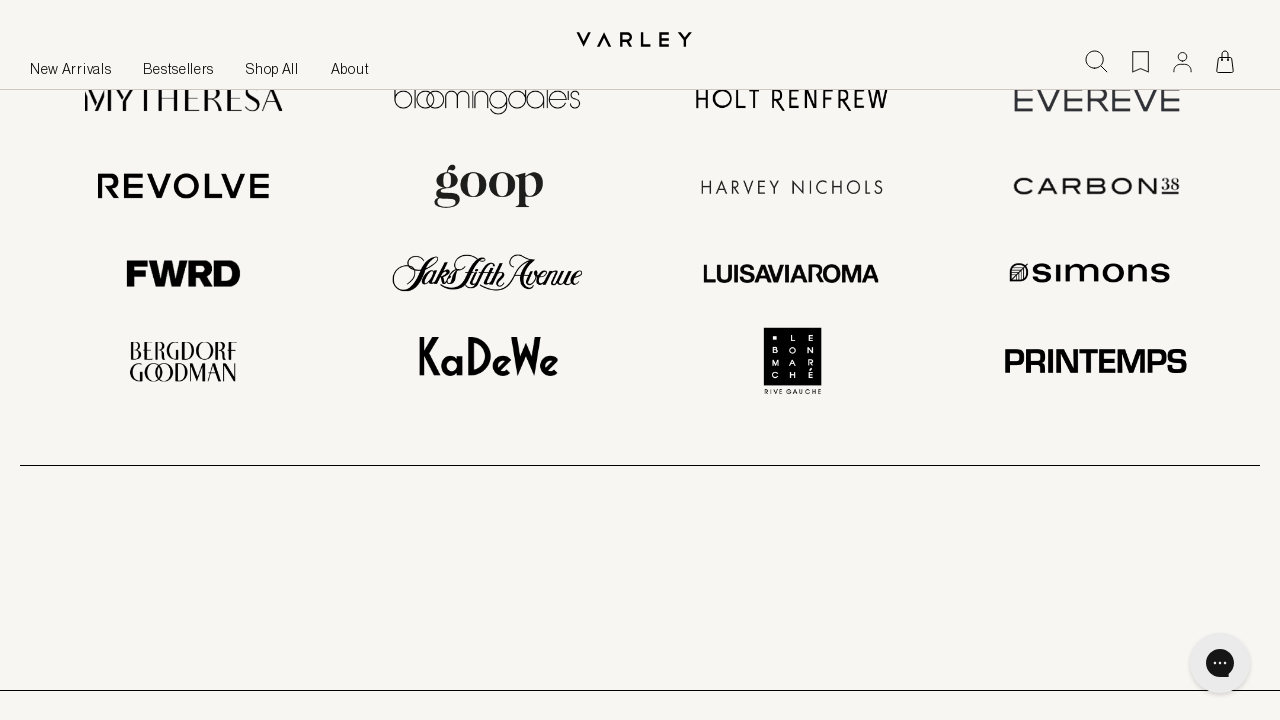

Scrolled partner div 23 into view
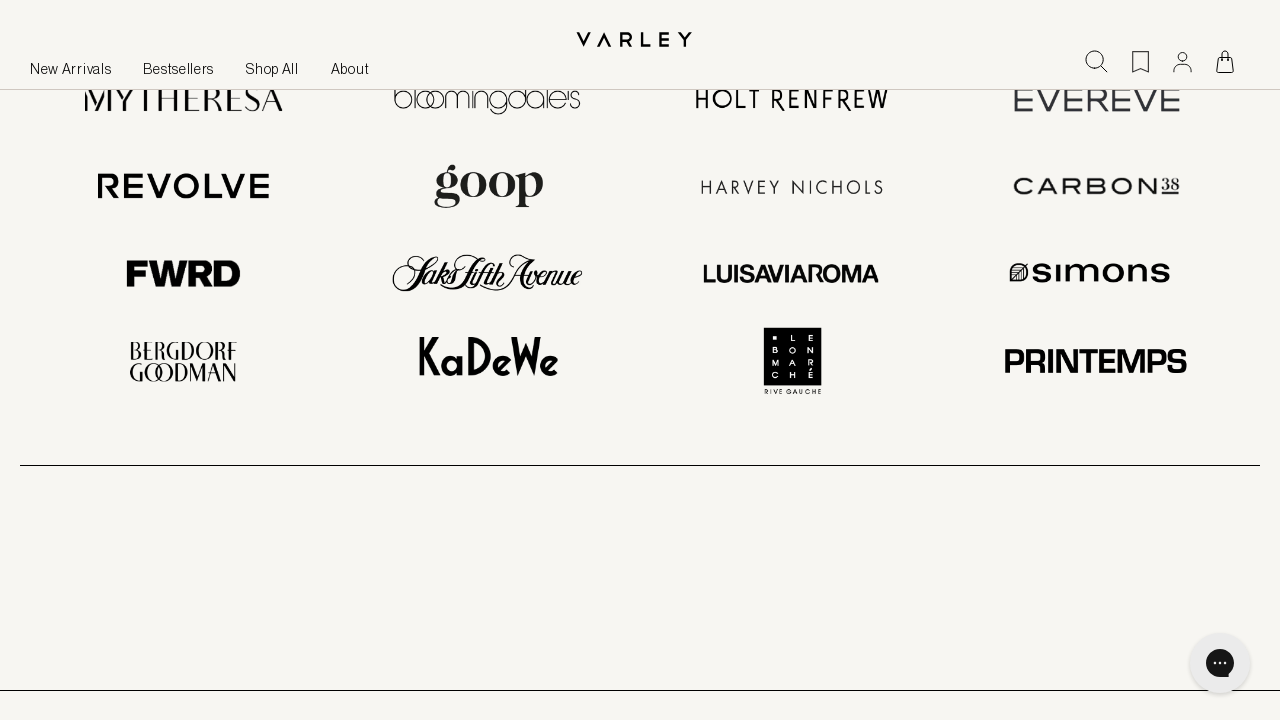

Hovered over partner company div 23 at (792, 361) on #our_partners .relative >> nth=22
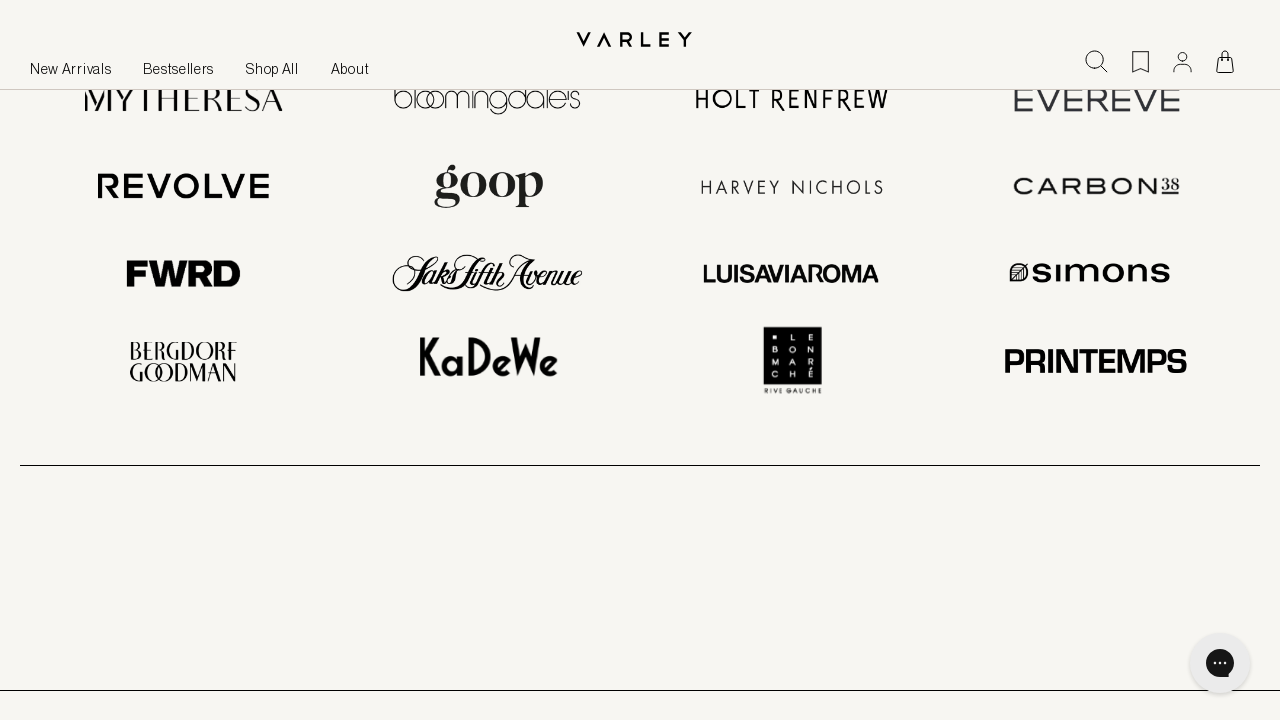

Waited 200ms for hover animation on partner div 23
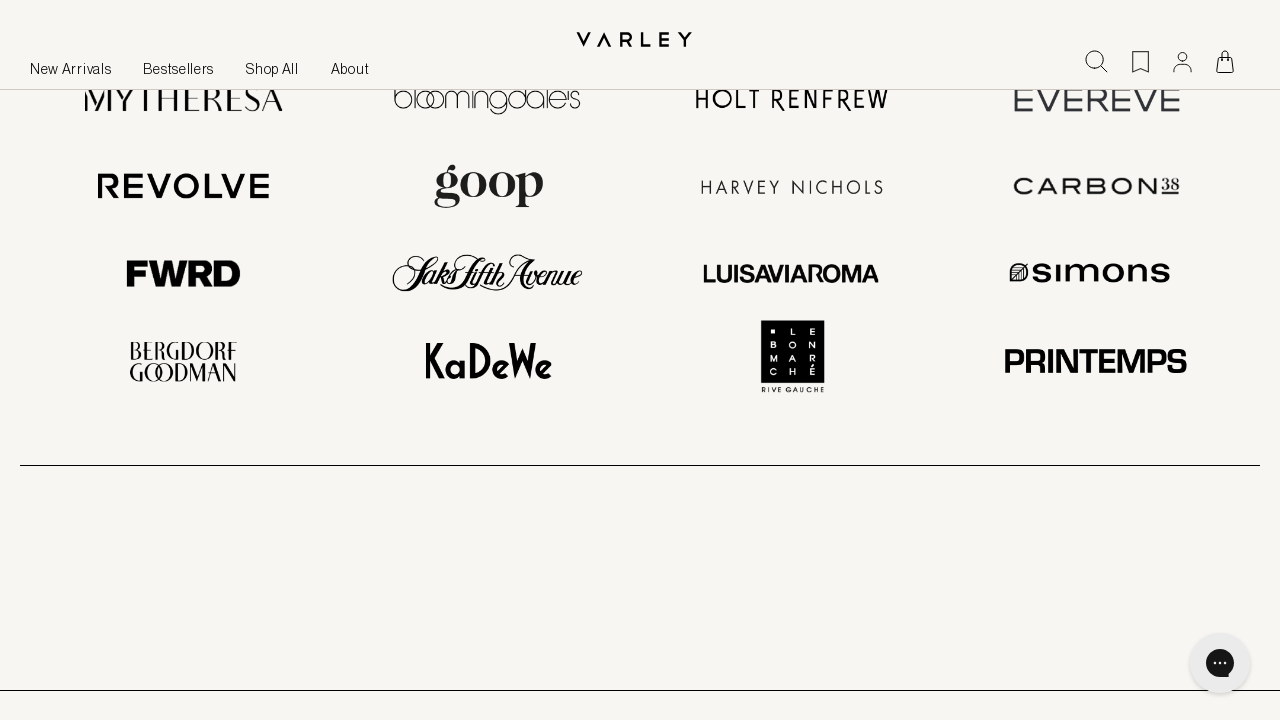

Scrolled partner div 24 into view
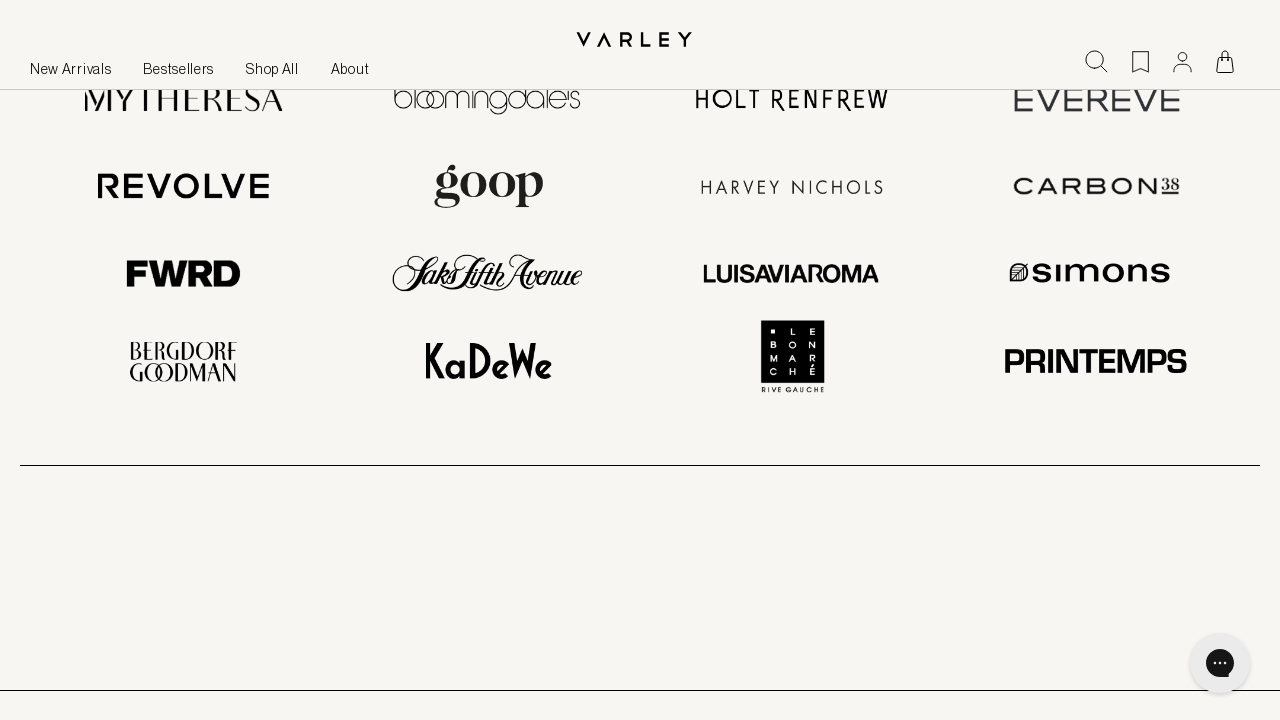

Hovered over partner company div 24 at (1096, 361) on #our_partners .relative >> nth=23
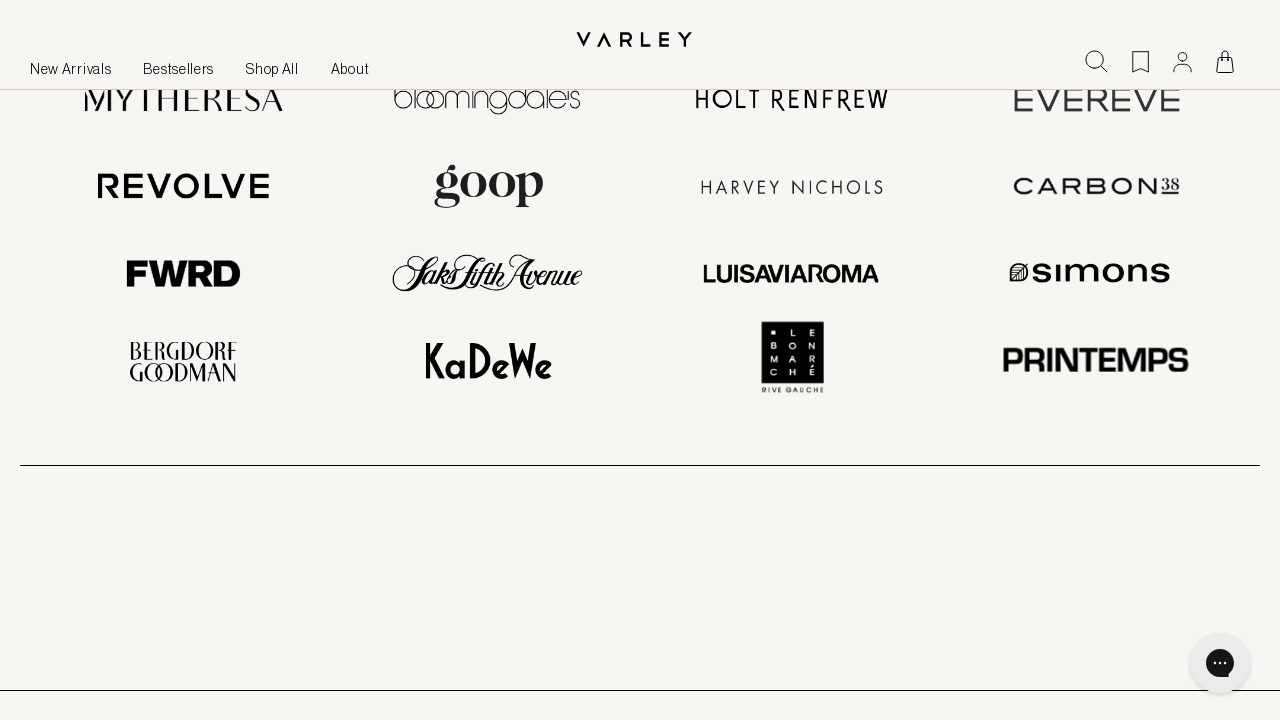

Waited 200ms for hover animation on partner div 24
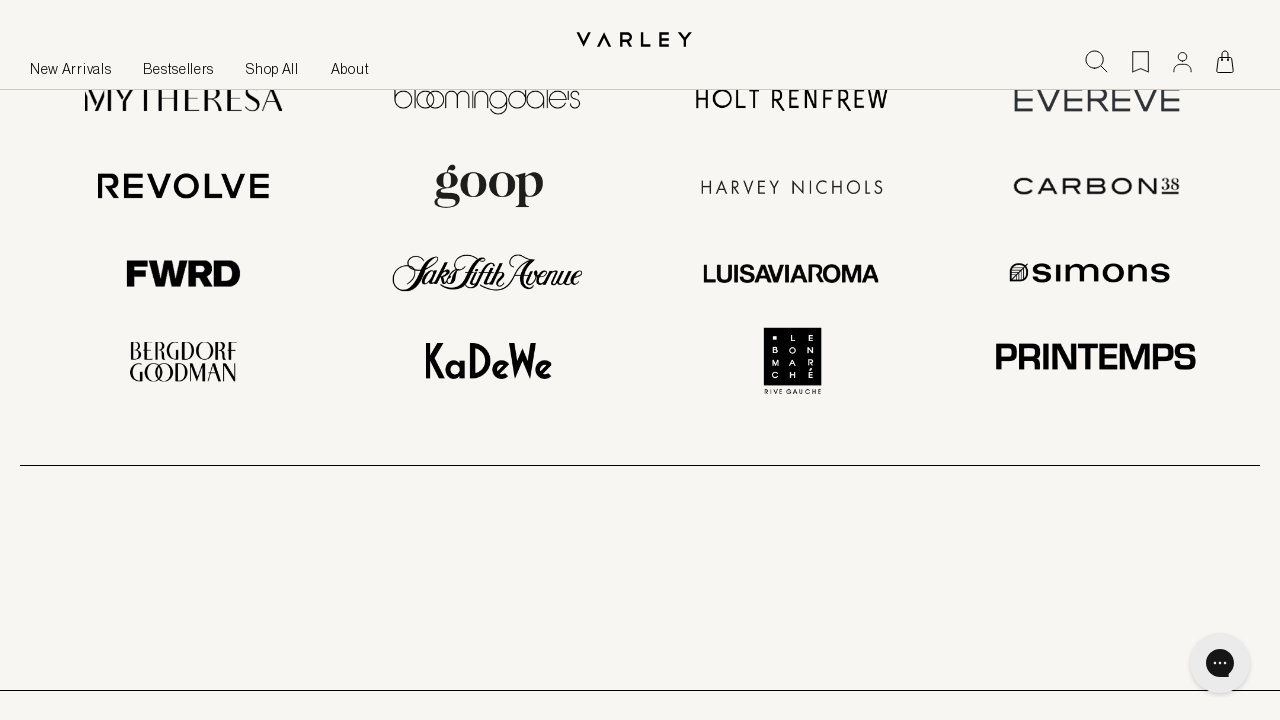

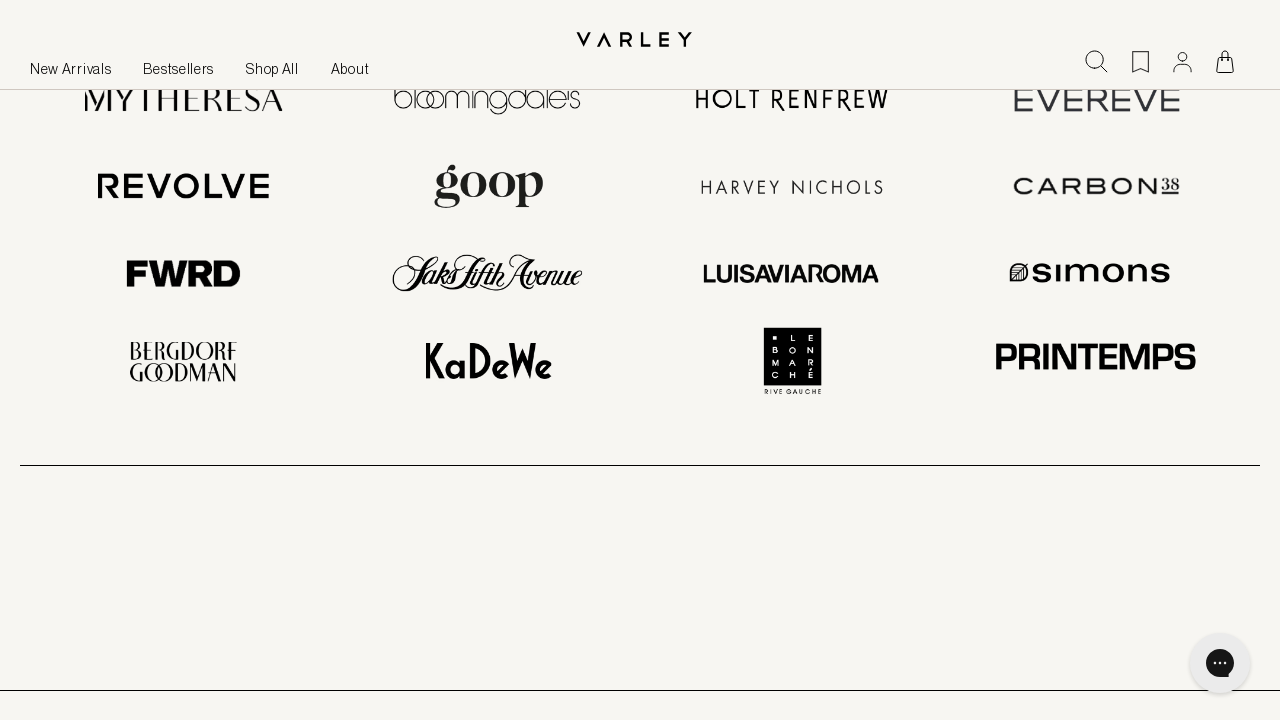